Tests a large form by filling all input fields with text and submitting the form by clicking the submit button

Starting URL: http://suninjuly.github.io/huge_form.html

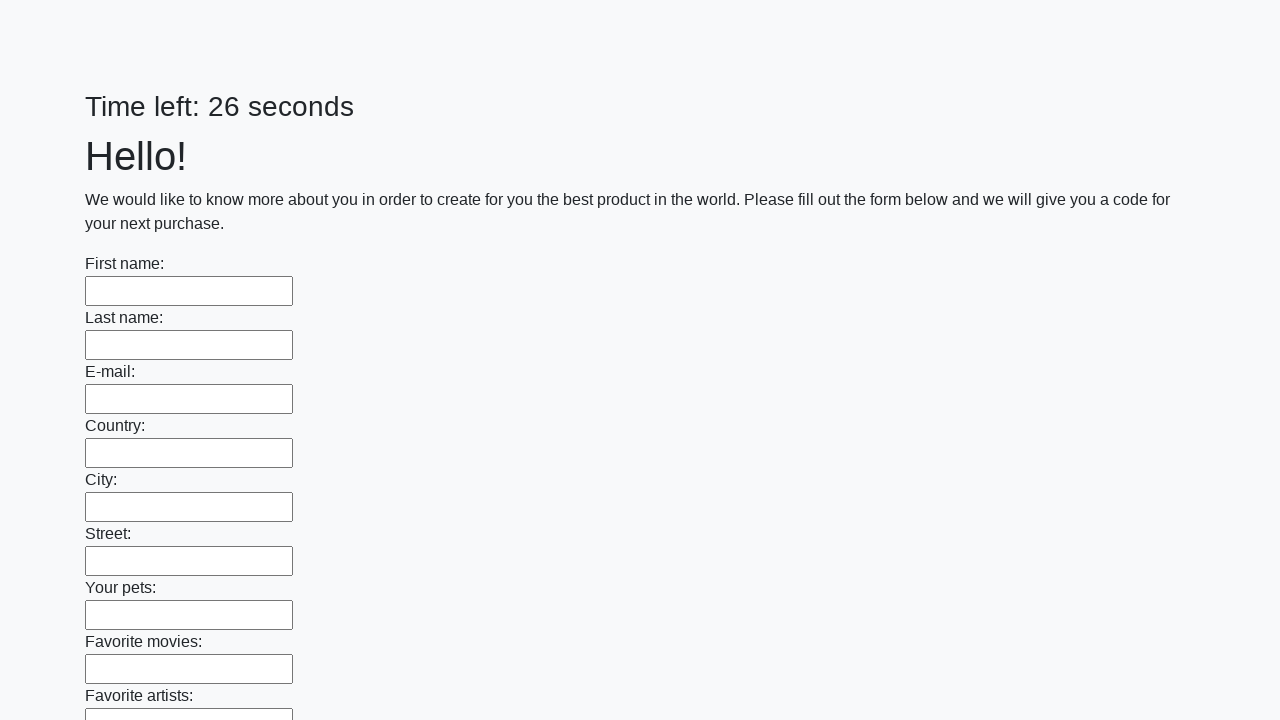

Located all input fields on the huge form
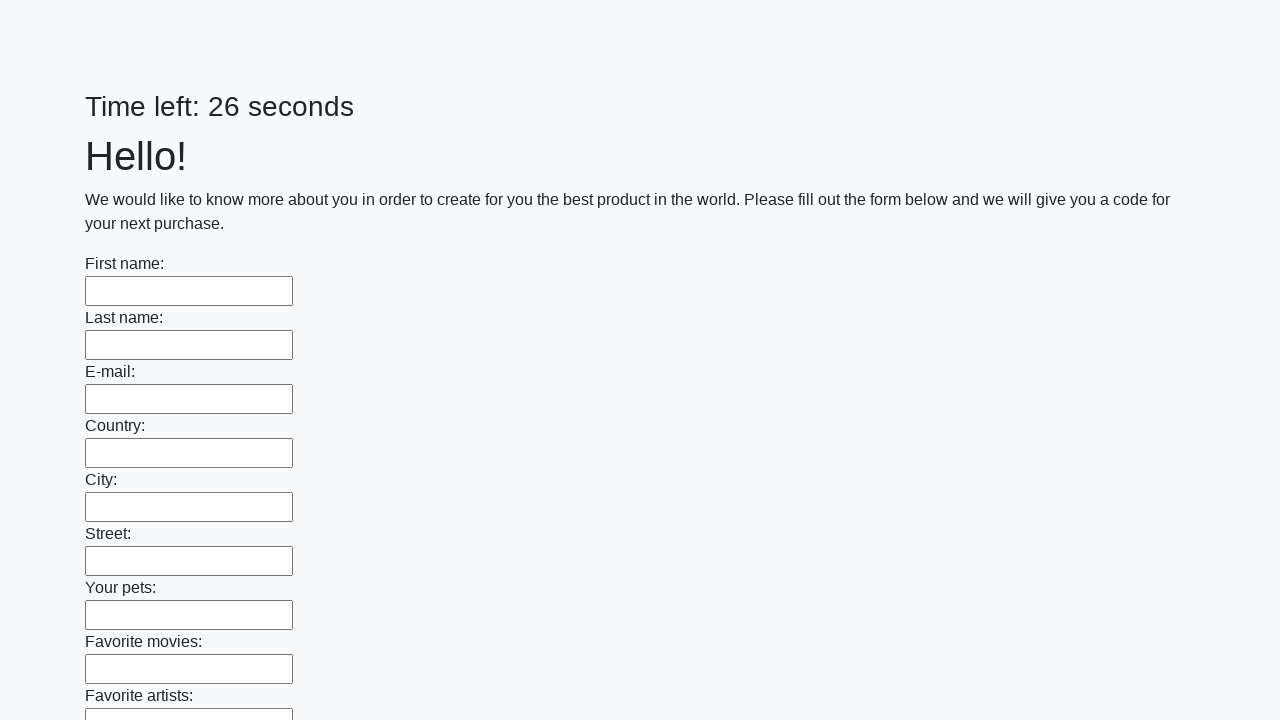

Filled input field with 'TestInput2024' on xpath=//input >> nth=0
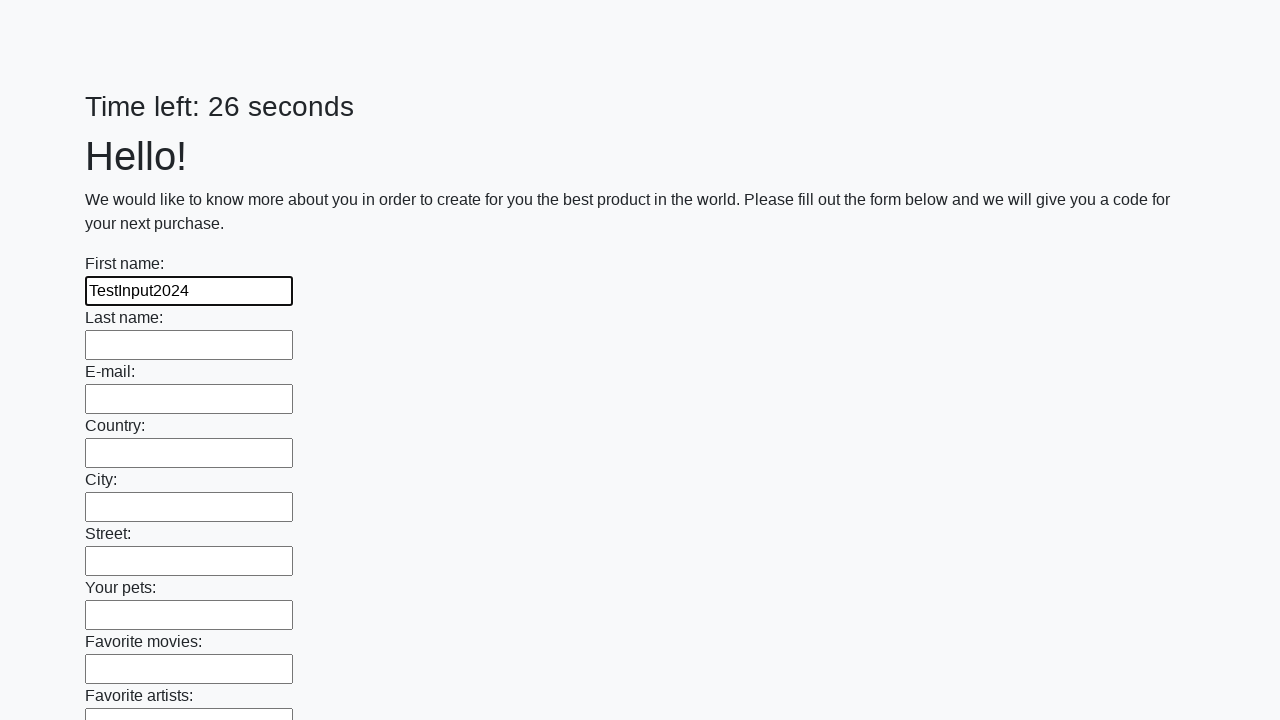

Filled input field with 'TestInput2024' on xpath=//input >> nth=1
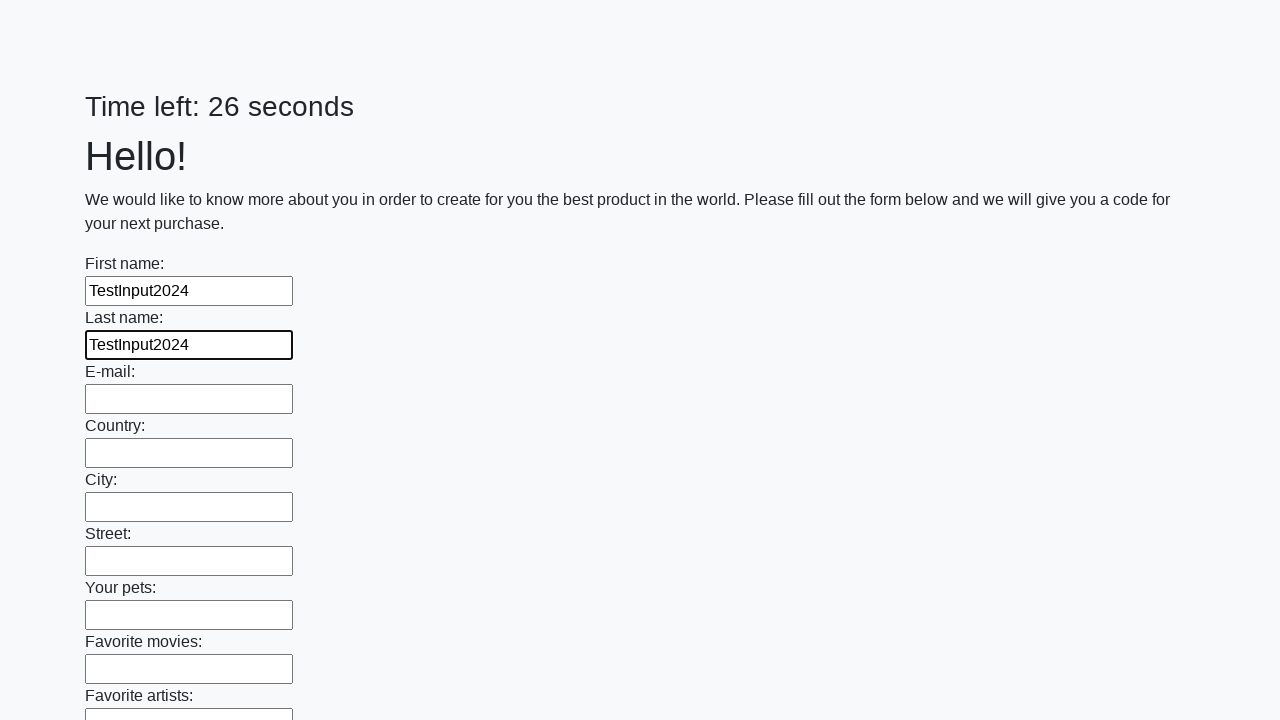

Filled input field with 'TestInput2024' on xpath=//input >> nth=2
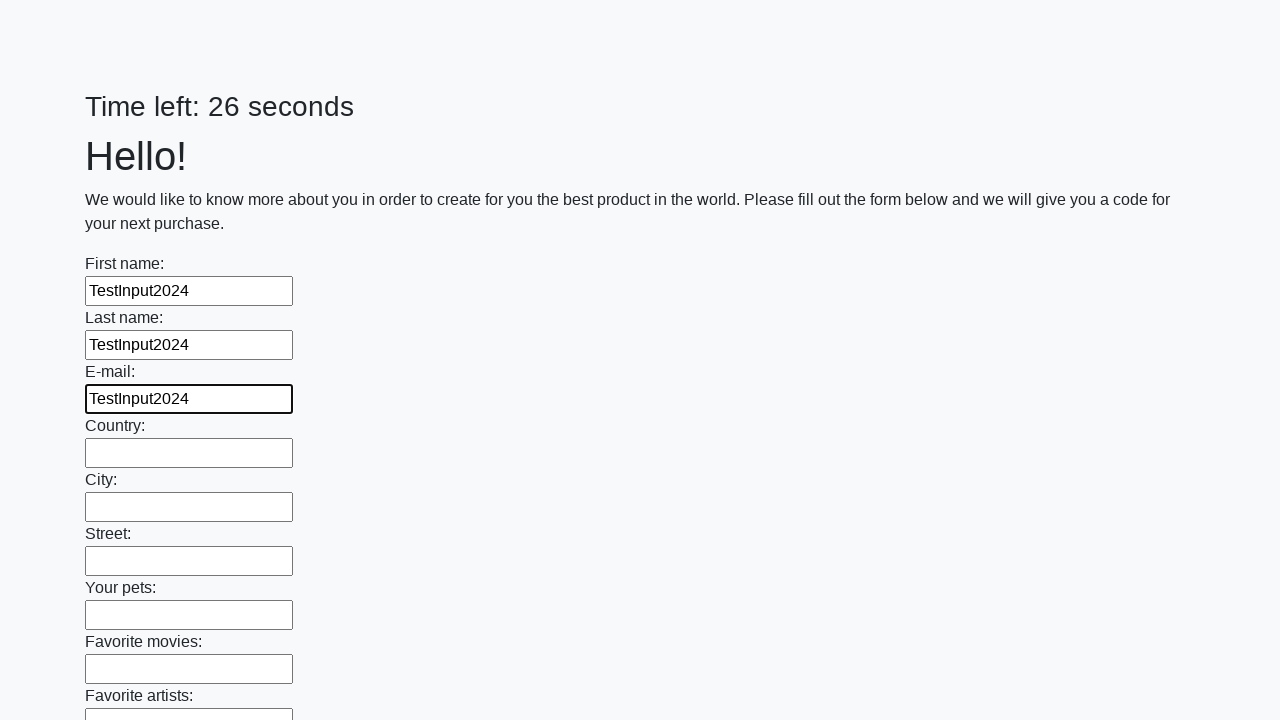

Filled input field with 'TestInput2024' on xpath=//input >> nth=3
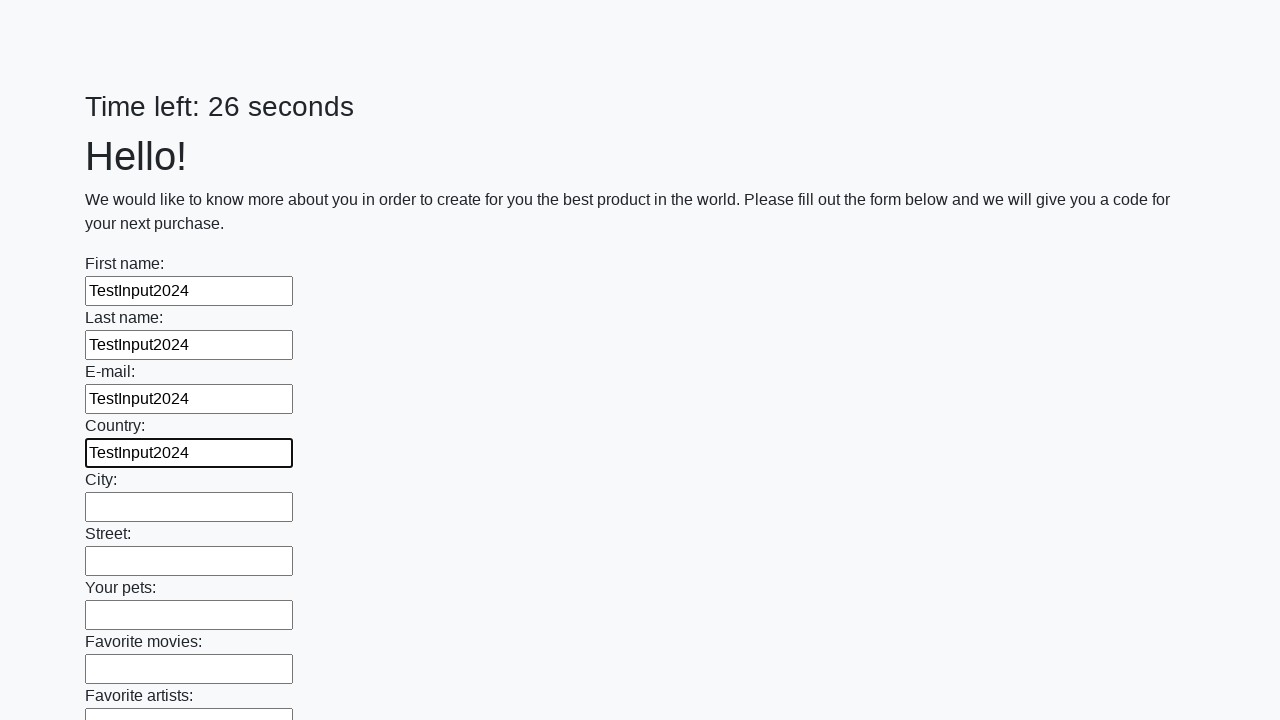

Filled input field with 'TestInput2024' on xpath=//input >> nth=4
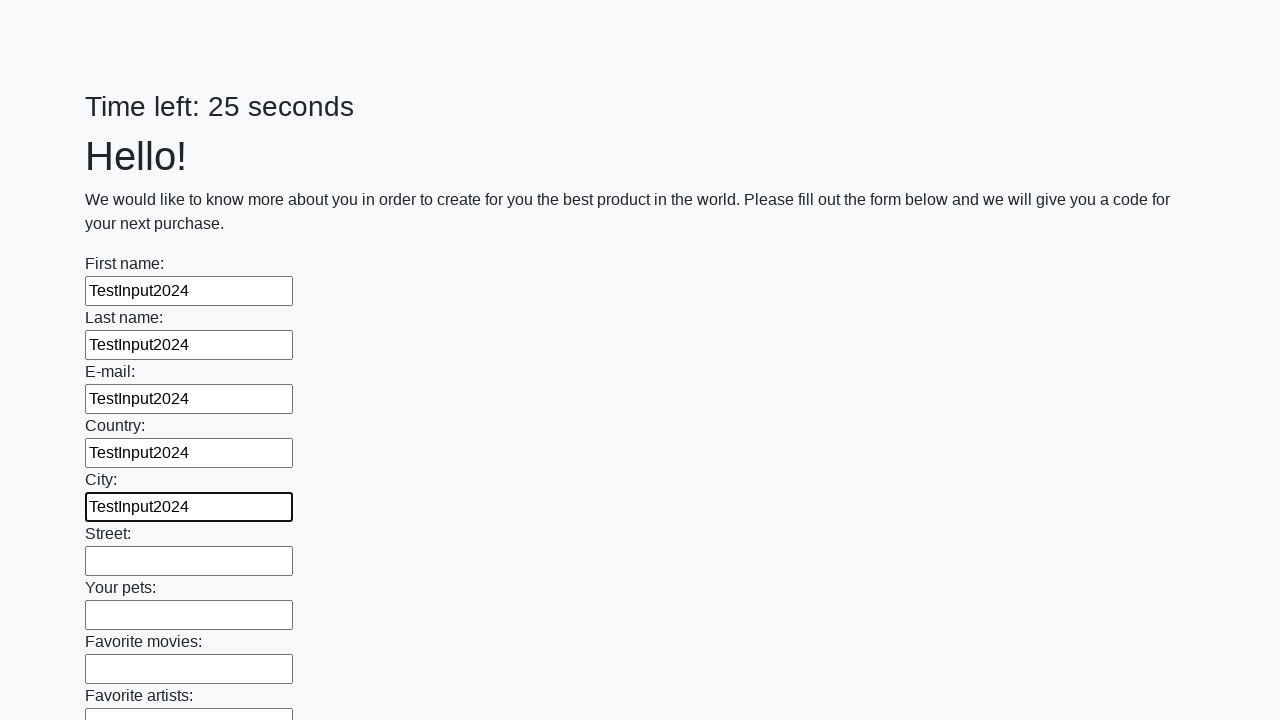

Filled input field with 'TestInput2024' on xpath=//input >> nth=5
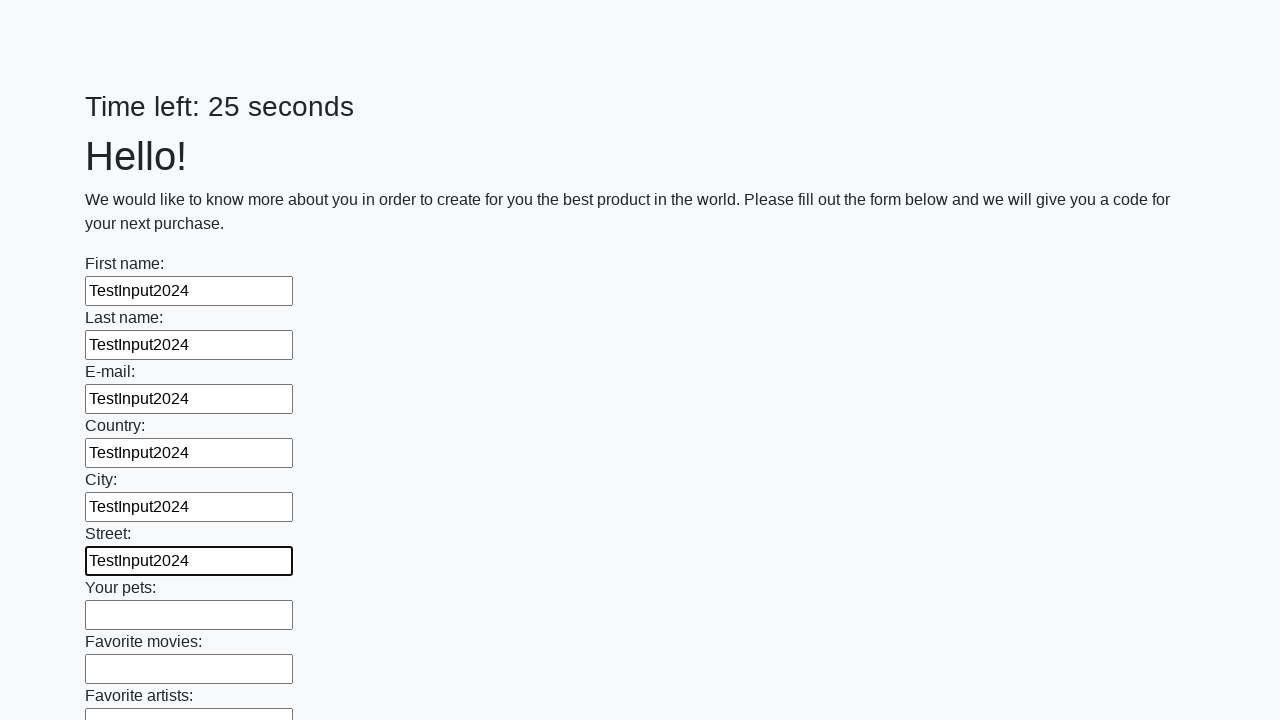

Filled input field with 'TestInput2024' on xpath=//input >> nth=6
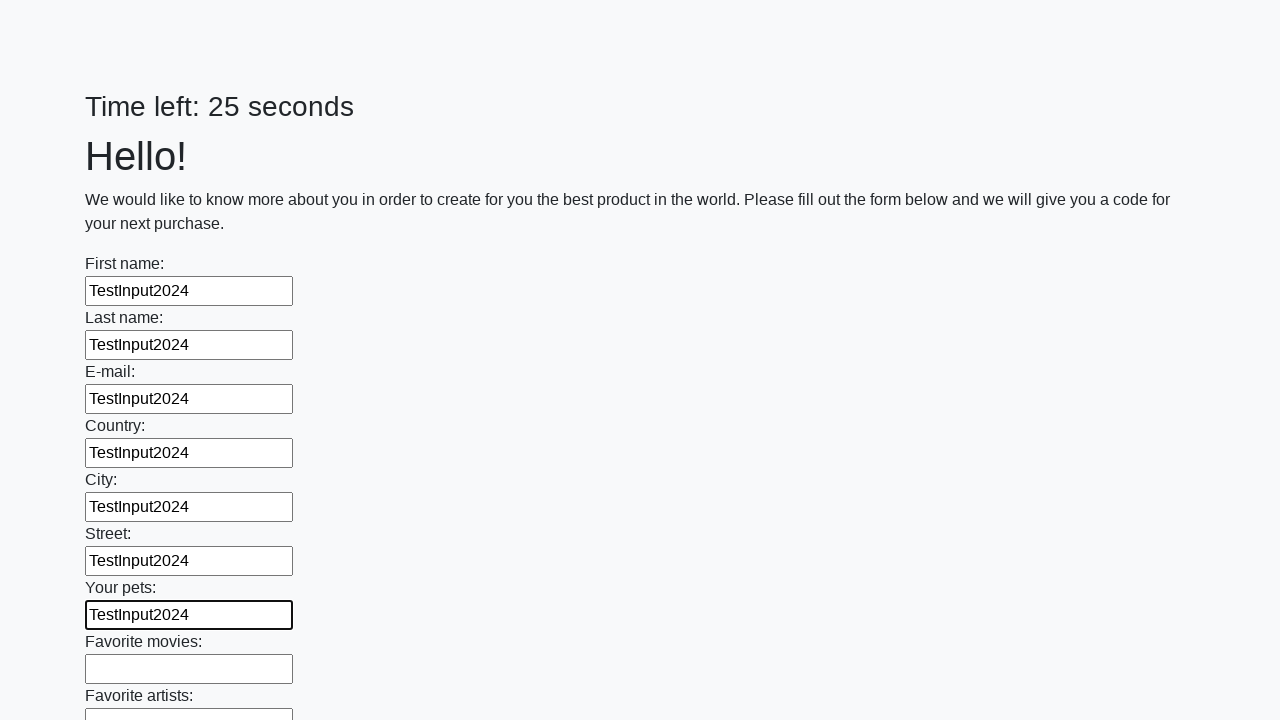

Filled input field with 'TestInput2024' on xpath=//input >> nth=7
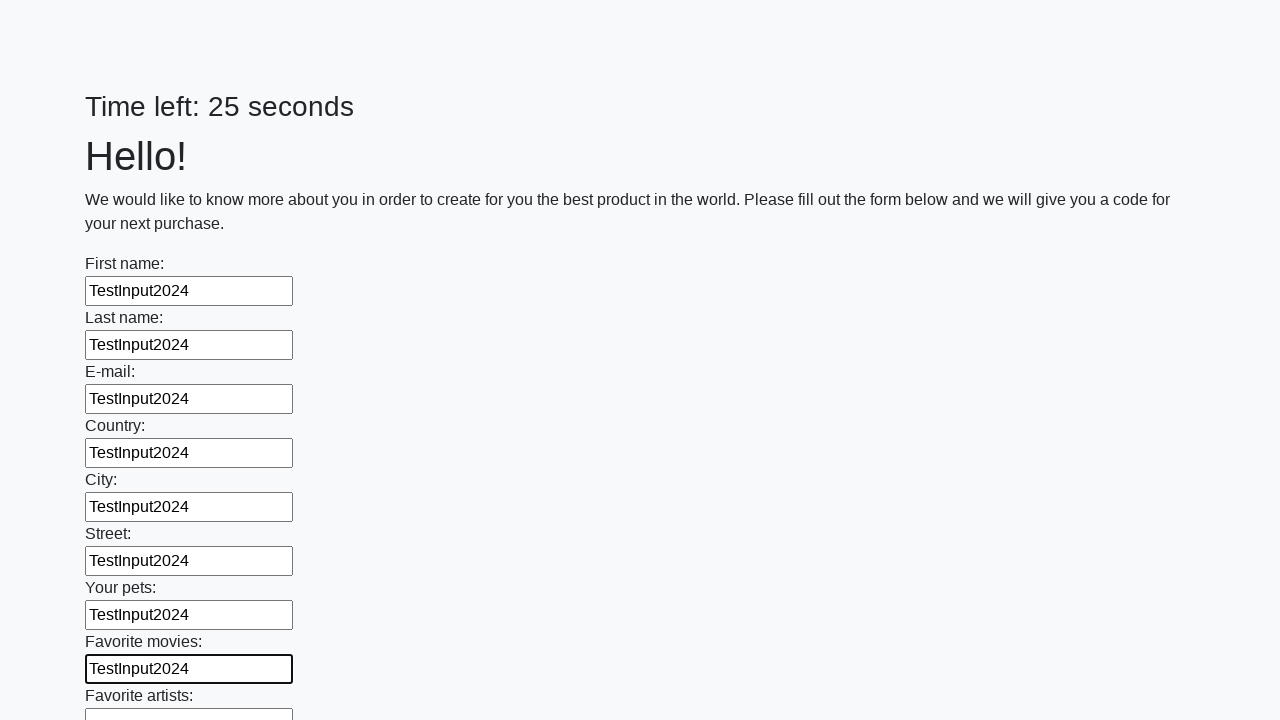

Filled input field with 'TestInput2024' on xpath=//input >> nth=8
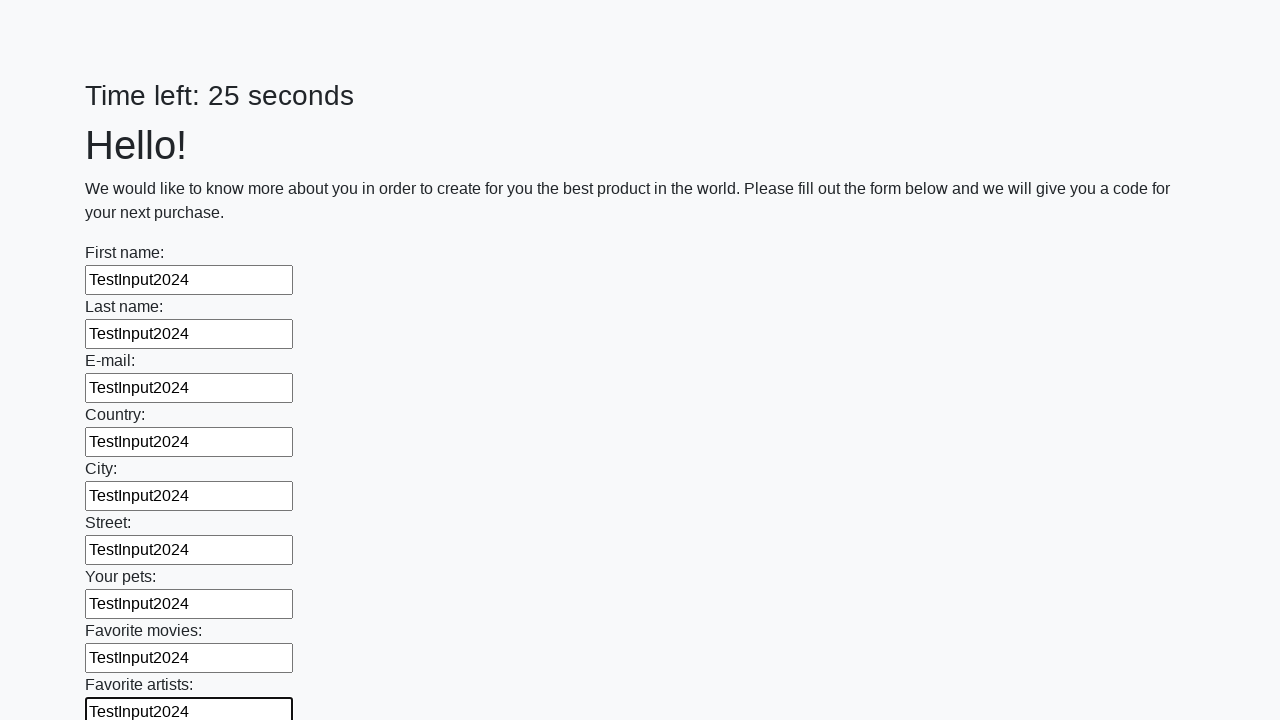

Filled input field with 'TestInput2024' on xpath=//input >> nth=9
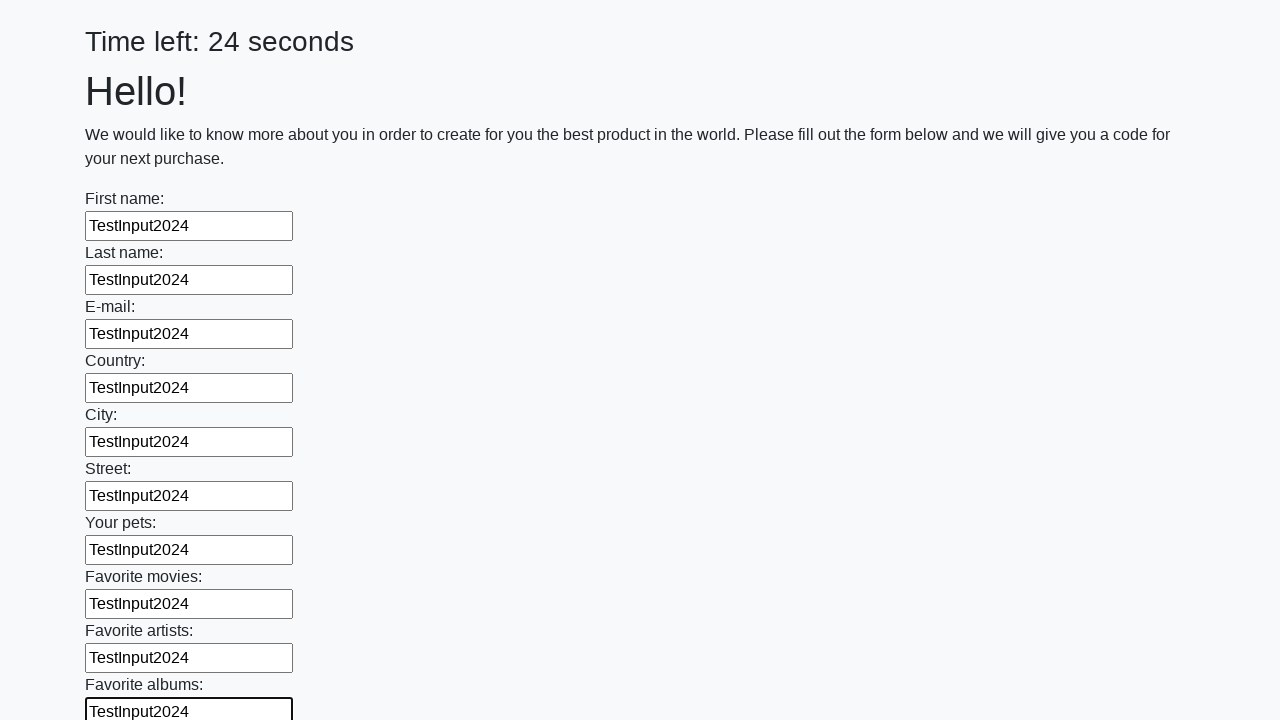

Filled input field with 'TestInput2024' on xpath=//input >> nth=10
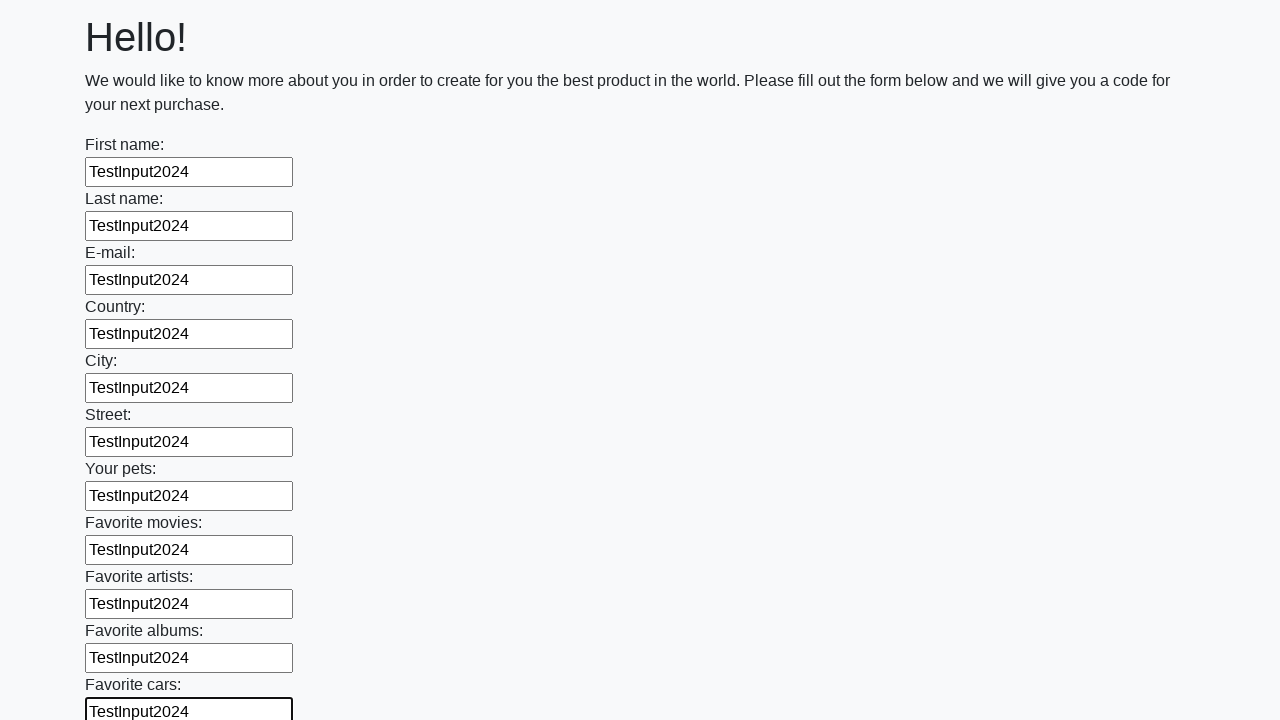

Filled input field with 'TestInput2024' on xpath=//input >> nth=11
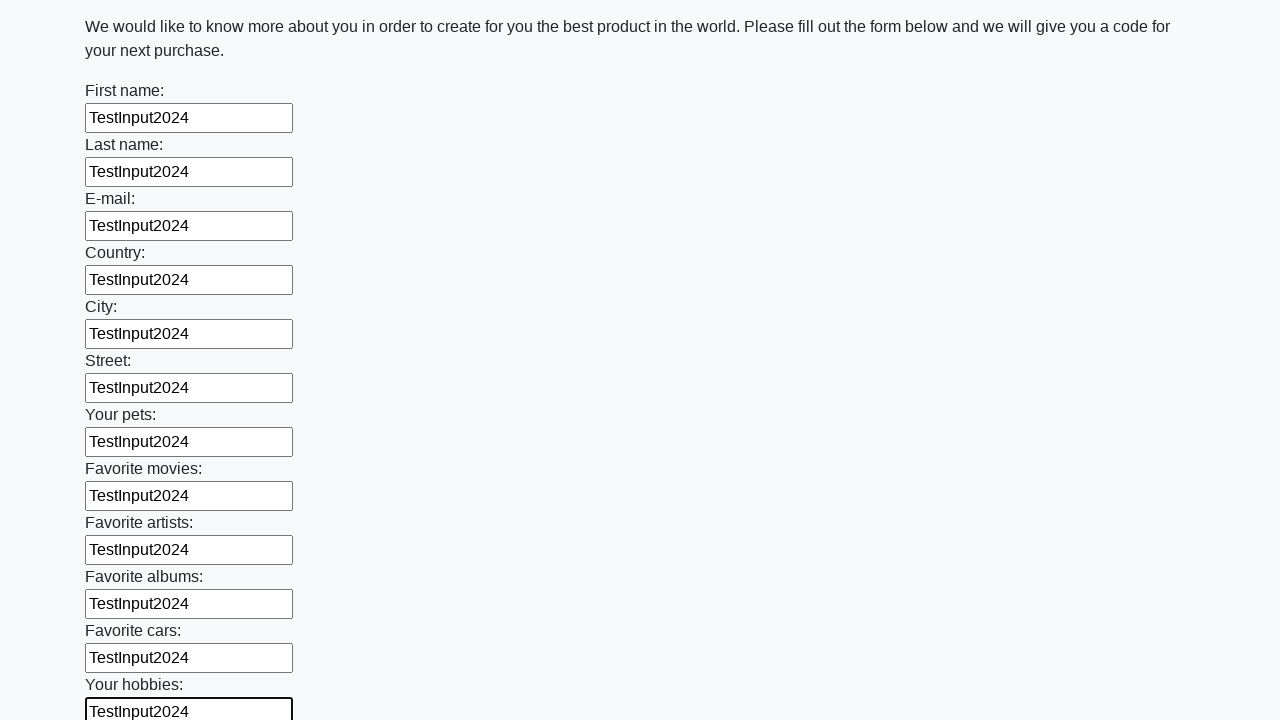

Filled input field with 'TestInput2024' on xpath=//input >> nth=12
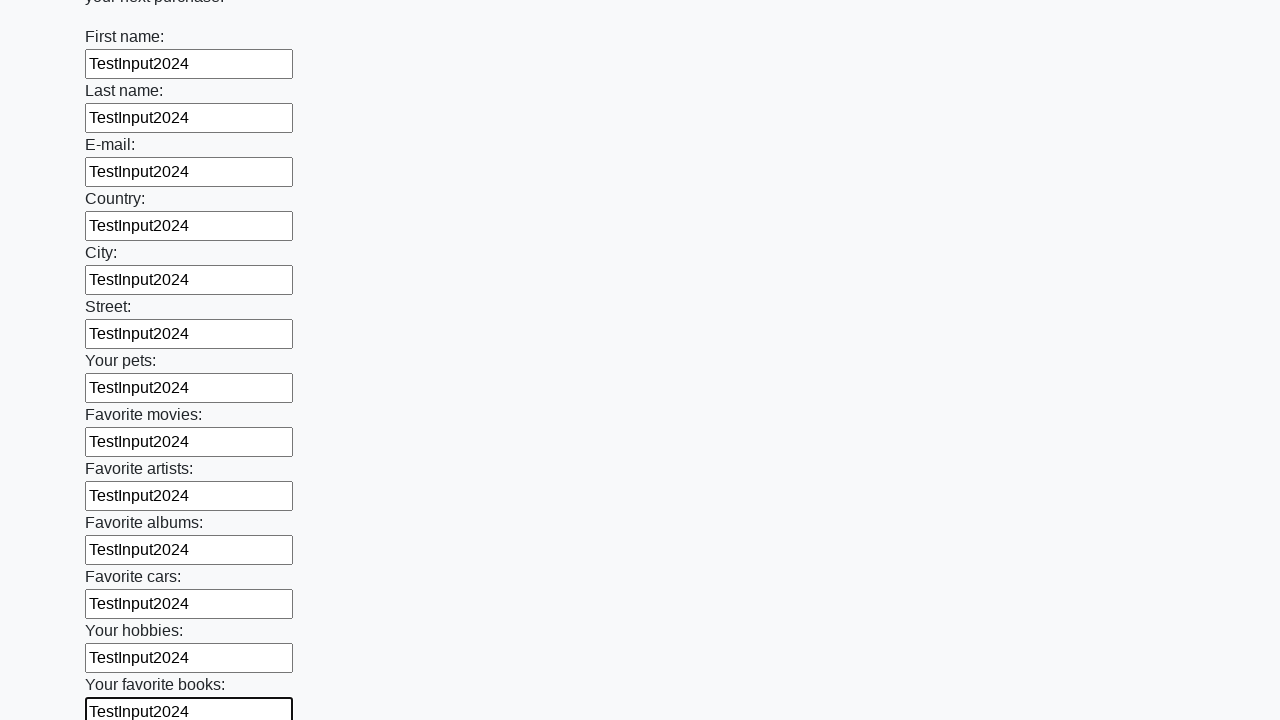

Filled input field with 'TestInput2024' on xpath=//input >> nth=13
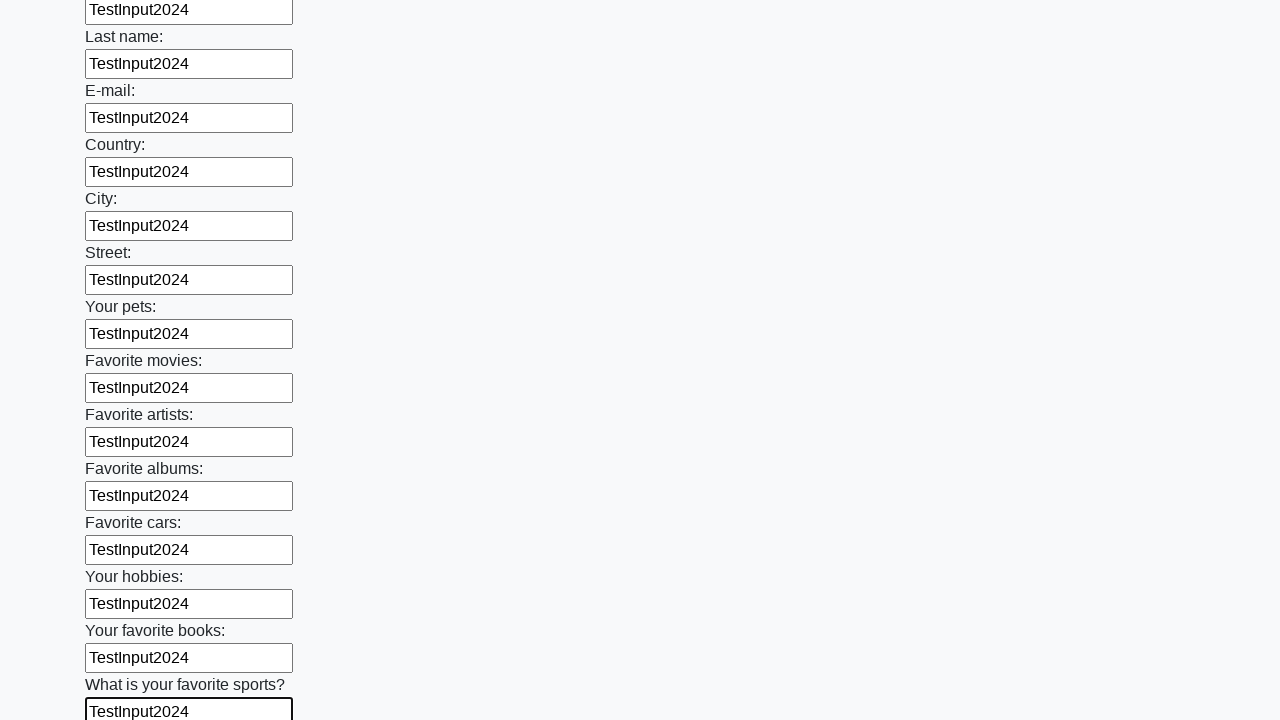

Filled input field with 'TestInput2024' on xpath=//input >> nth=14
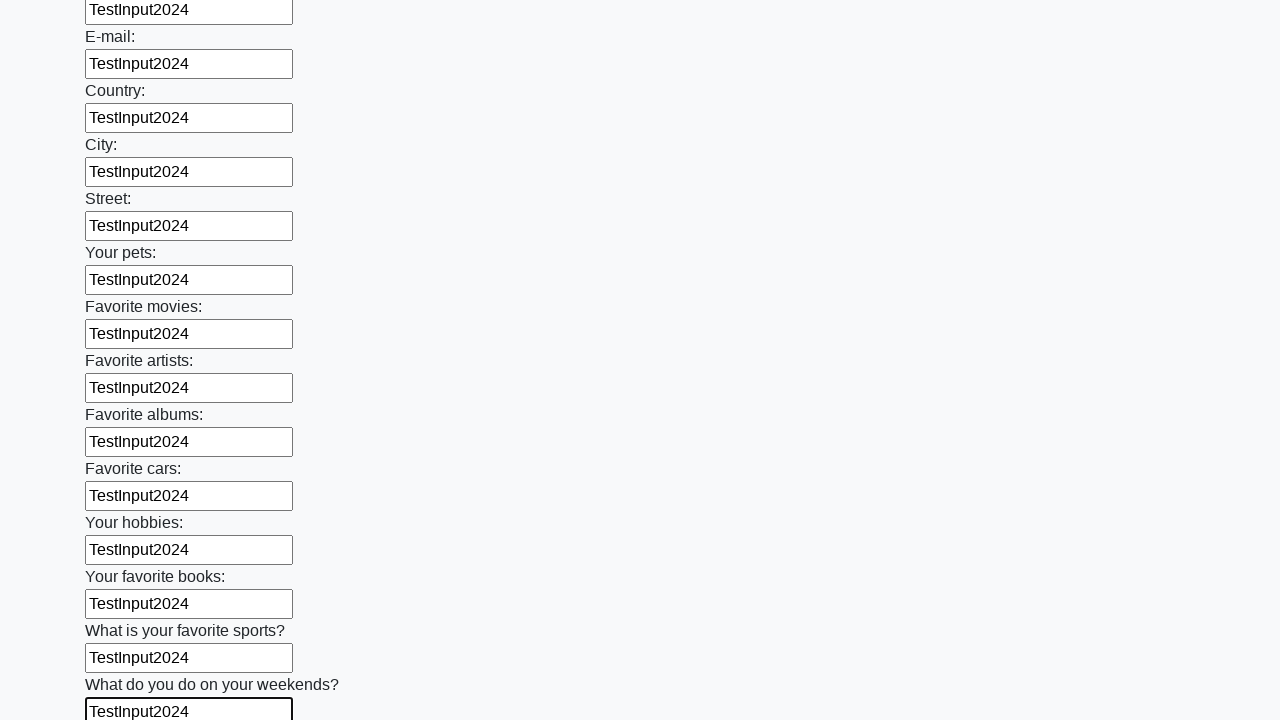

Filled input field with 'TestInput2024' on xpath=//input >> nth=15
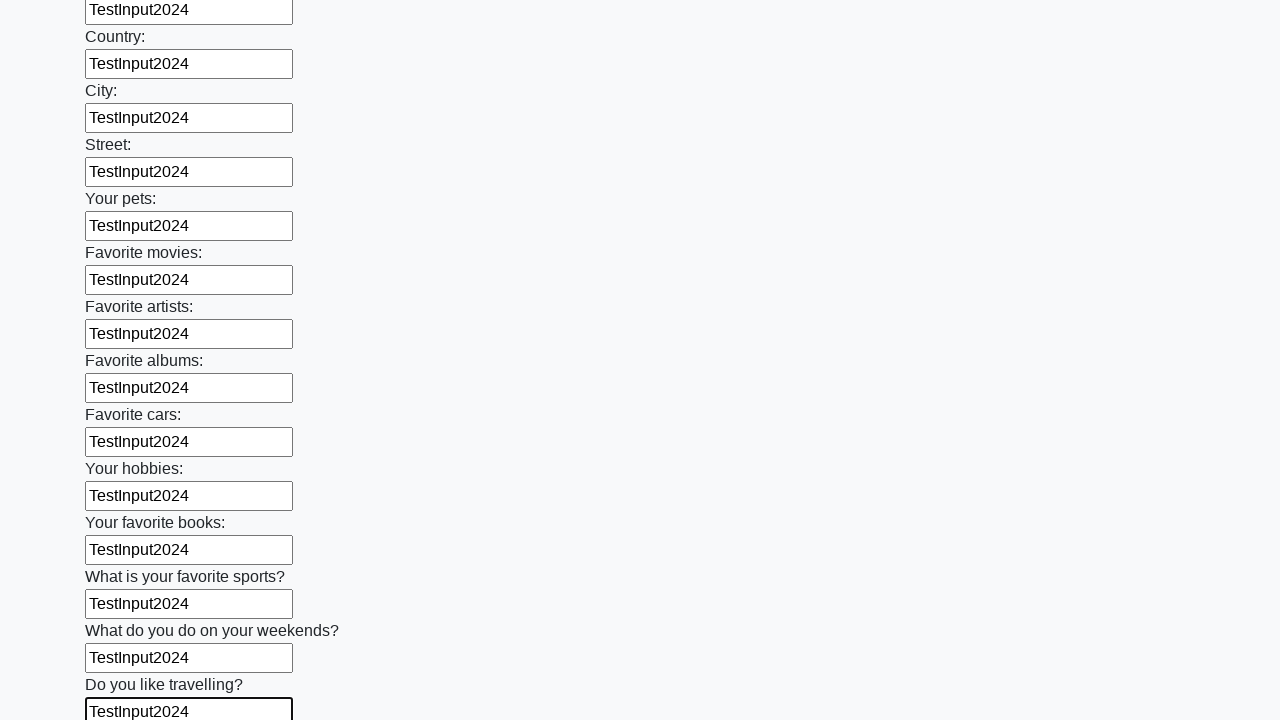

Filled input field with 'TestInput2024' on xpath=//input >> nth=16
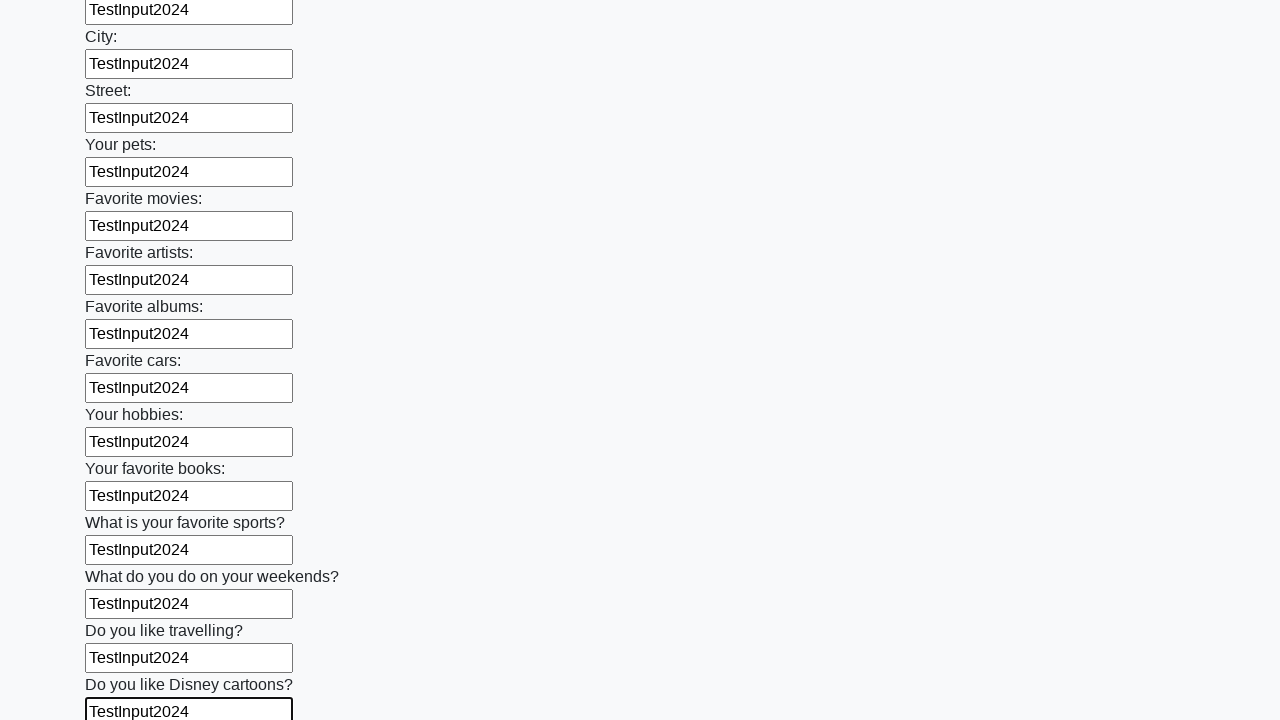

Filled input field with 'TestInput2024' on xpath=//input >> nth=17
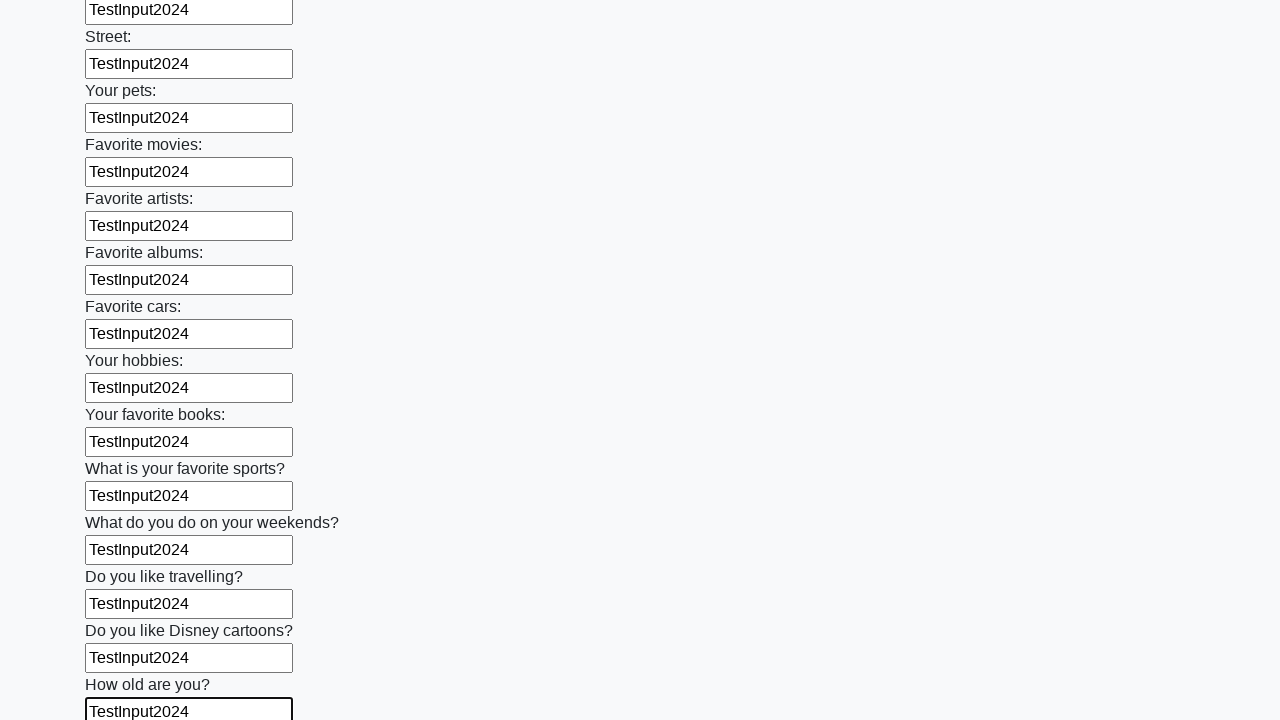

Filled input field with 'TestInput2024' on xpath=//input >> nth=18
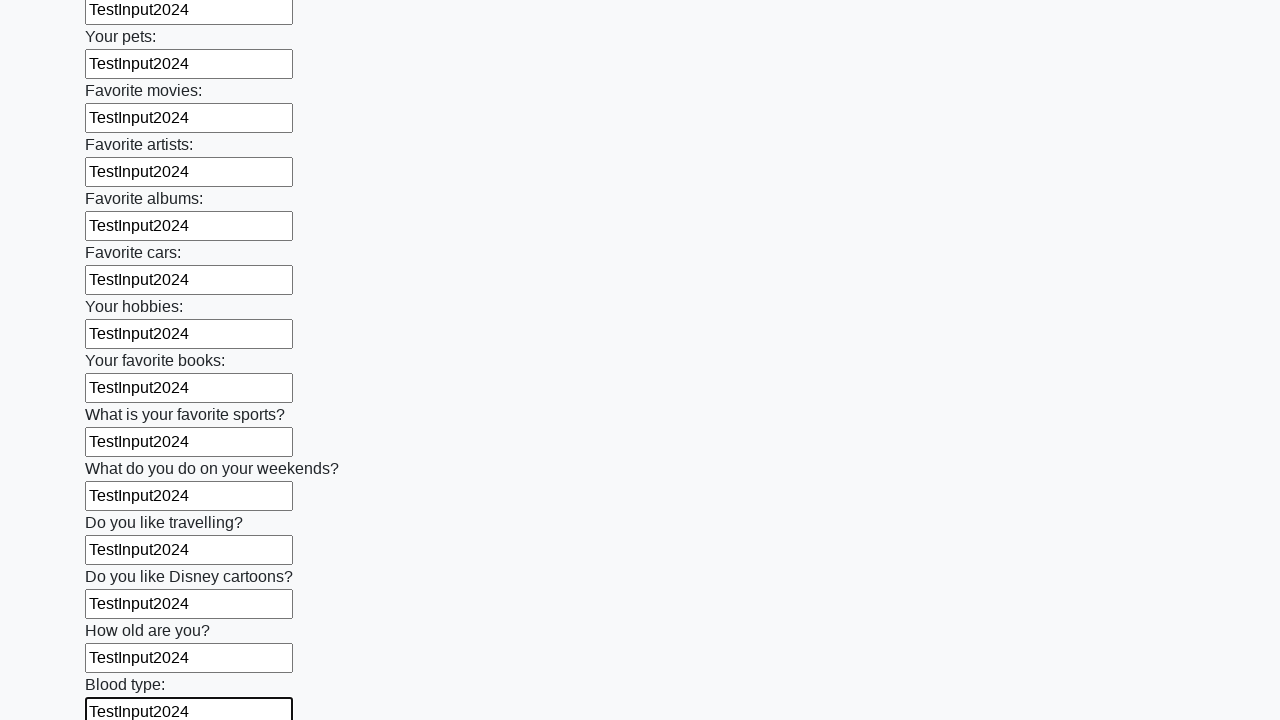

Filled input field with 'TestInput2024' on xpath=//input >> nth=19
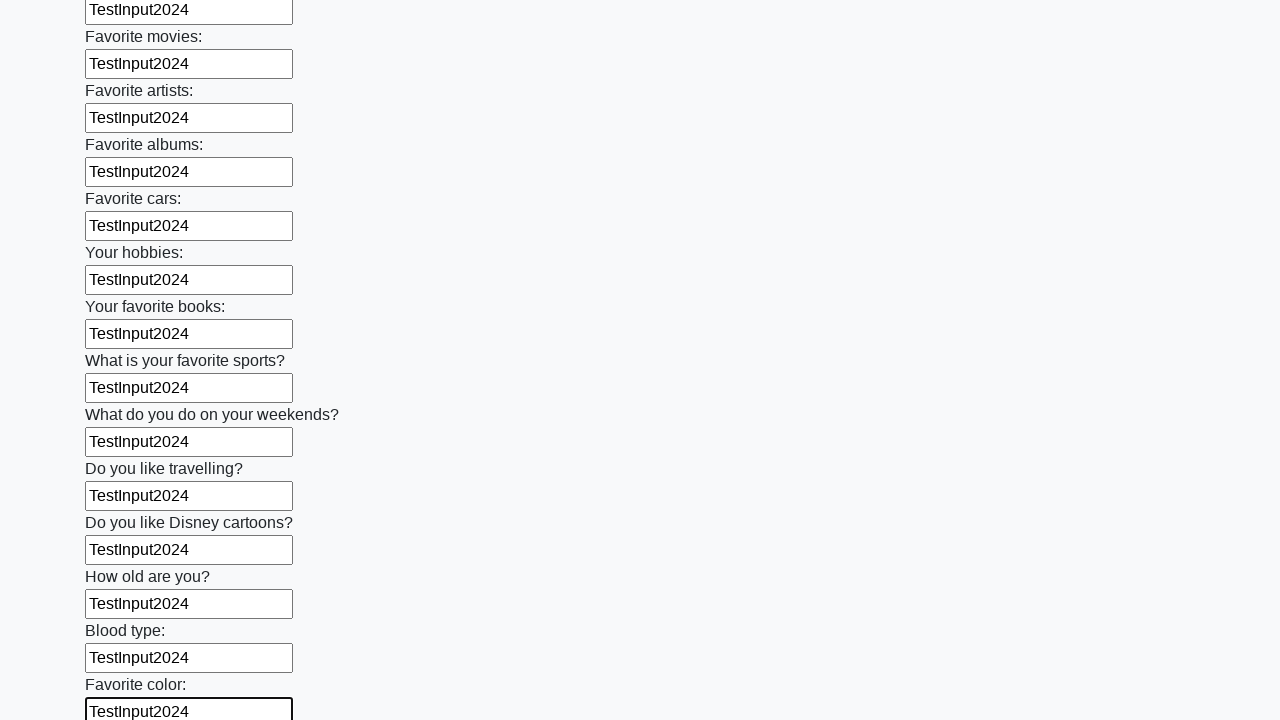

Filled input field with 'TestInput2024' on xpath=//input >> nth=20
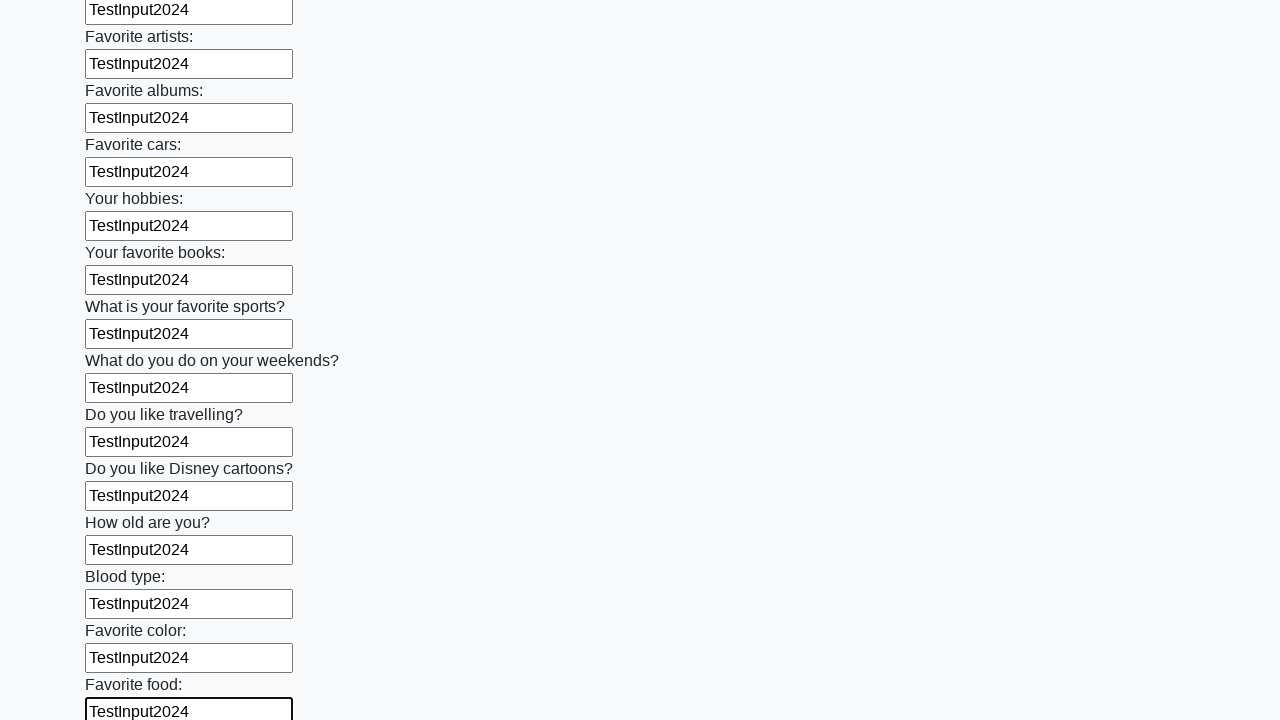

Filled input field with 'TestInput2024' on xpath=//input >> nth=21
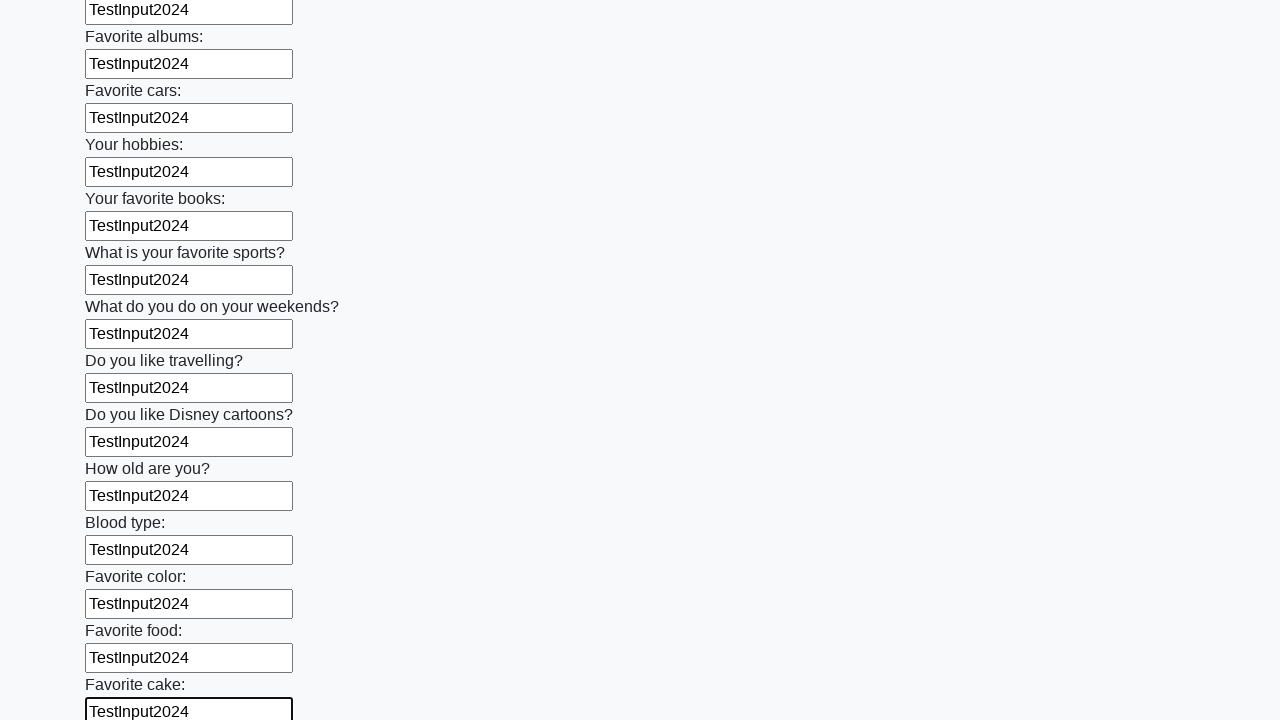

Filled input field with 'TestInput2024' on xpath=//input >> nth=22
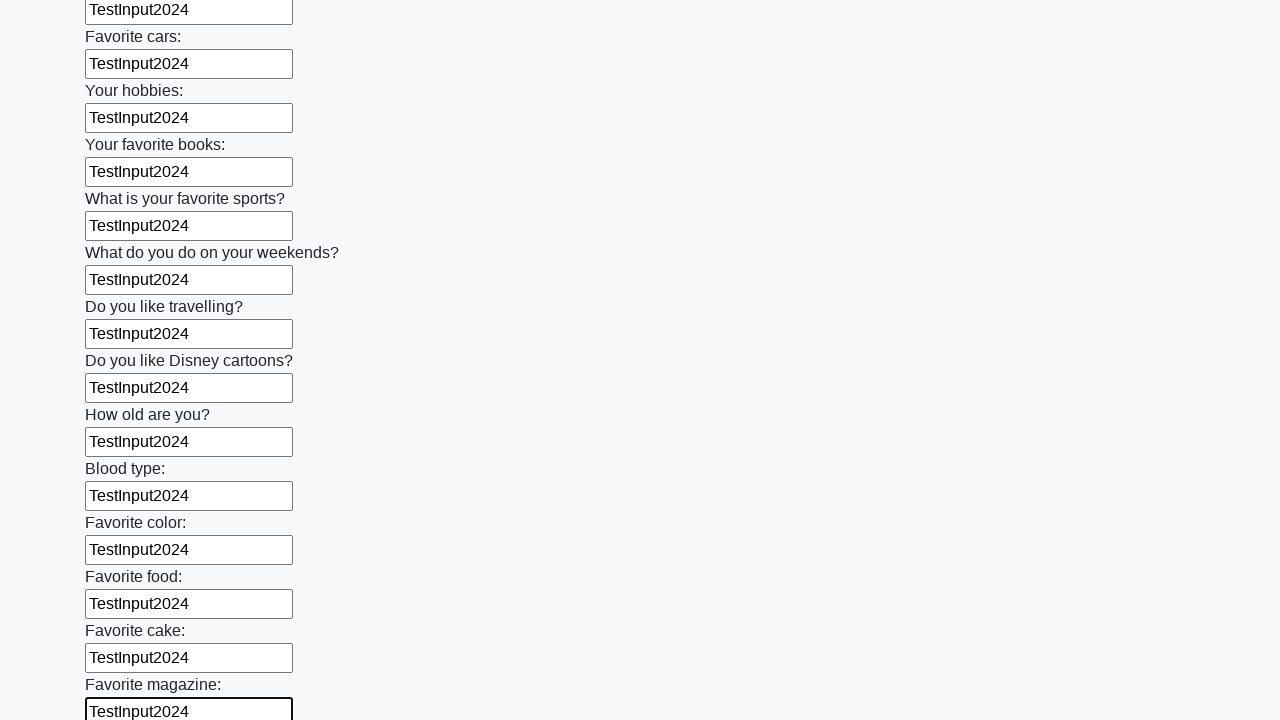

Filled input field with 'TestInput2024' on xpath=//input >> nth=23
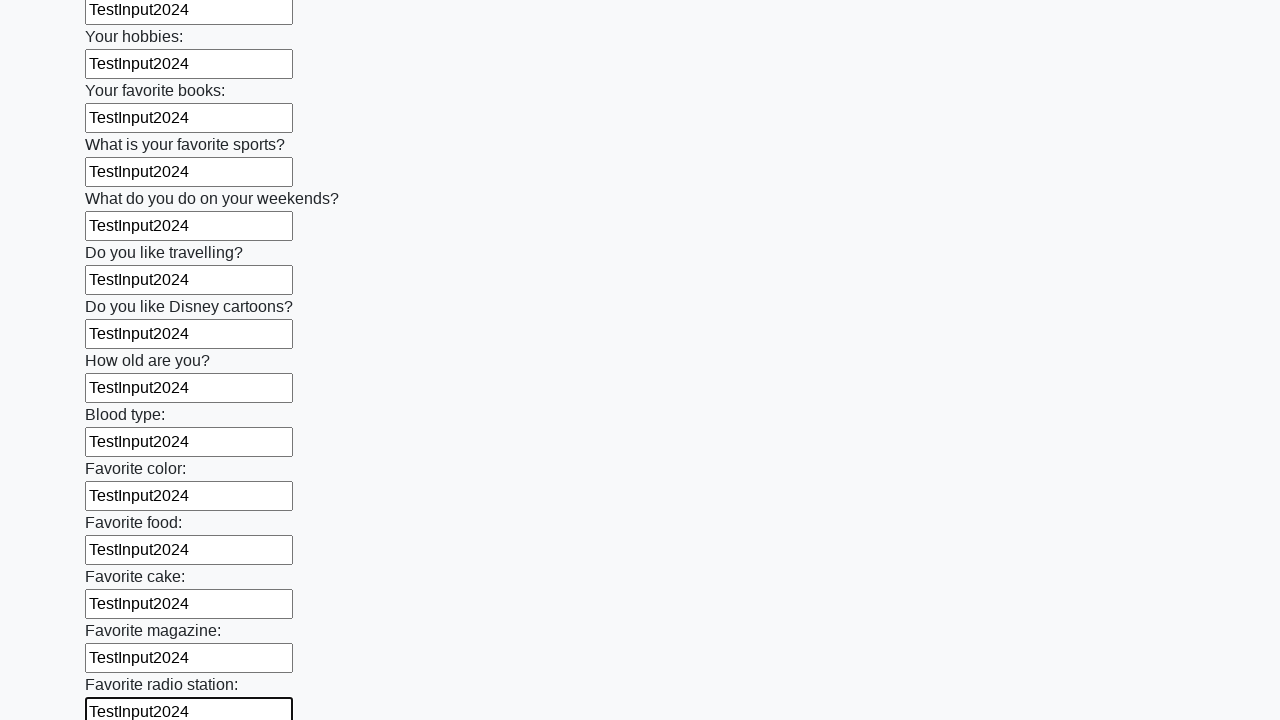

Filled input field with 'TestInput2024' on xpath=//input >> nth=24
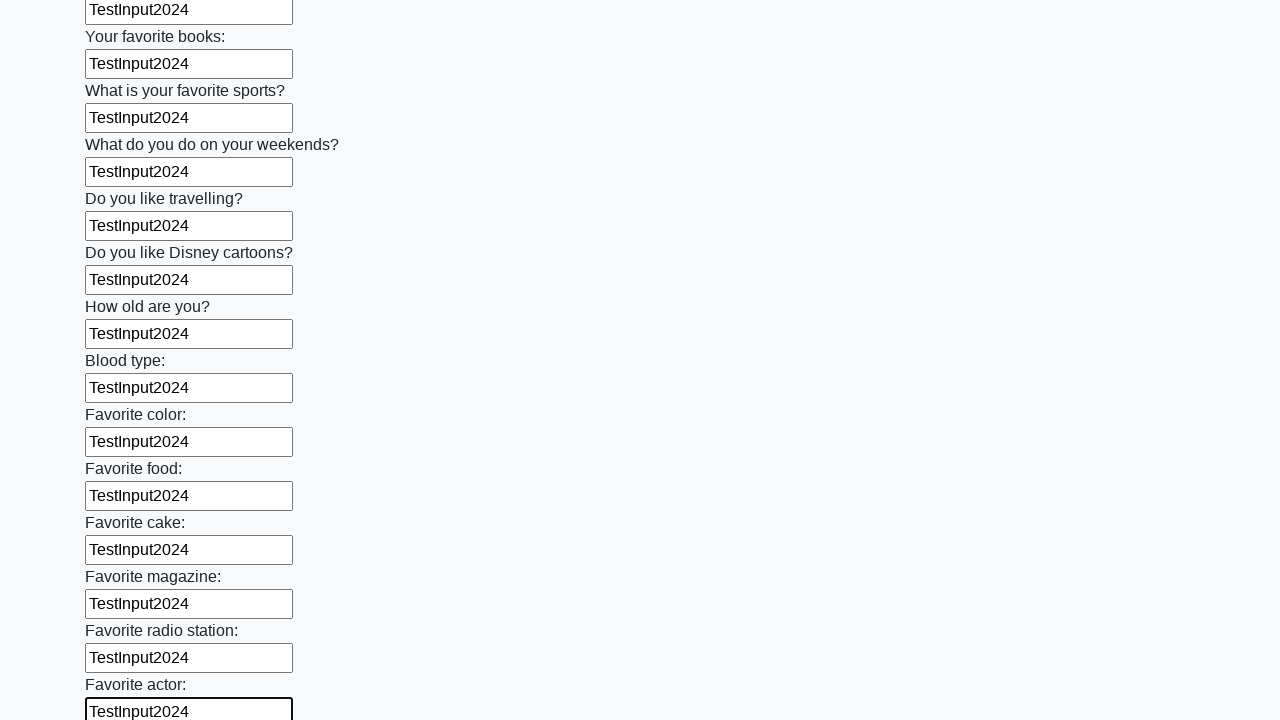

Filled input field with 'TestInput2024' on xpath=//input >> nth=25
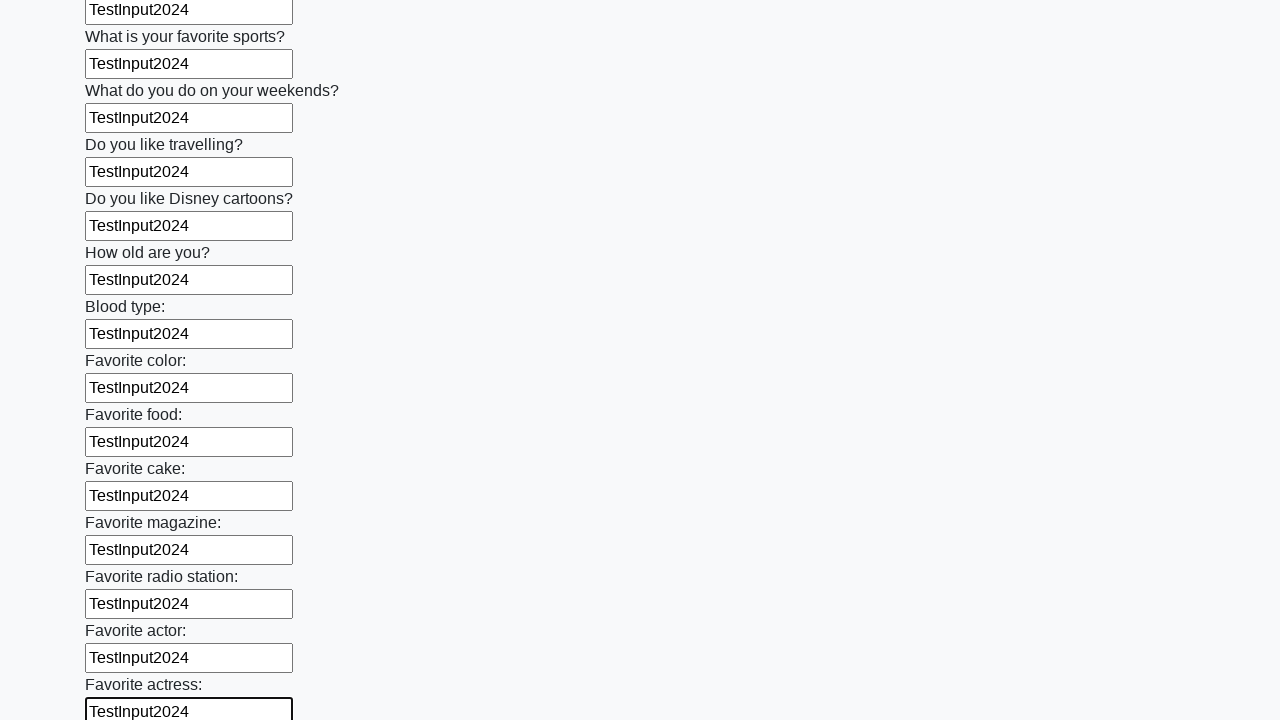

Filled input field with 'TestInput2024' on xpath=//input >> nth=26
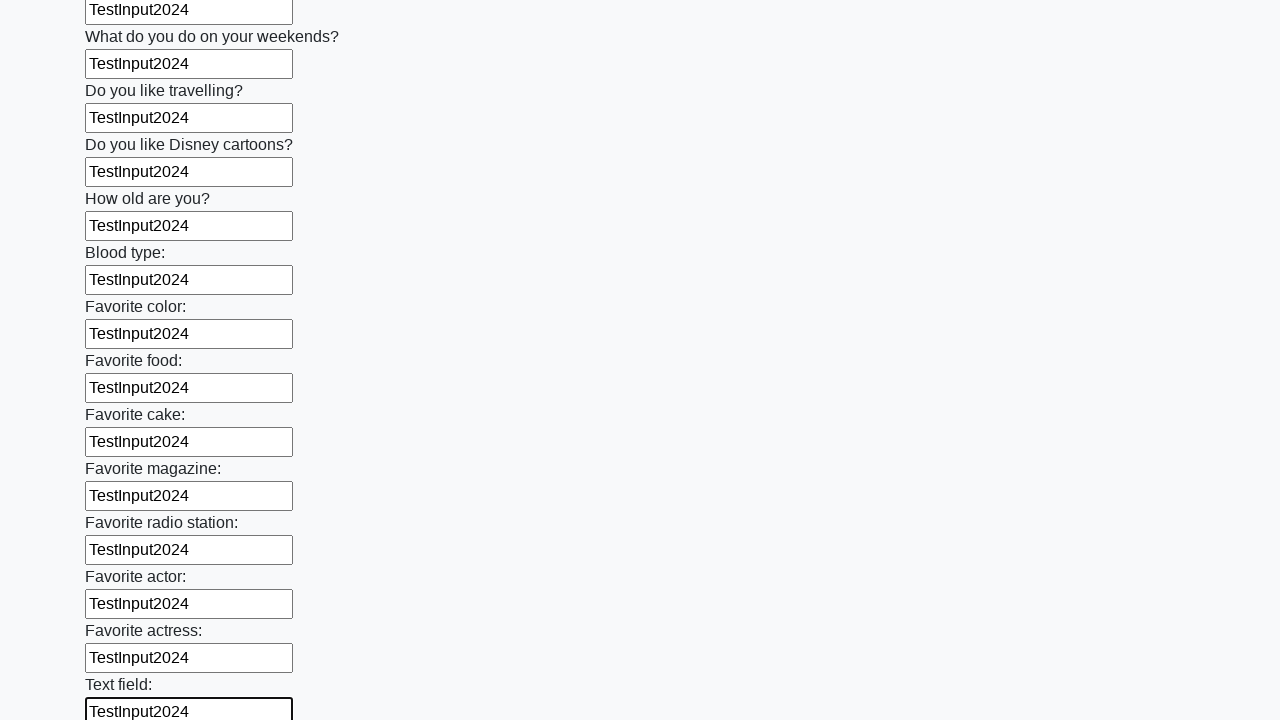

Filled input field with 'TestInput2024' on xpath=//input >> nth=27
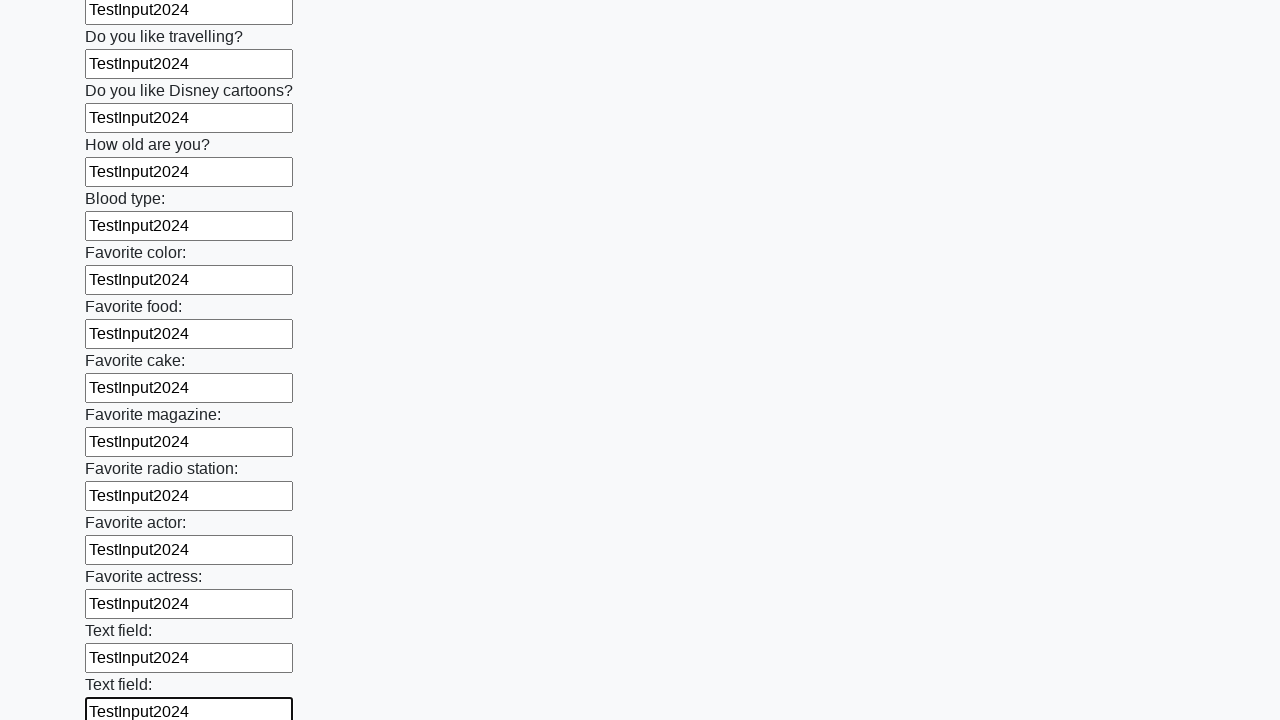

Filled input field with 'TestInput2024' on xpath=//input >> nth=28
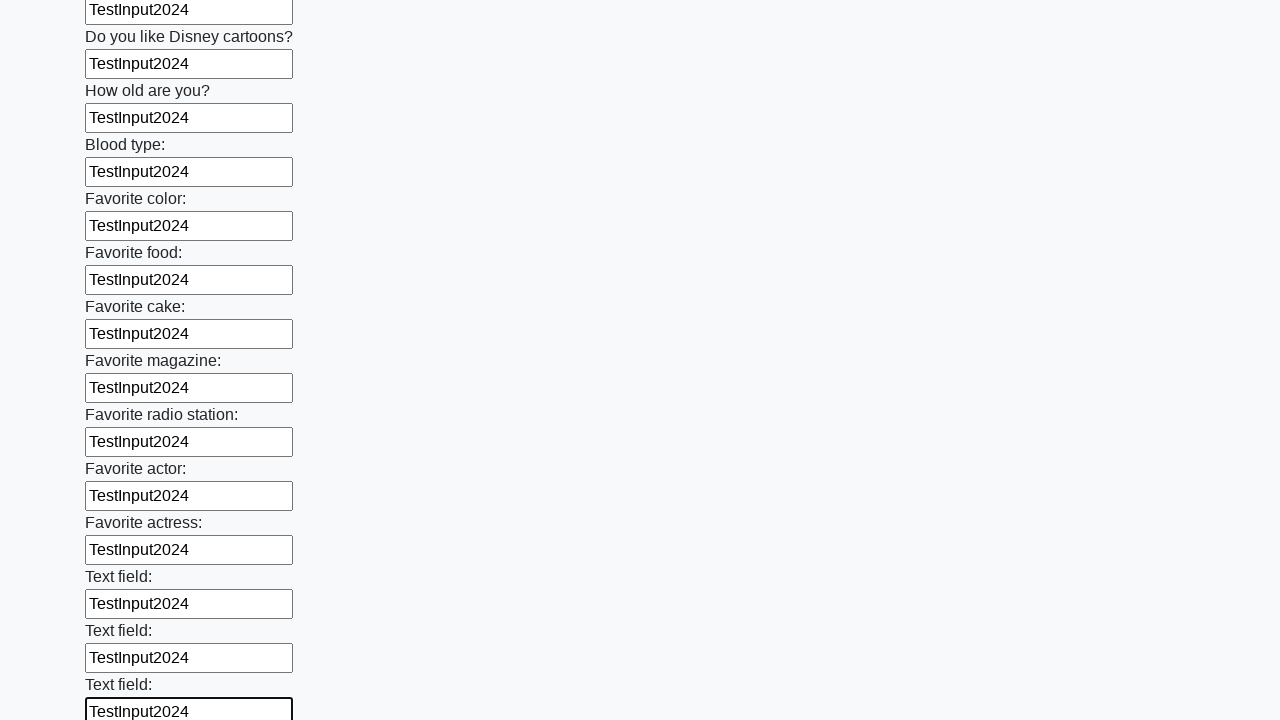

Filled input field with 'TestInput2024' on xpath=//input >> nth=29
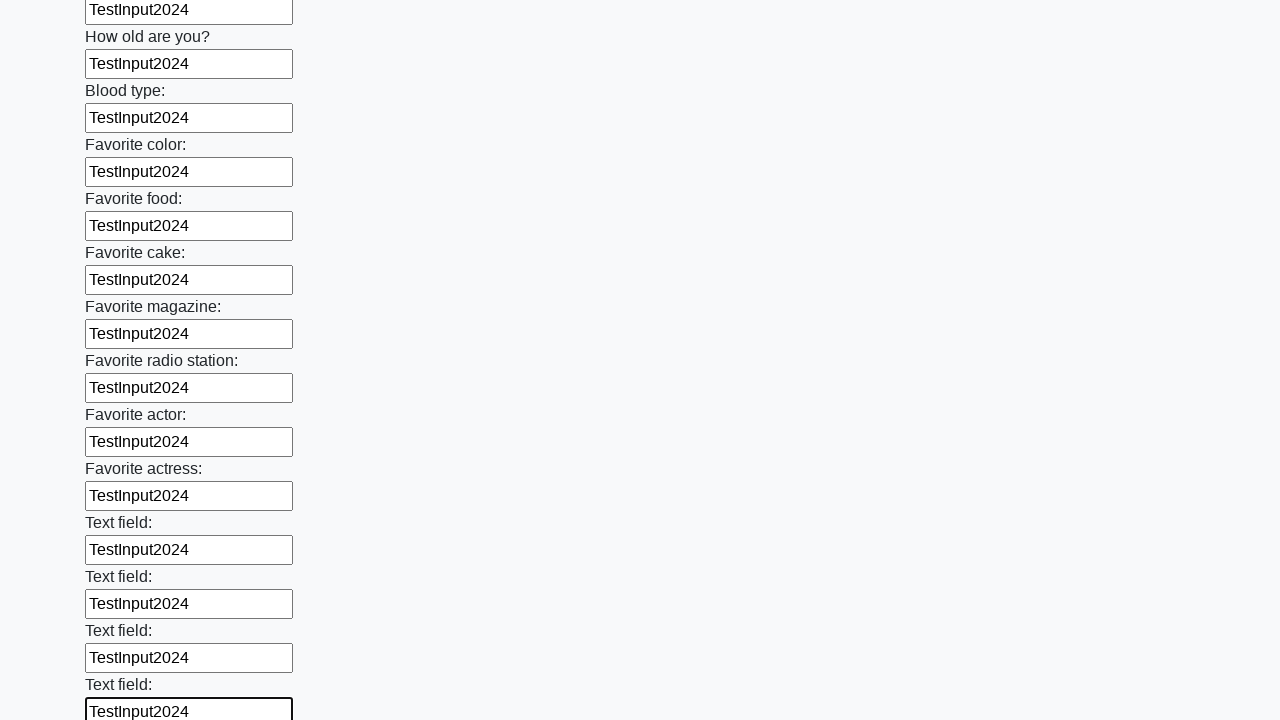

Filled input field with 'TestInput2024' on xpath=//input >> nth=30
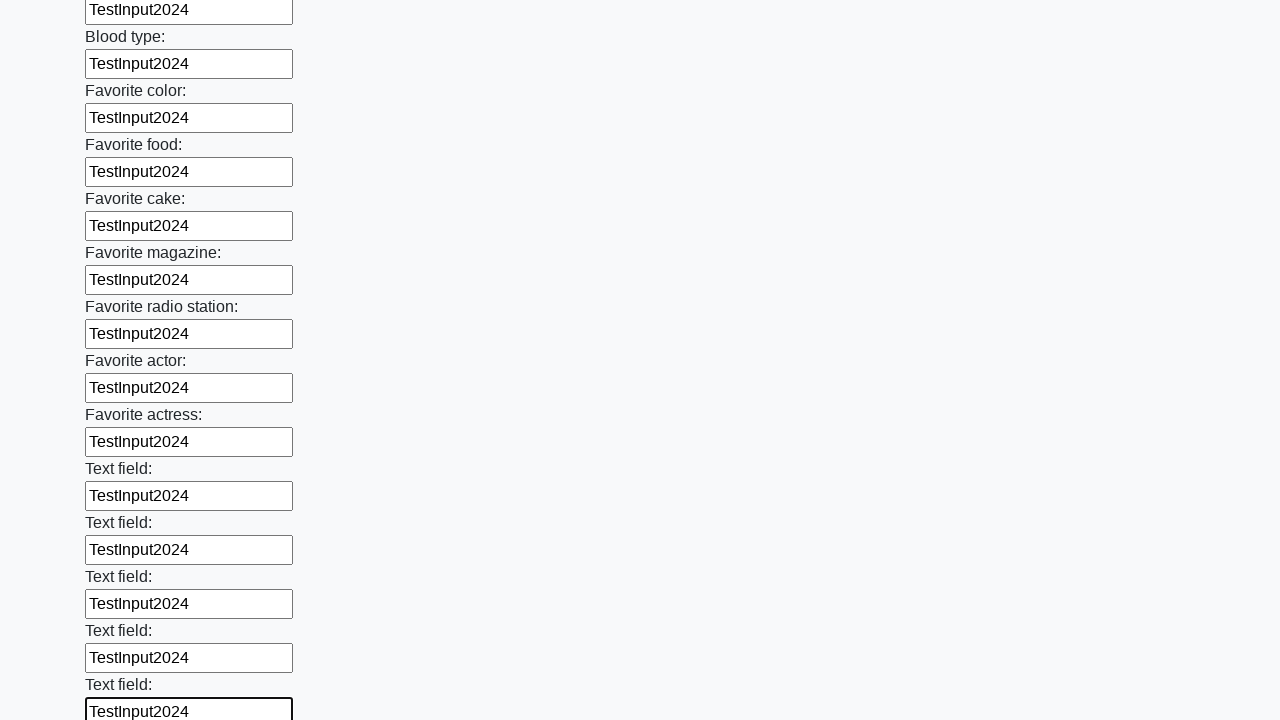

Filled input field with 'TestInput2024' on xpath=//input >> nth=31
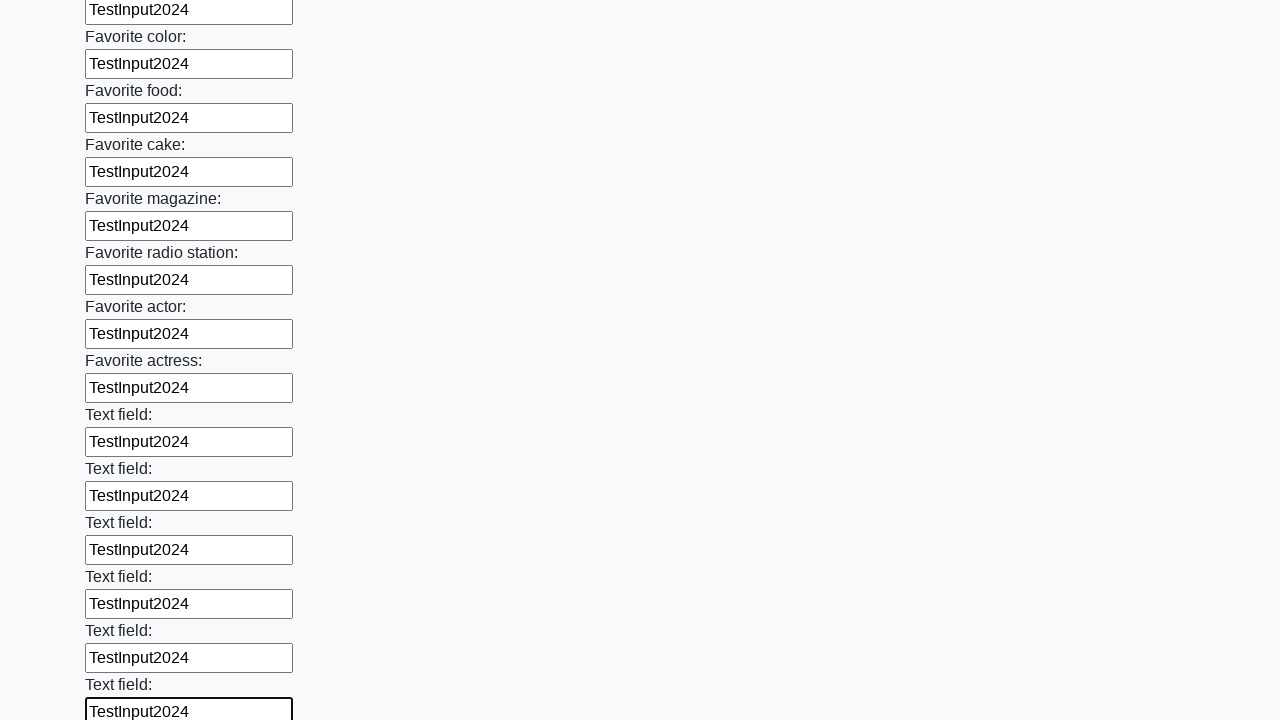

Filled input field with 'TestInput2024' on xpath=//input >> nth=32
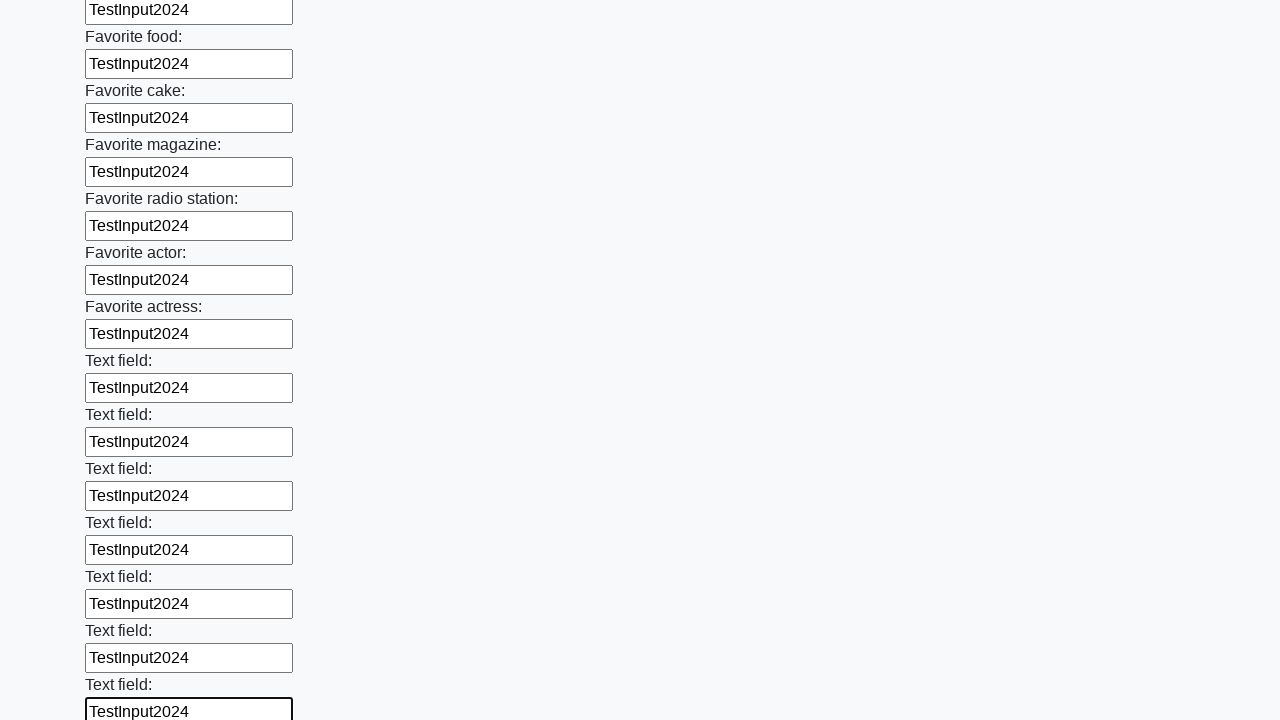

Filled input field with 'TestInput2024' on xpath=//input >> nth=33
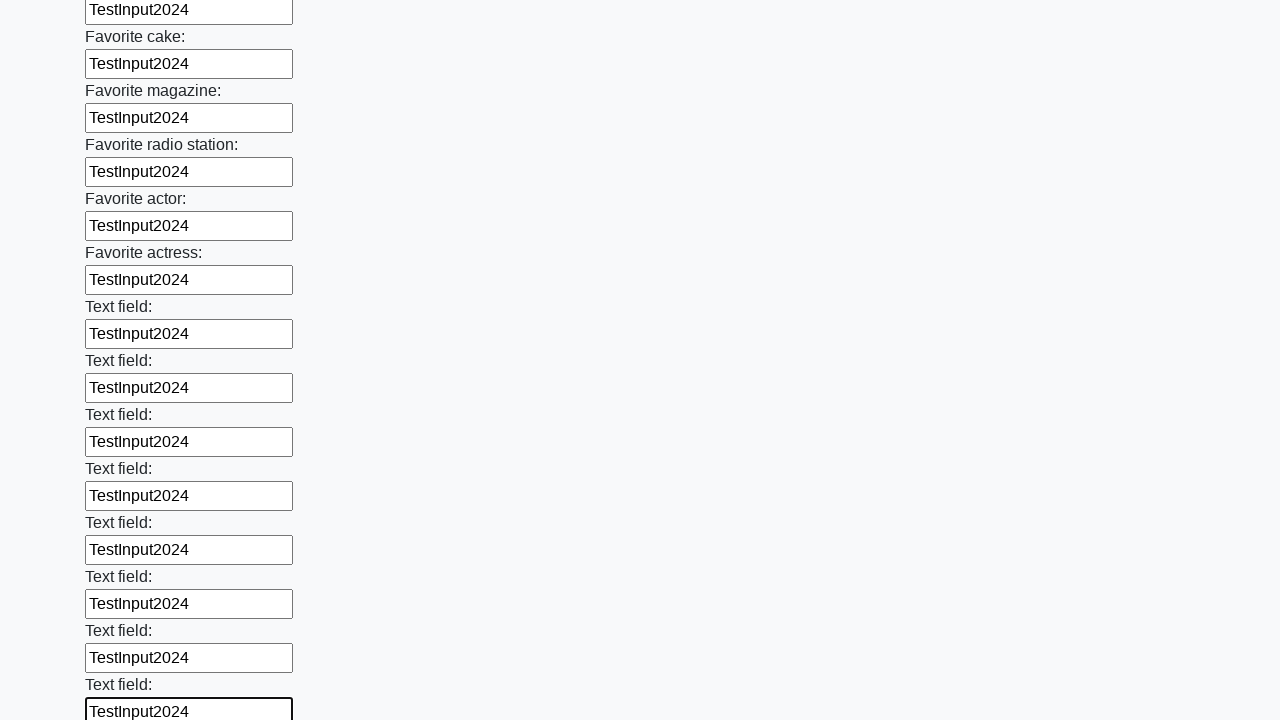

Filled input field with 'TestInput2024' on xpath=//input >> nth=34
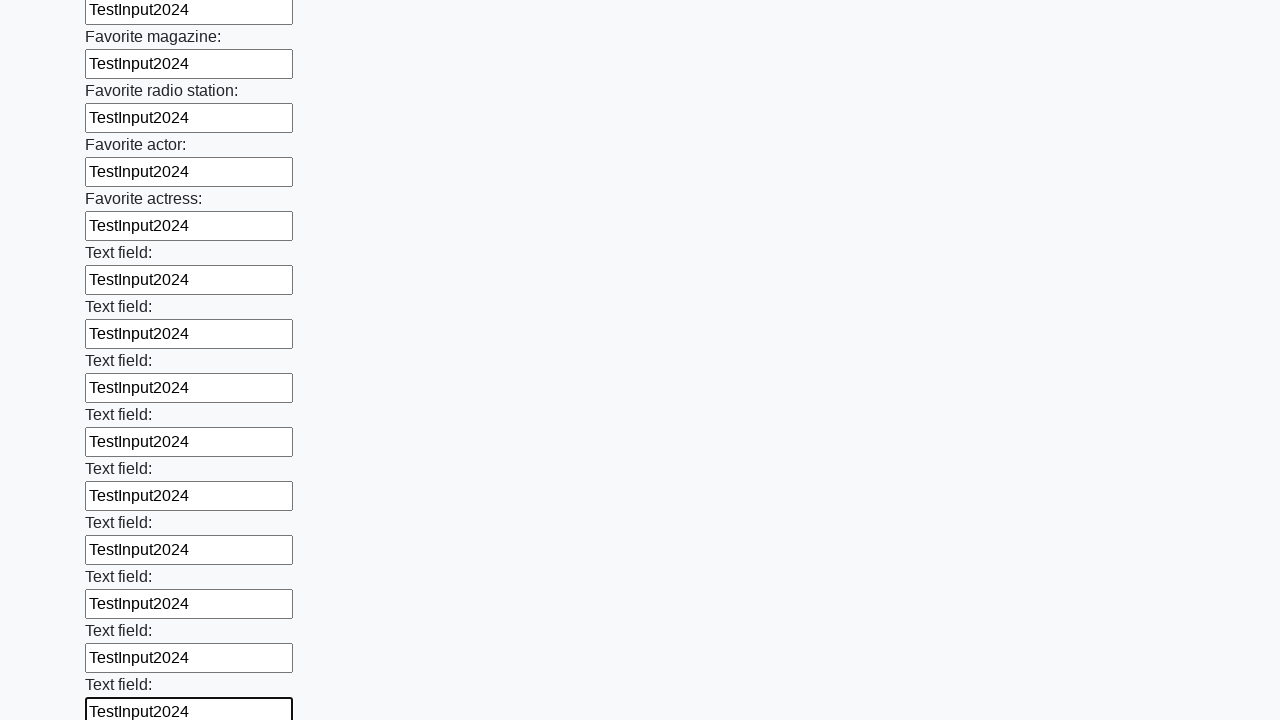

Filled input field with 'TestInput2024' on xpath=//input >> nth=35
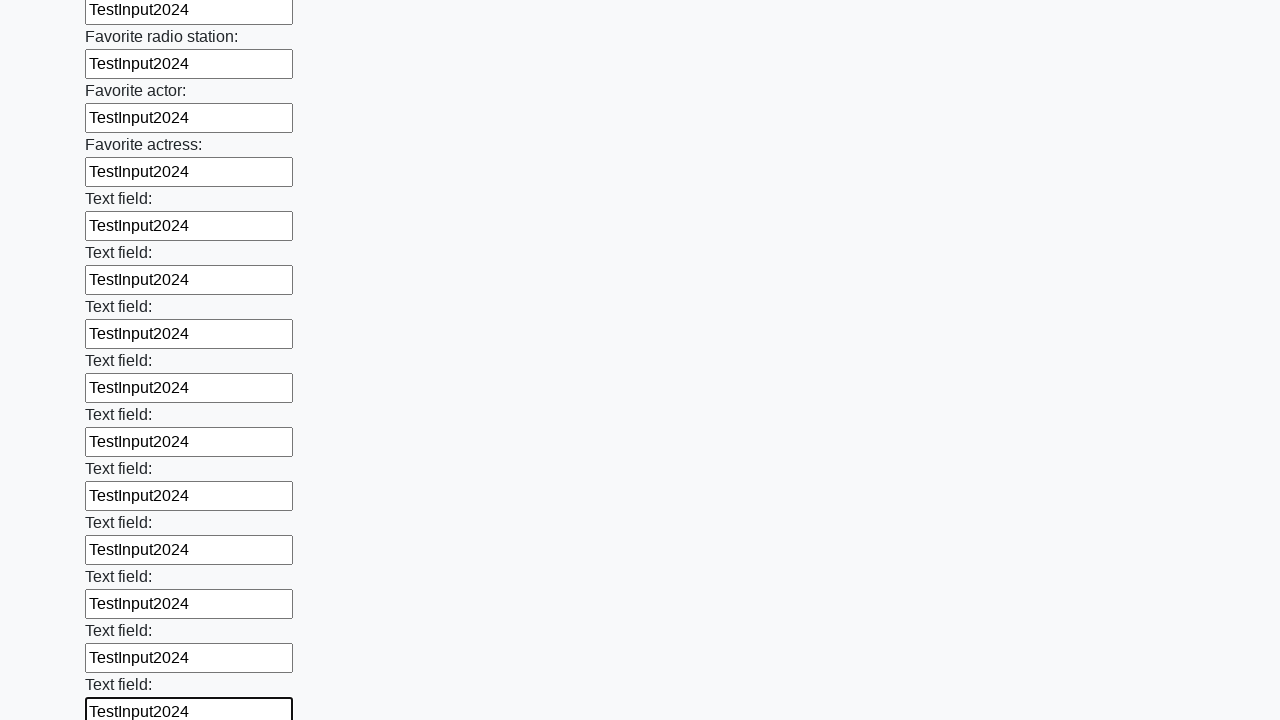

Filled input field with 'TestInput2024' on xpath=//input >> nth=36
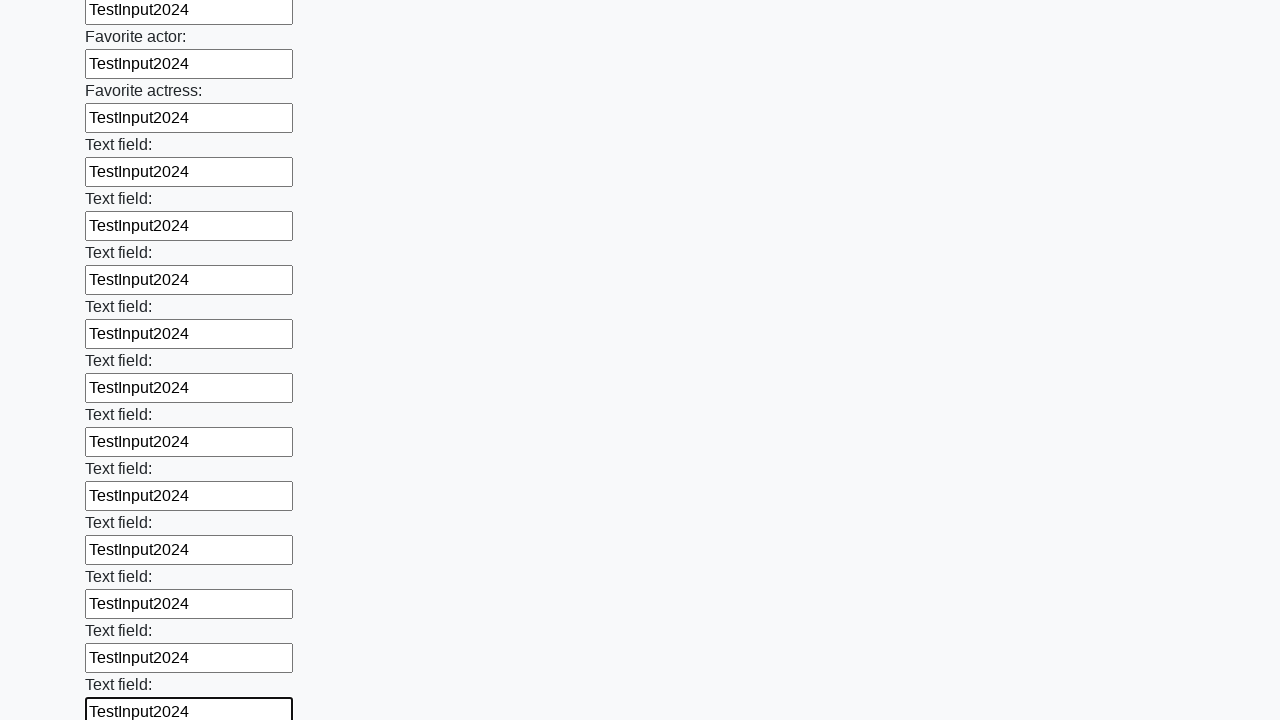

Filled input field with 'TestInput2024' on xpath=//input >> nth=37
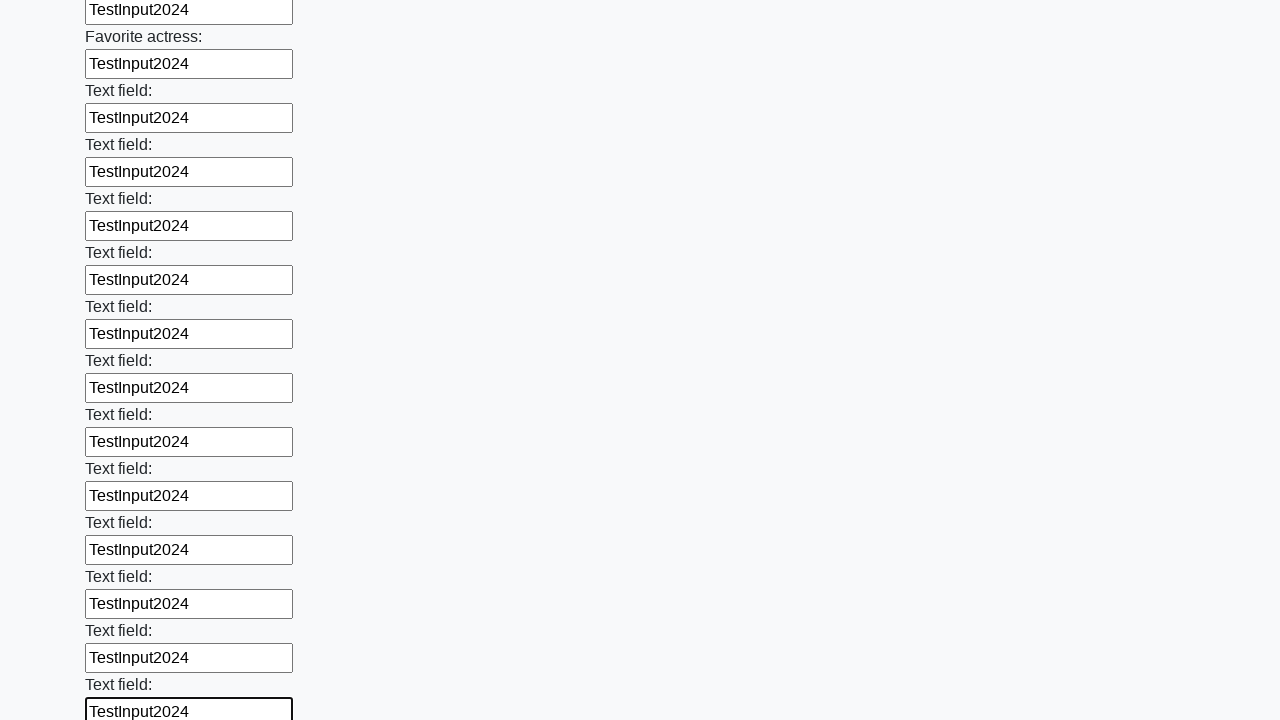

Filled input field with 'TestInput2024' on xpath=//input >> nth=38
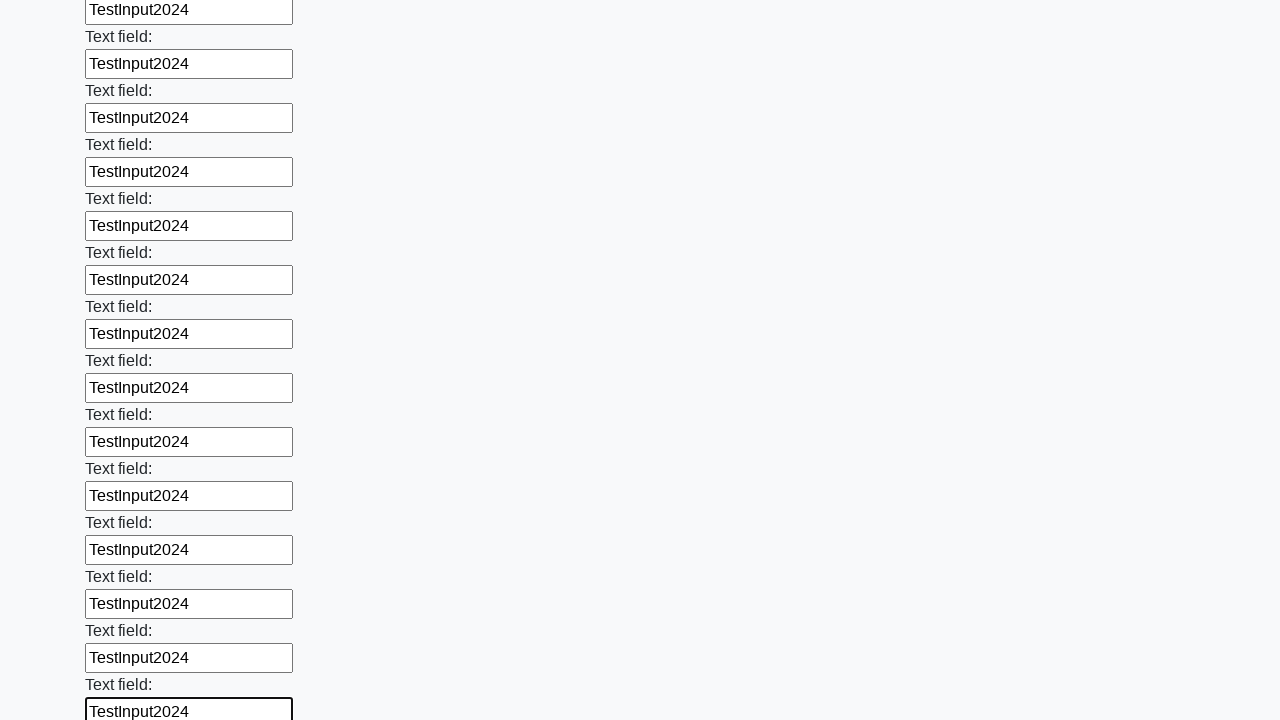

Filled input field with 'TestInput2024' on xpath=//input >> nth=39
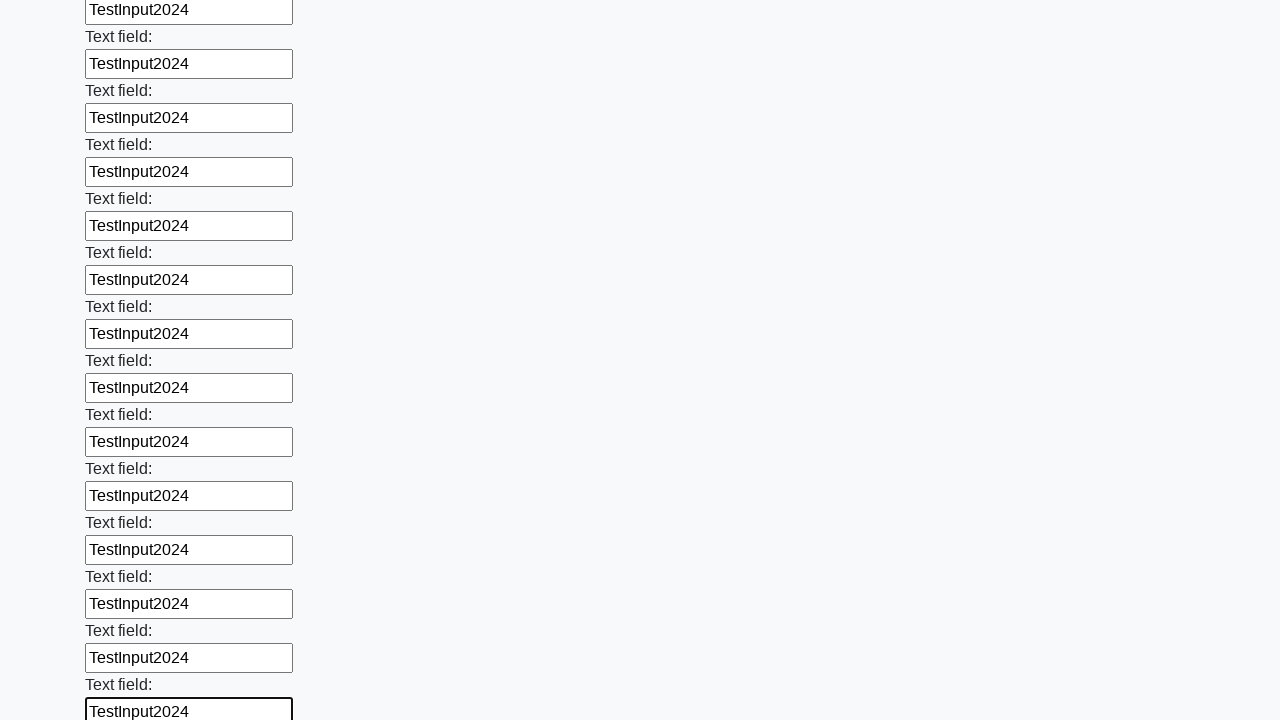

Filled input field with 'TestInput2024' on xpath=//input >> nth=40
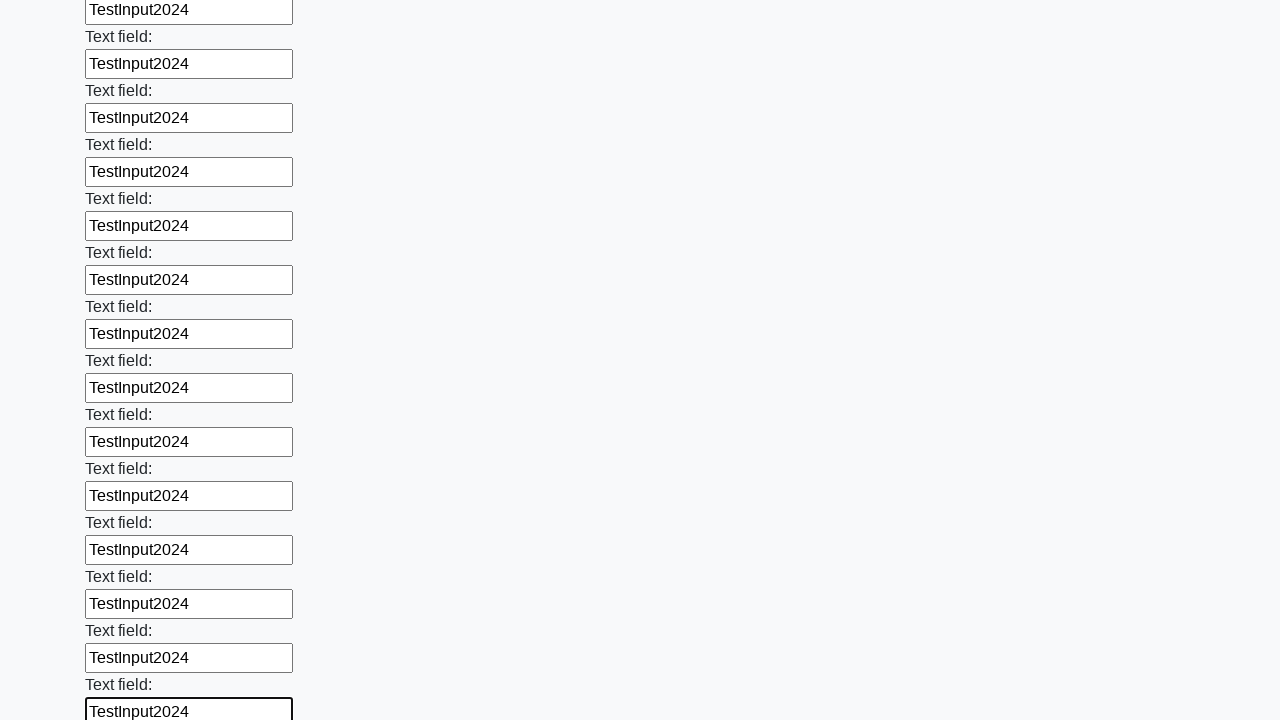

Filled input field with 'TestInput2024' on xpath=//input >> nth=41
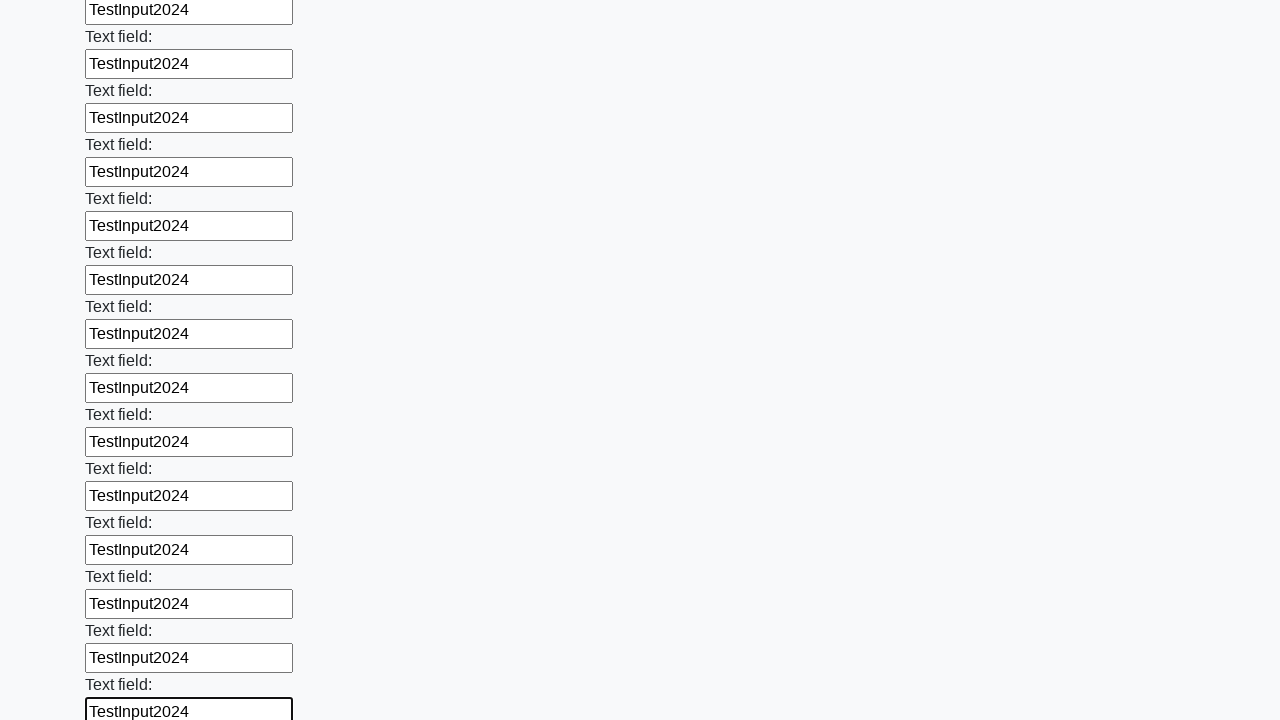

Filled input field with 'TestInput2024' on xpath=//input >> nth=42
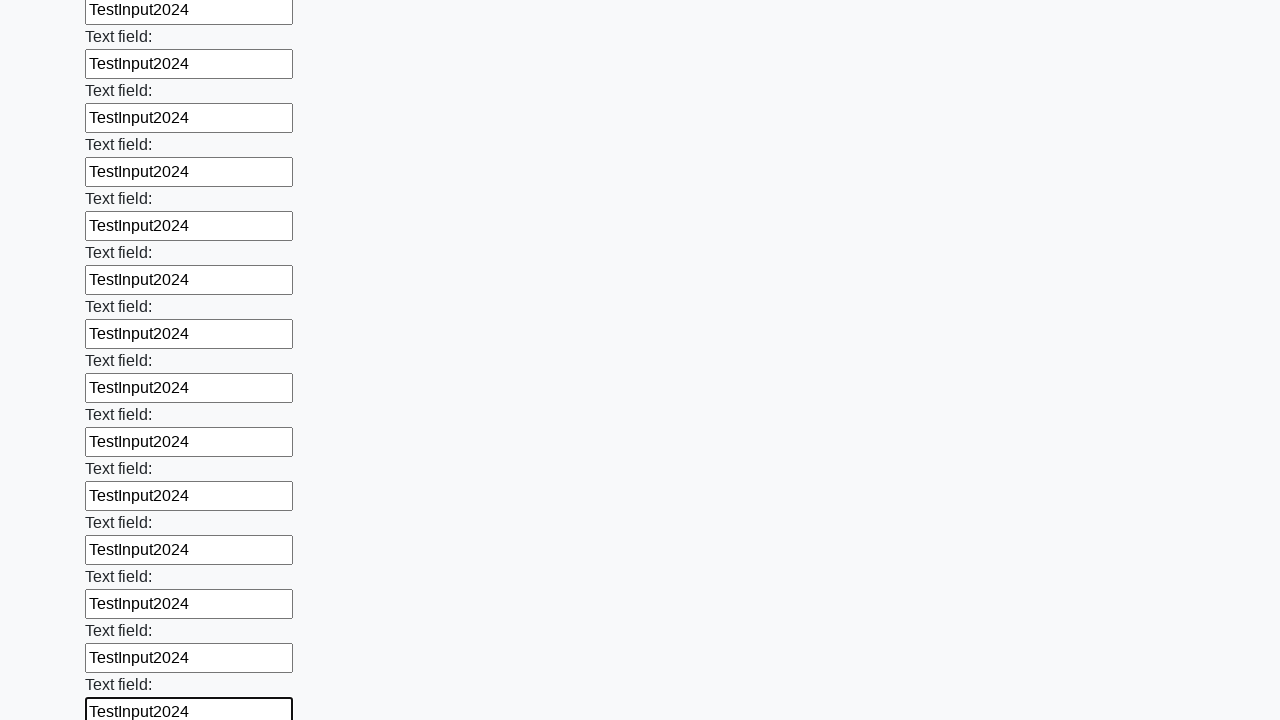

Filled input field with 'TestInput2024' on xpath=//input >> nth=43
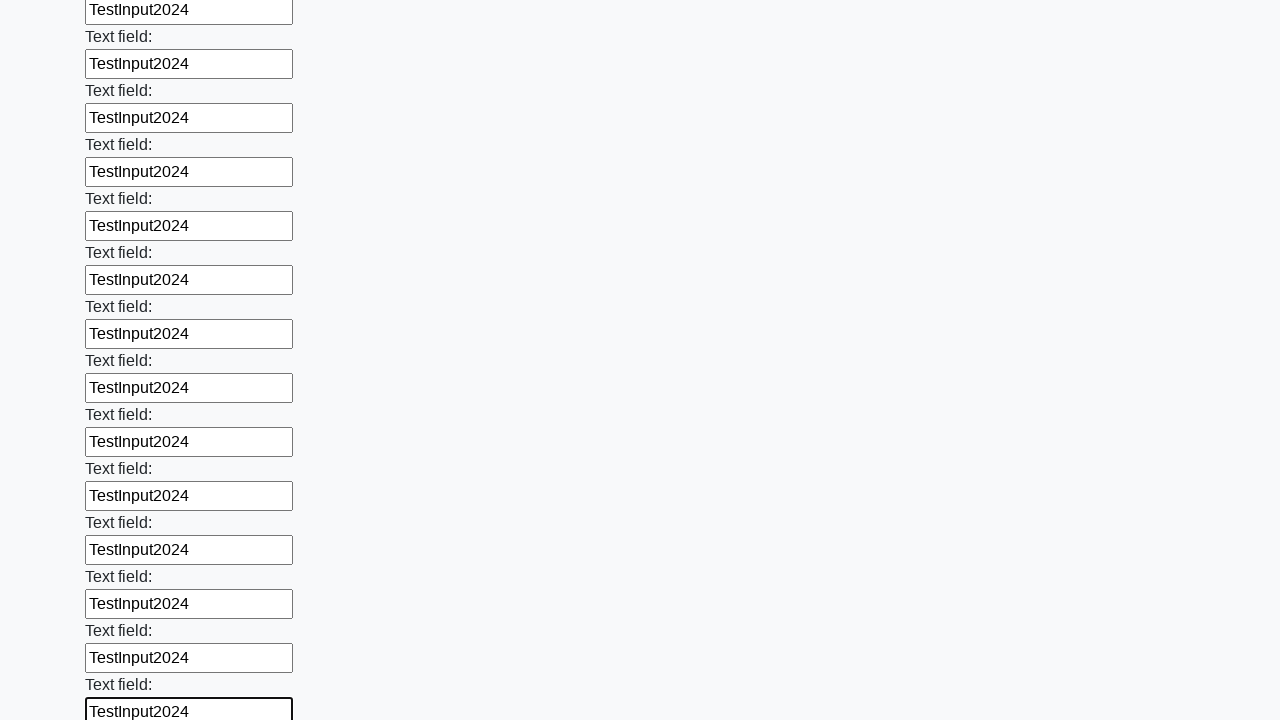

Filled input field with 'TestInput2024' on xpath=//input >> nth=44
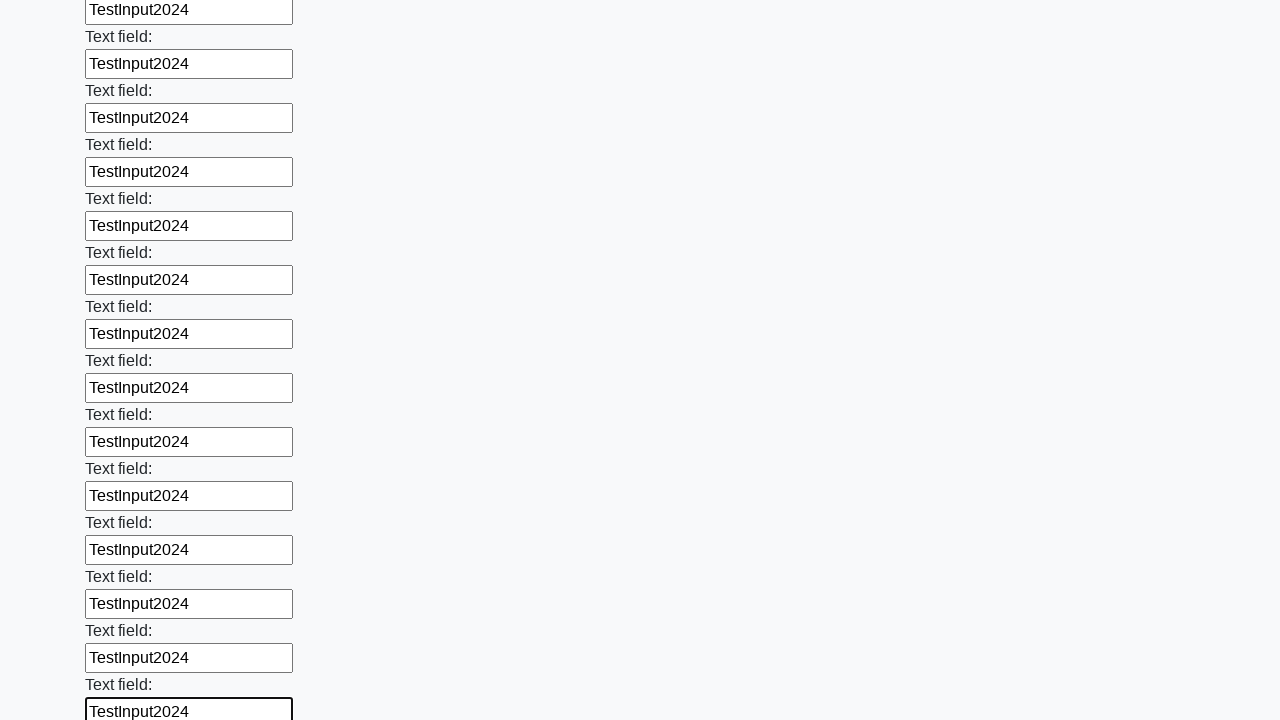

Filled input field with 'TestInput2024' on xpath=//input >> nth=45
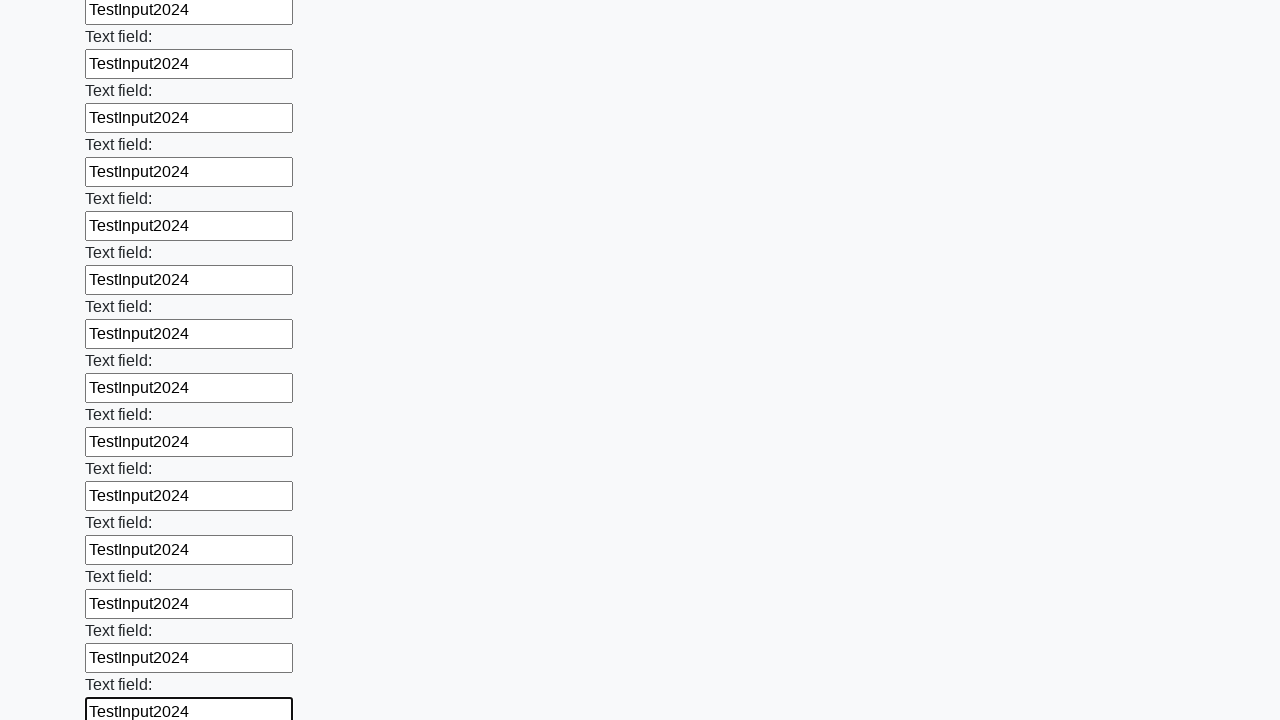

Filled input field with 'TestInput2024' on xpath=//input >> nth=46
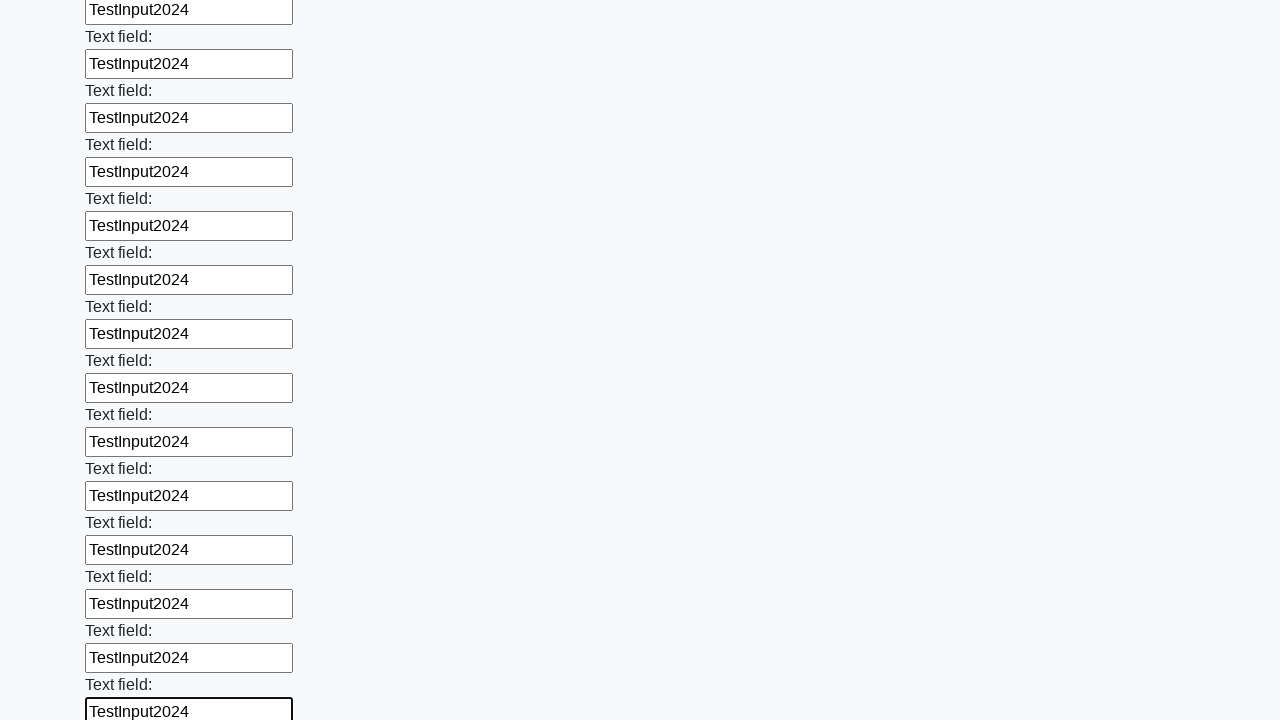

Filled input field with 'TestInput2024' on xpath=//input >> nth=47
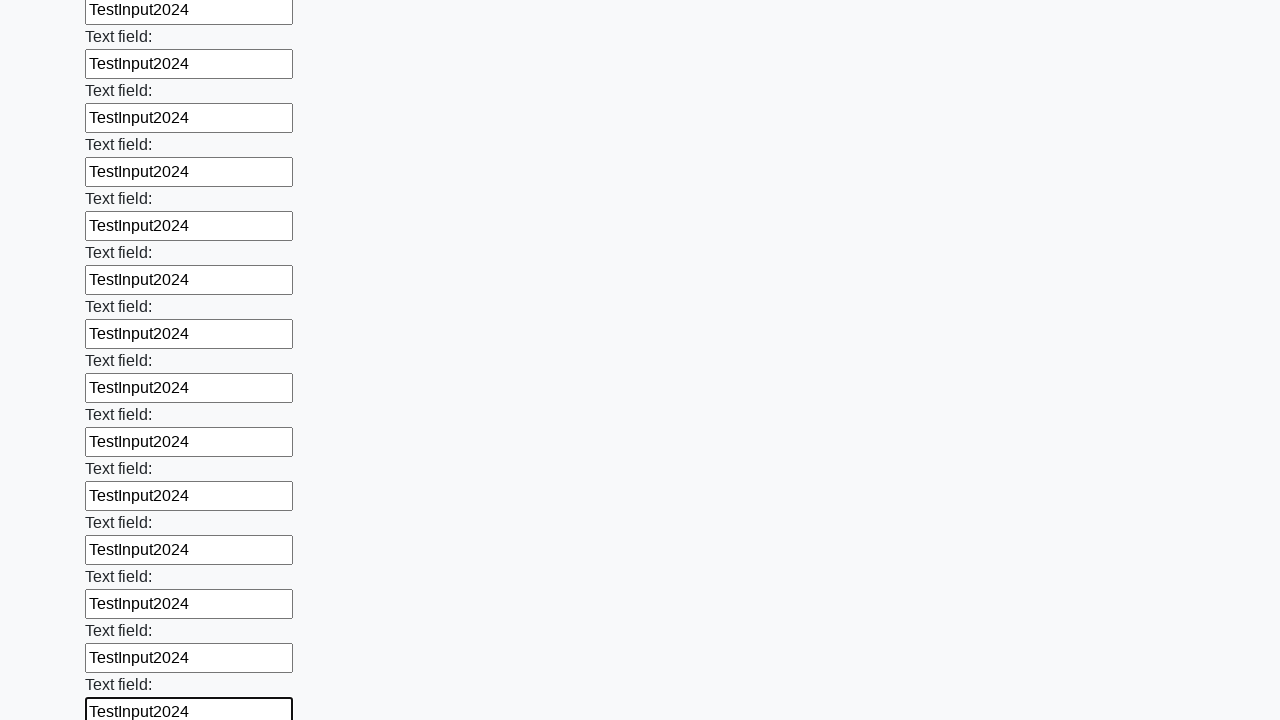

Filled input field with 'TestInput2024' on xpath=//input >> nth=48
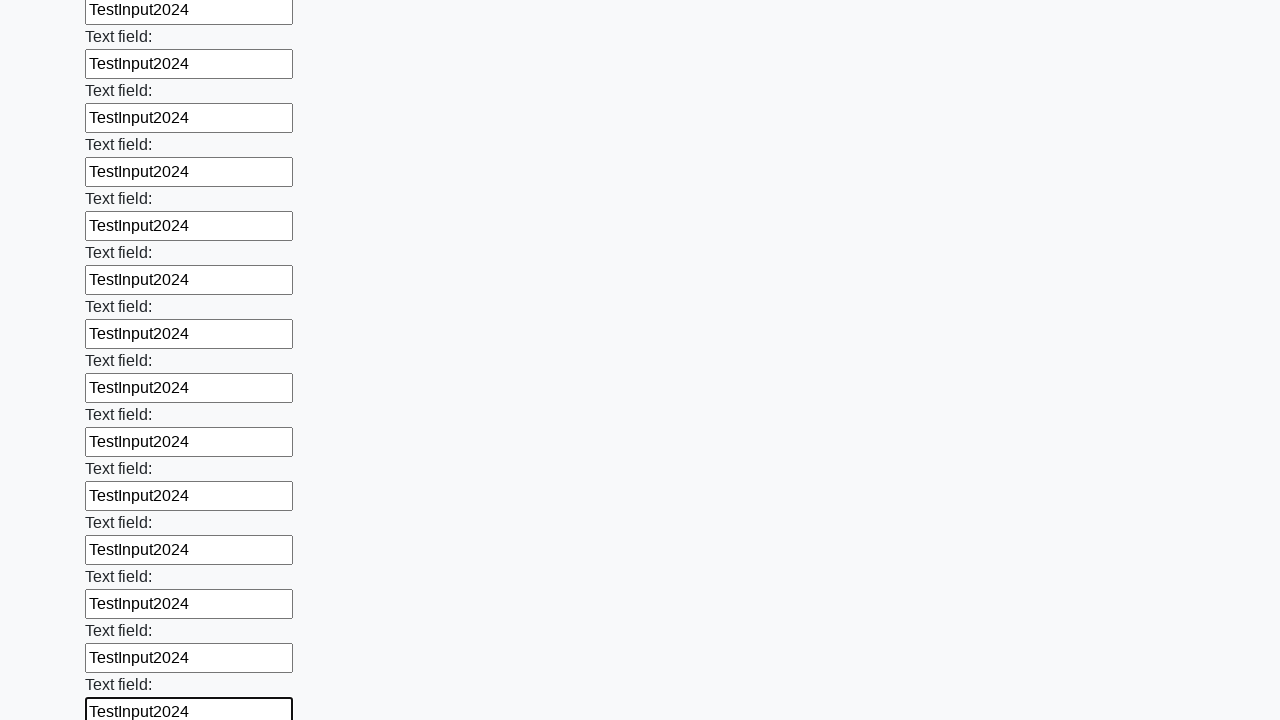

Filled input field with 'TestInput2024' on xpath=//input >> nth=49
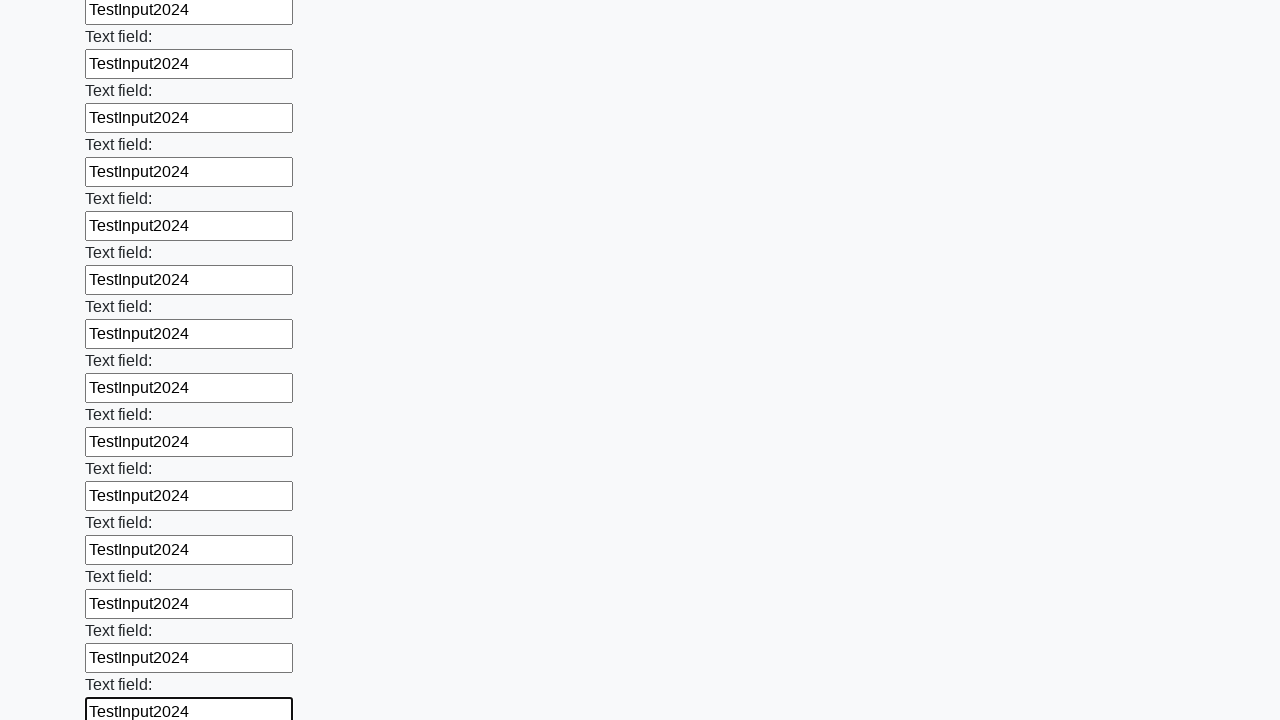

Filled input field with 'TestInput2024' on xpath=//input >> nth=50
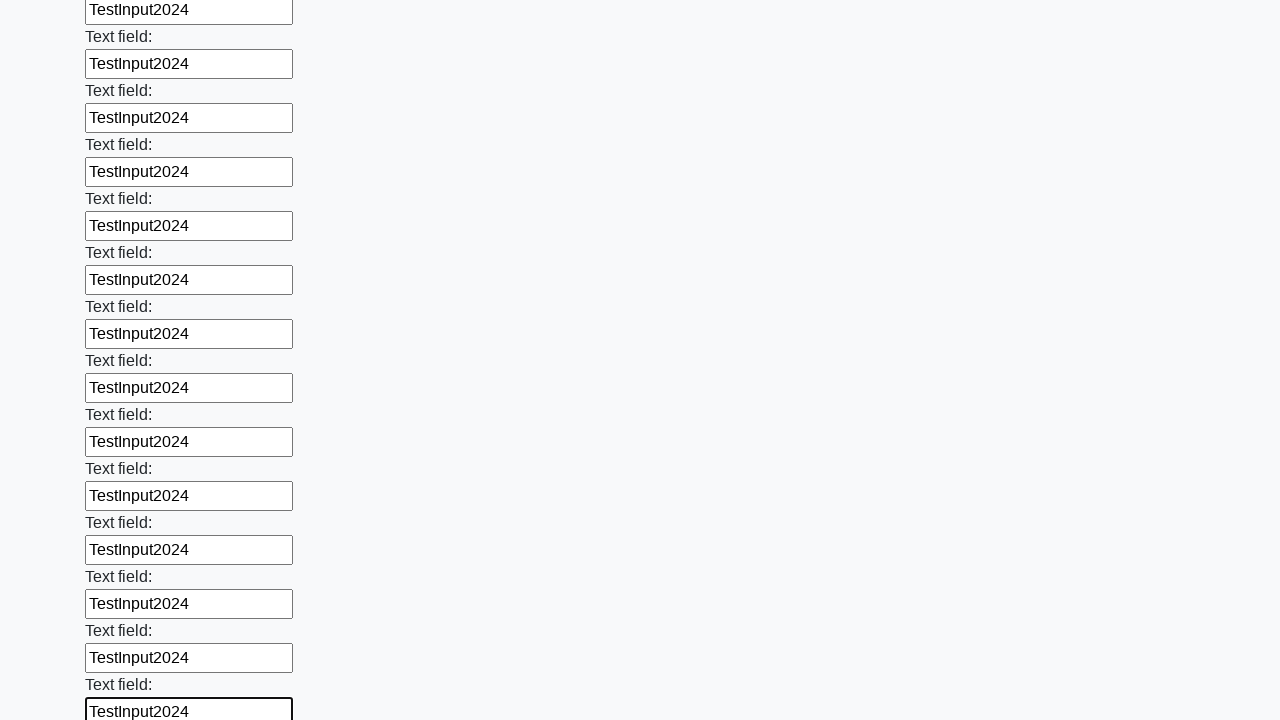

Filled input field with 'TestInput2024' on xpath=//input >> nth=51
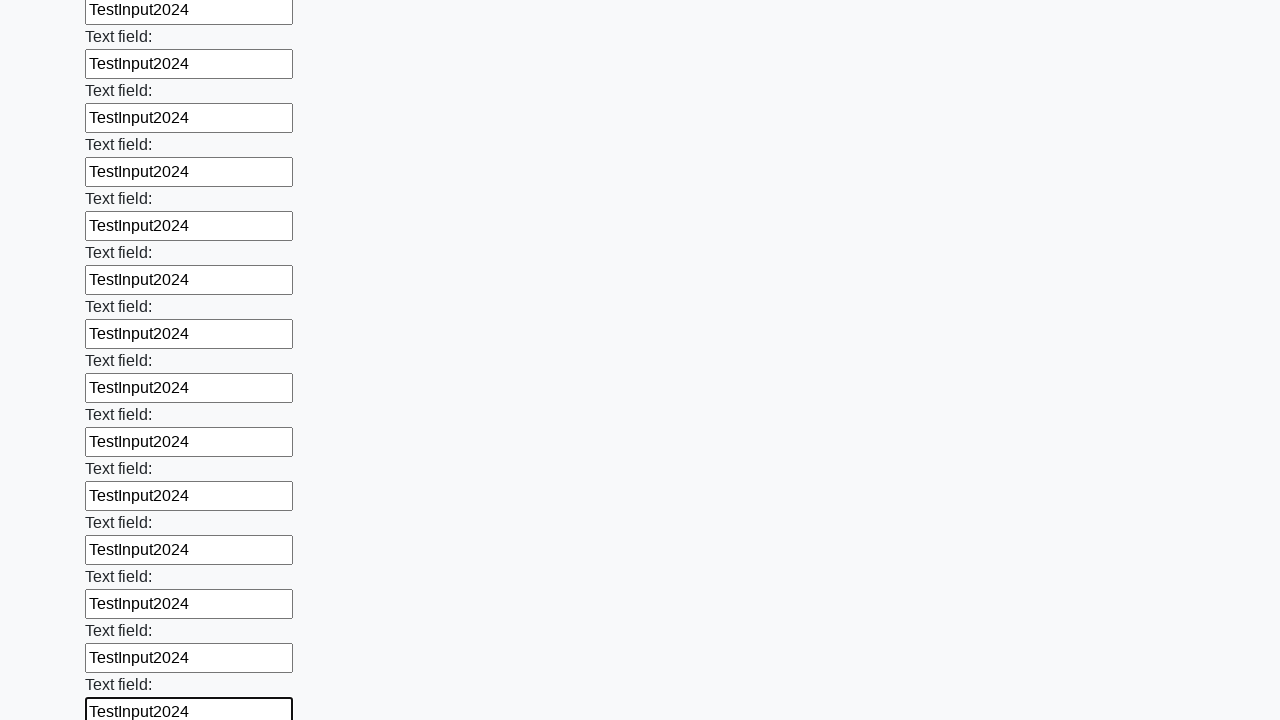

Filled input field with 'TestInput2024' on xpath=//input >> nth=52
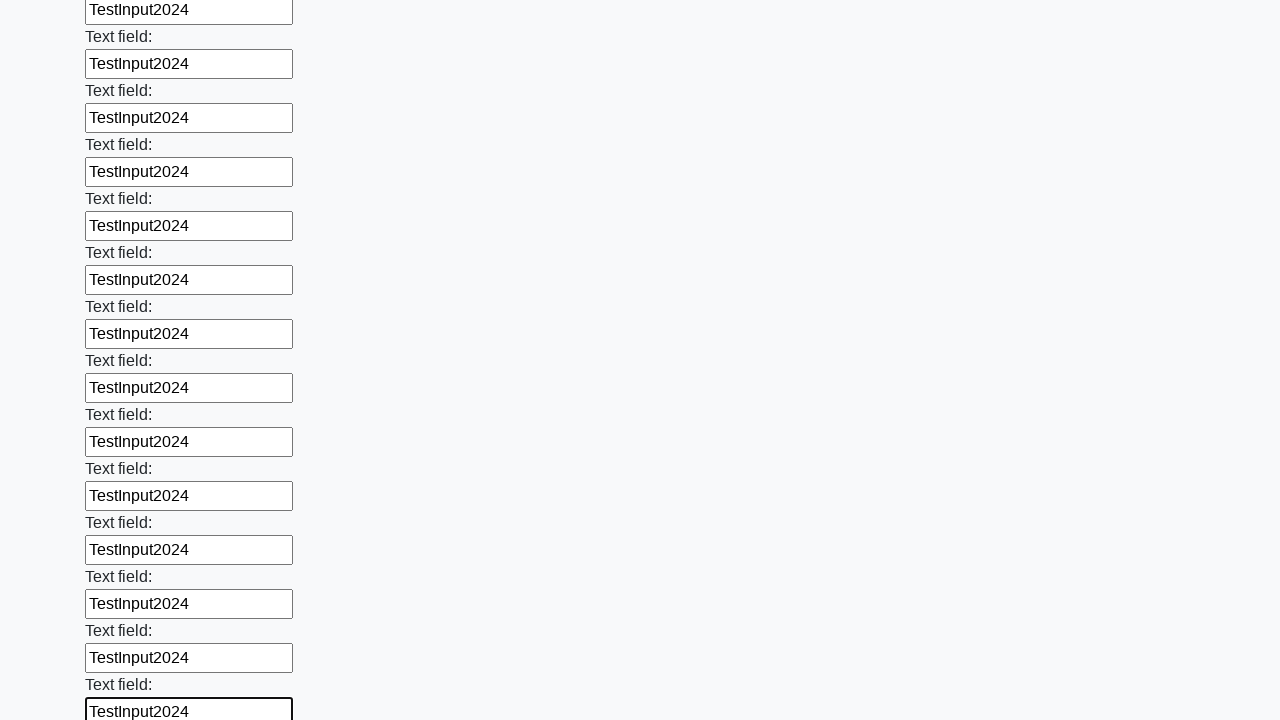

Filled input field with 'TestInput2024' on xpath=//input >> nth=53
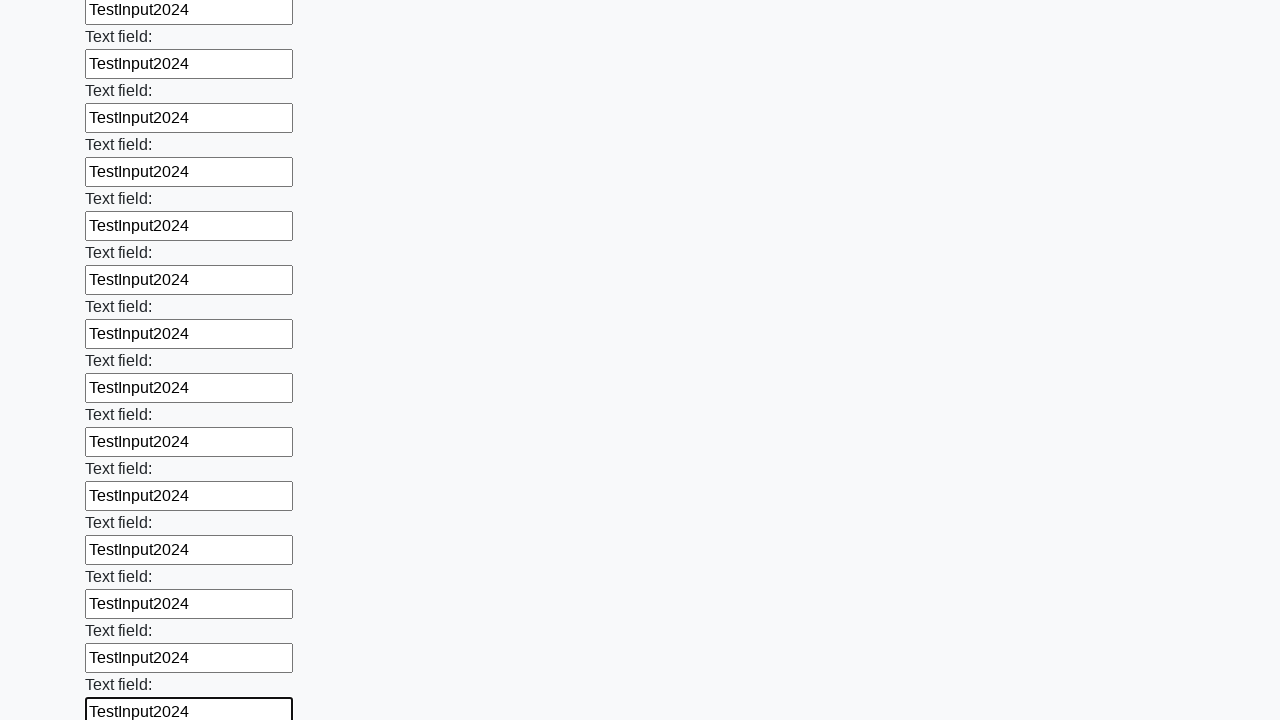

Filled input field with 'TestInput2024' on xpath=//input >> nth=54
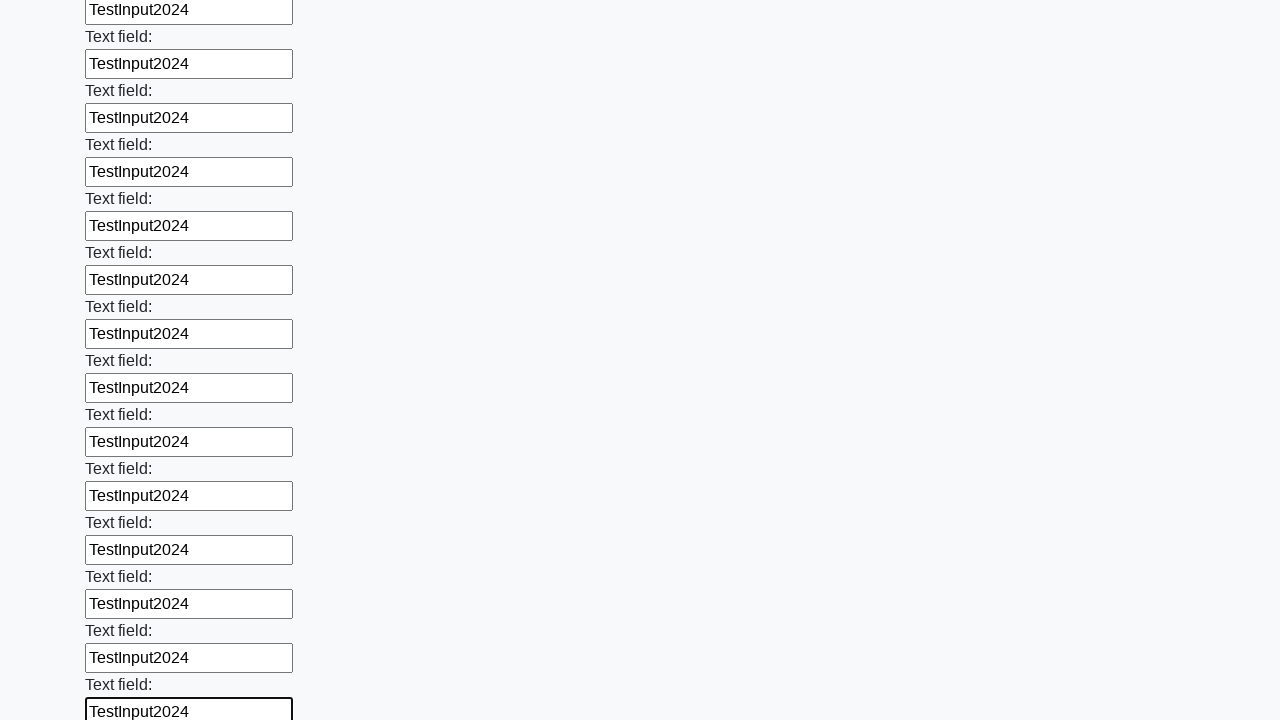

Filled input field with 'TestInput2024' on xpath=//input >> nth=55
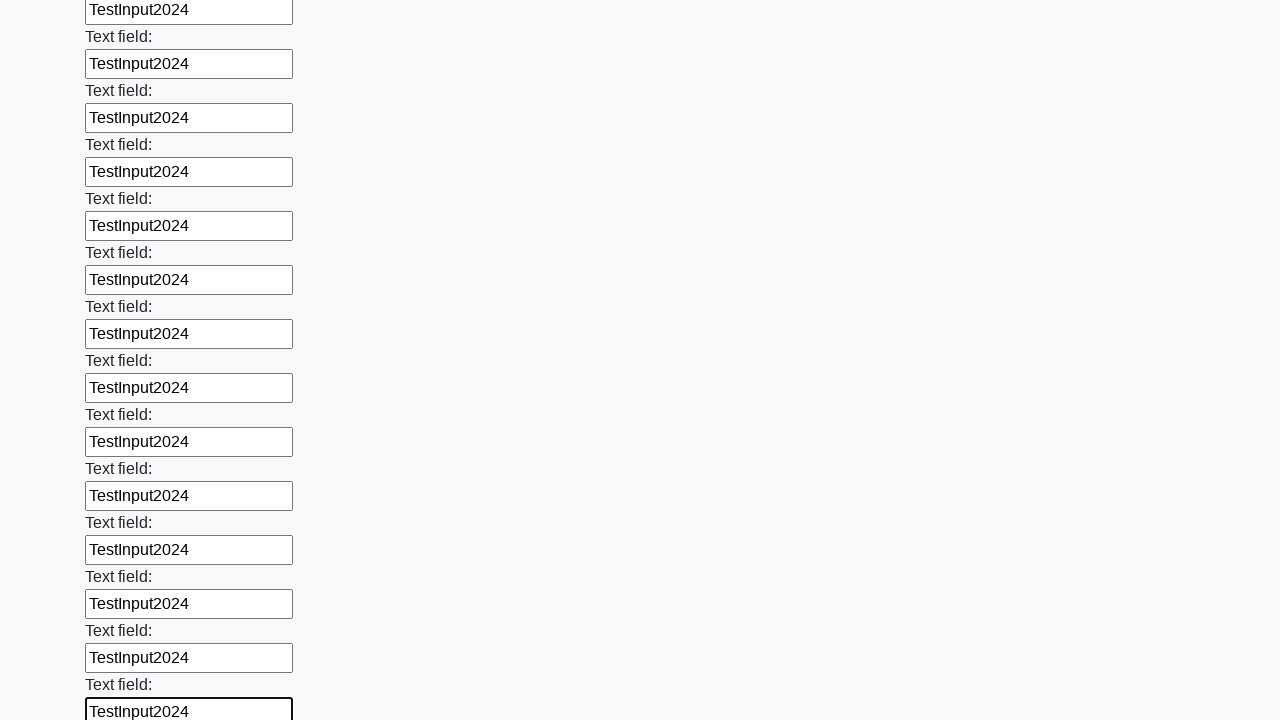

Filled input field with 'TestInput2024' on xpath=//input >> nth=56
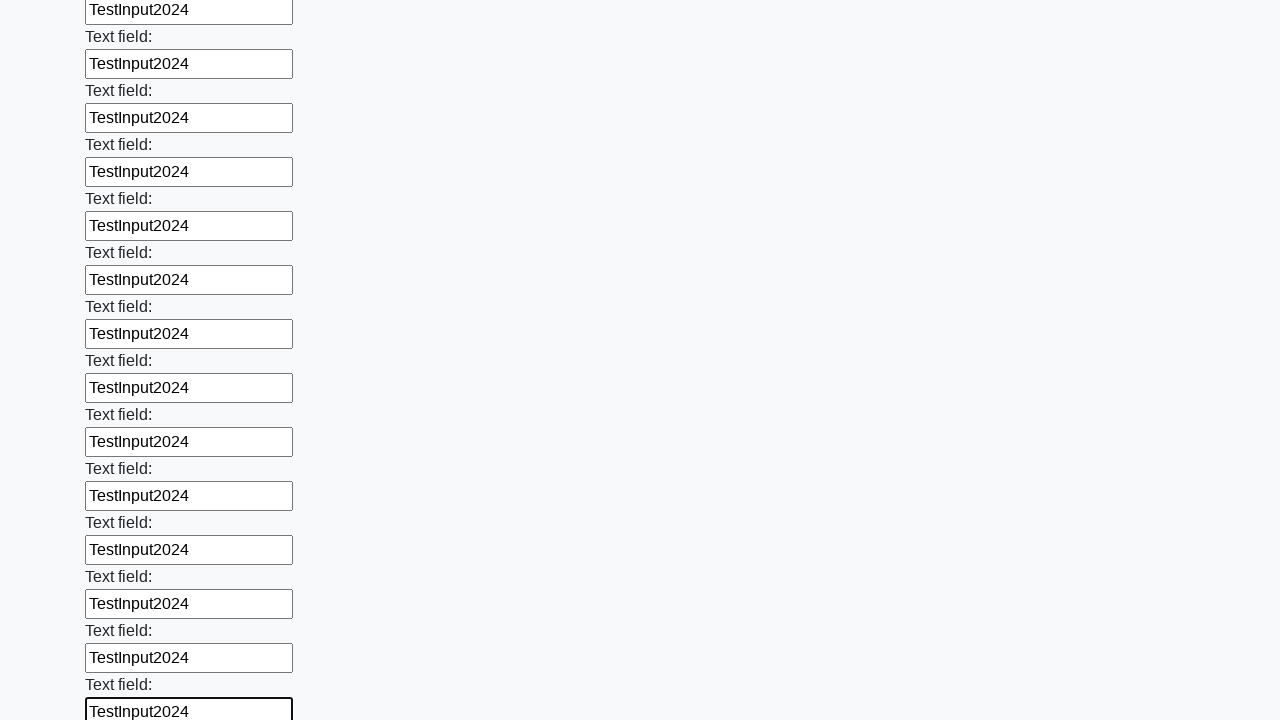

Filled input field with 'TestInput2024' on xpath=//input >> nth=57
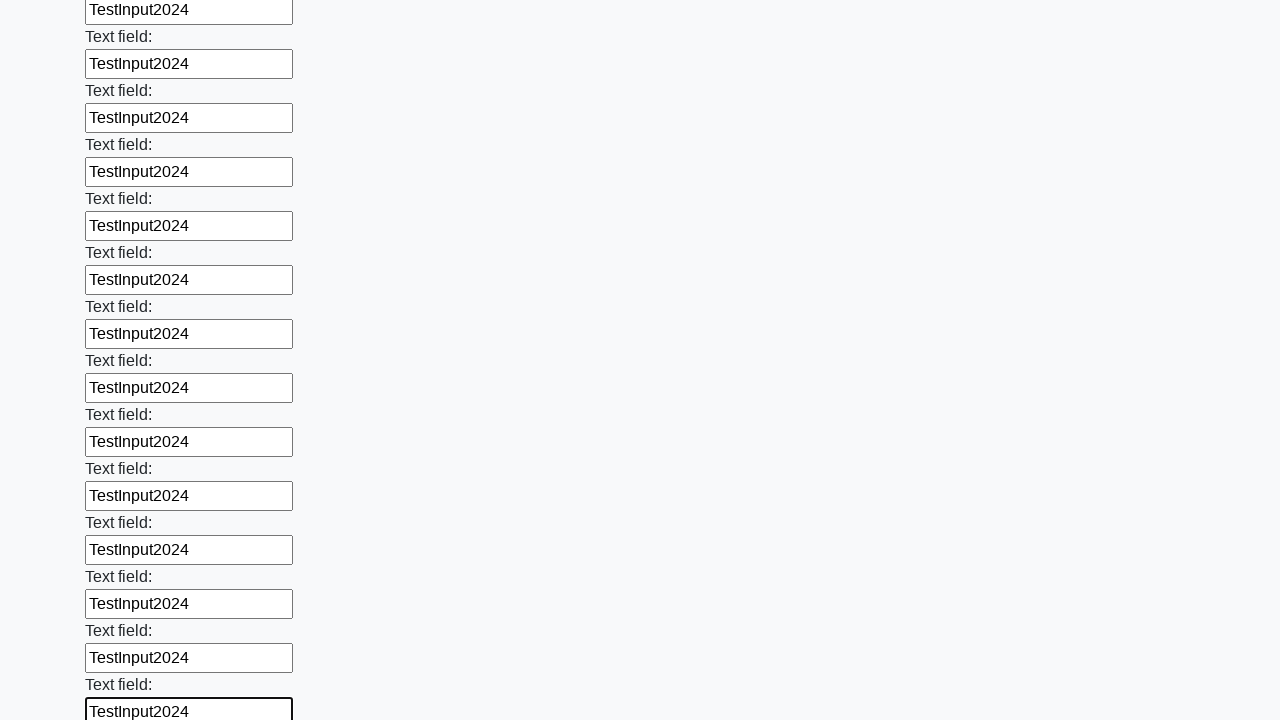

Filled input field with 'TestInput2024' on xpath=//input >> nth=58
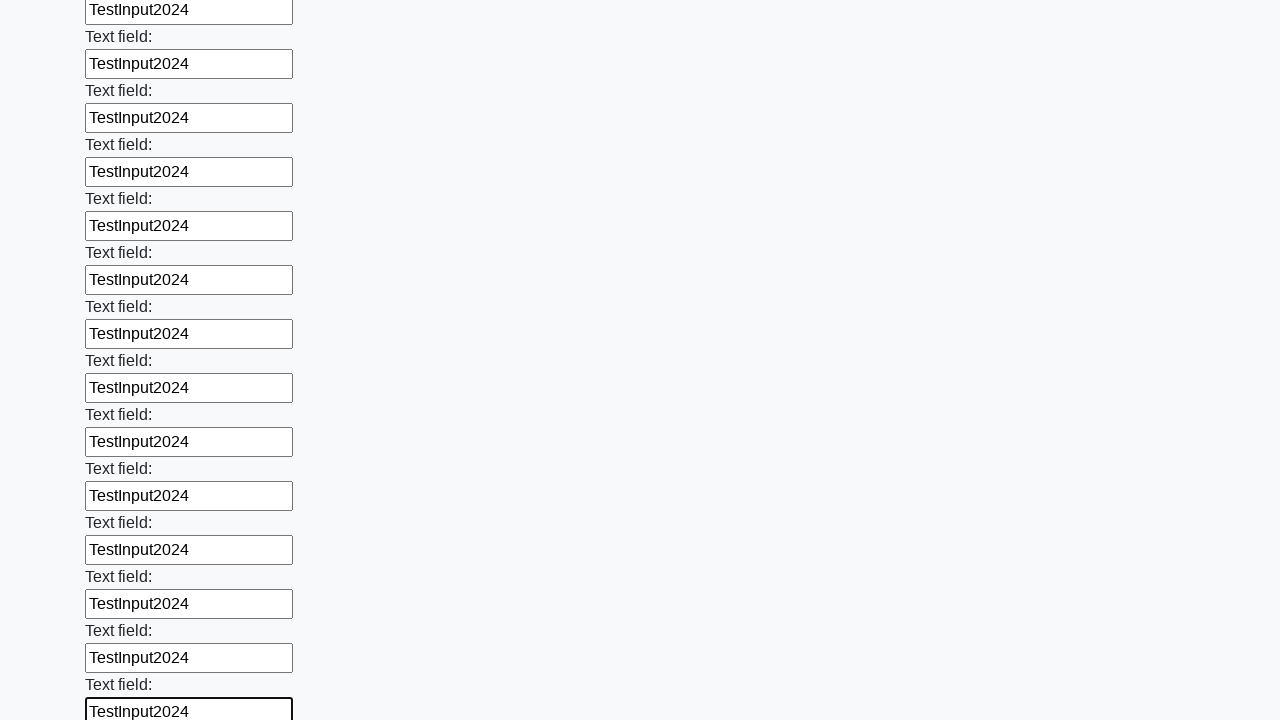

Filled input field with 'TestInput2024' on xpath=//input >> nth=59
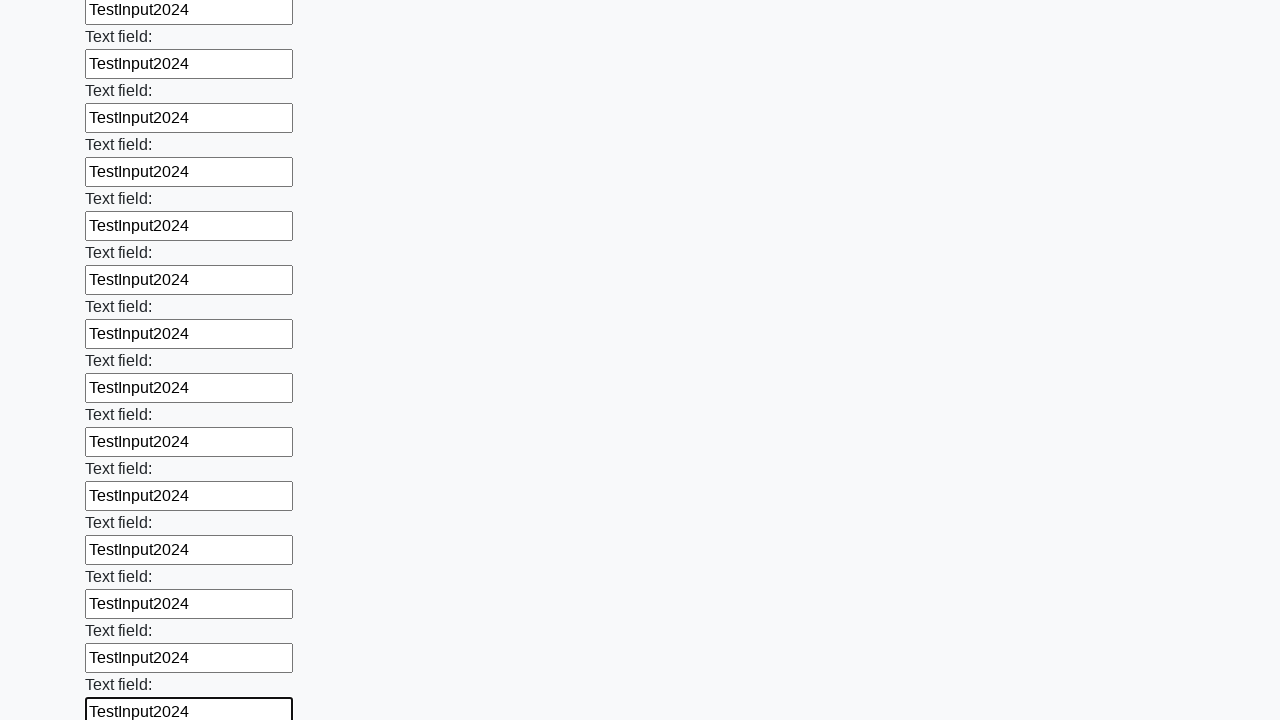

Filled input field with 'TestInput2024' on xpath=//input >> nth=60
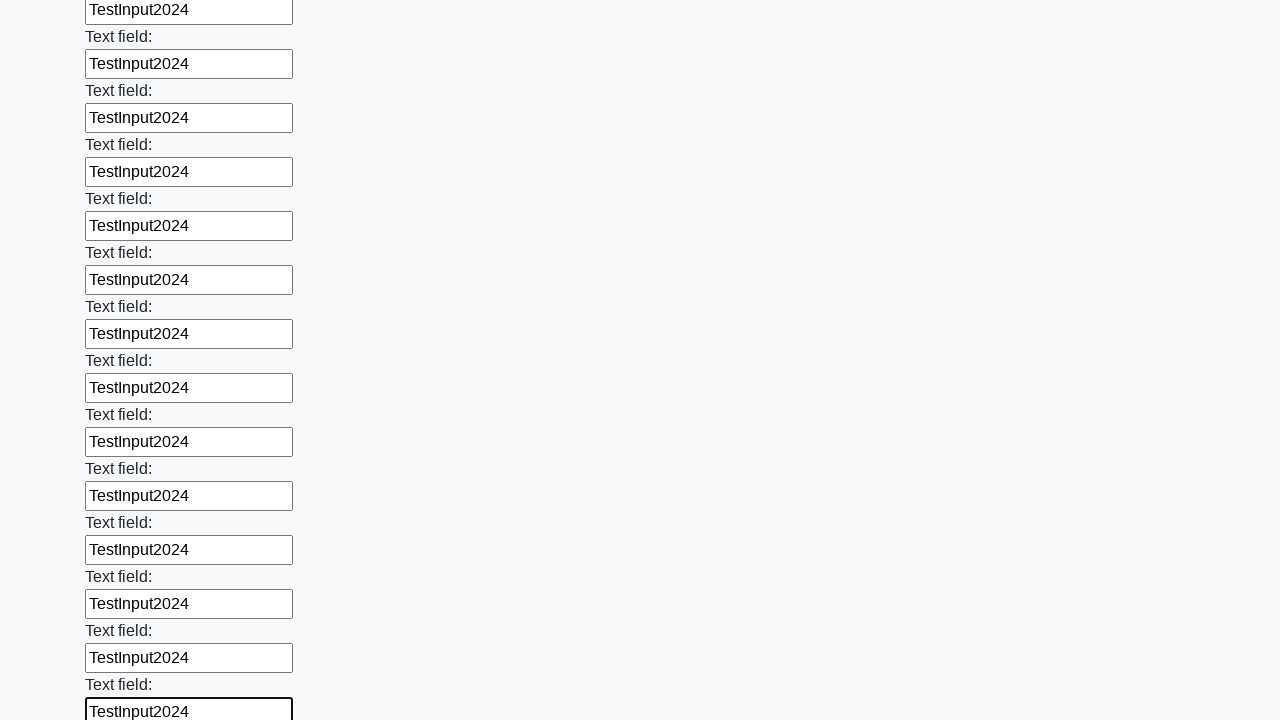

Filled input field with 'TestInput2024' on xpath=//input >> nth=61
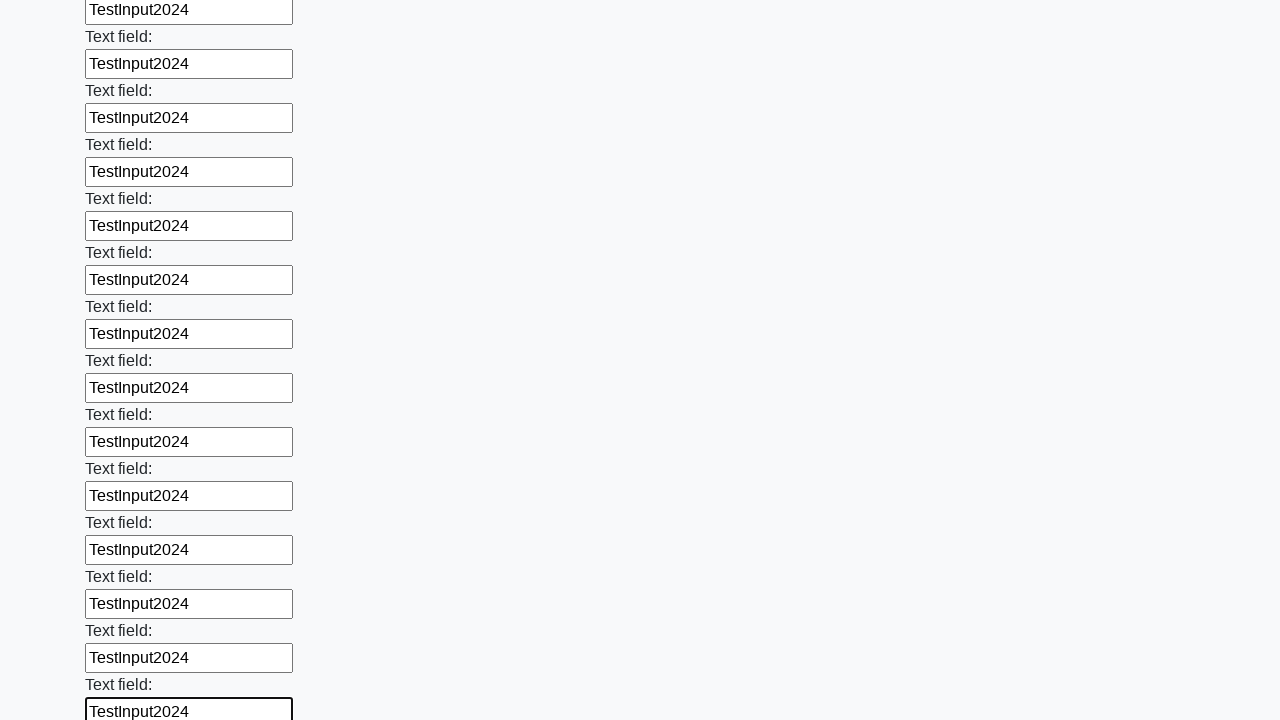

Filled input field with 'TestInput2024' on xpath=//input >> nth=62
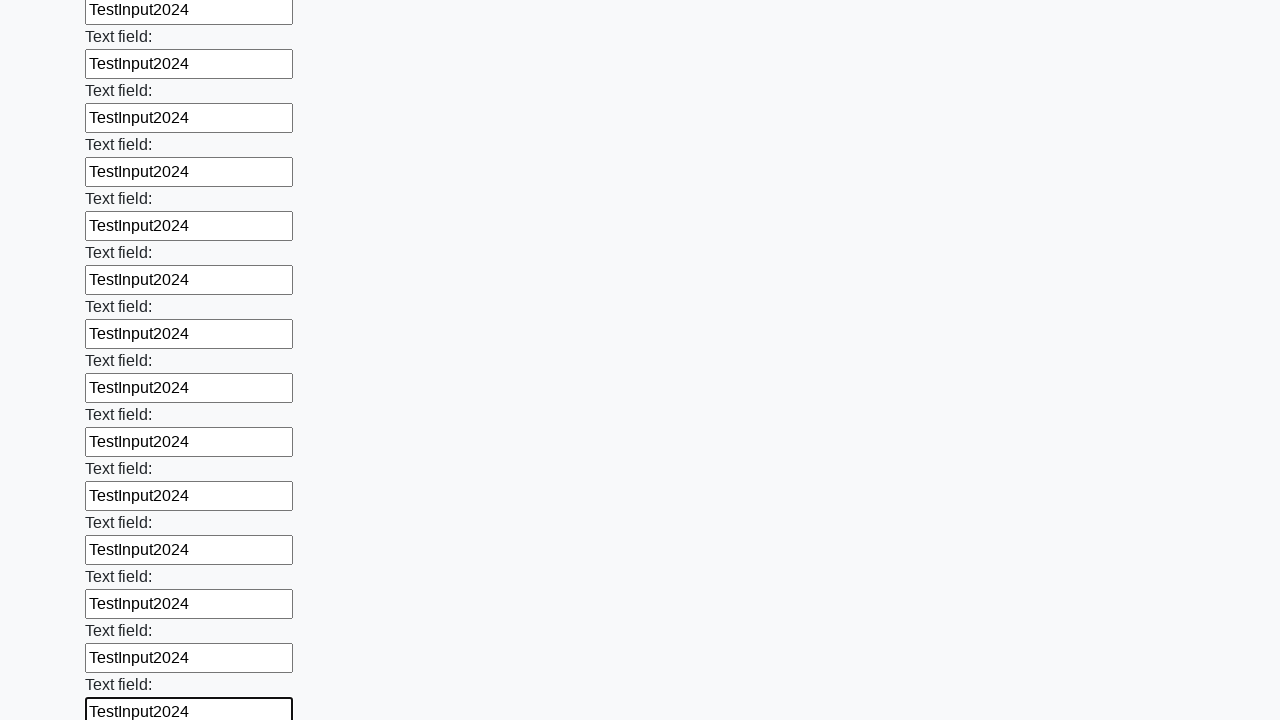

Filled input field with 'TestInput2024' on xpath=//input >> nth=63
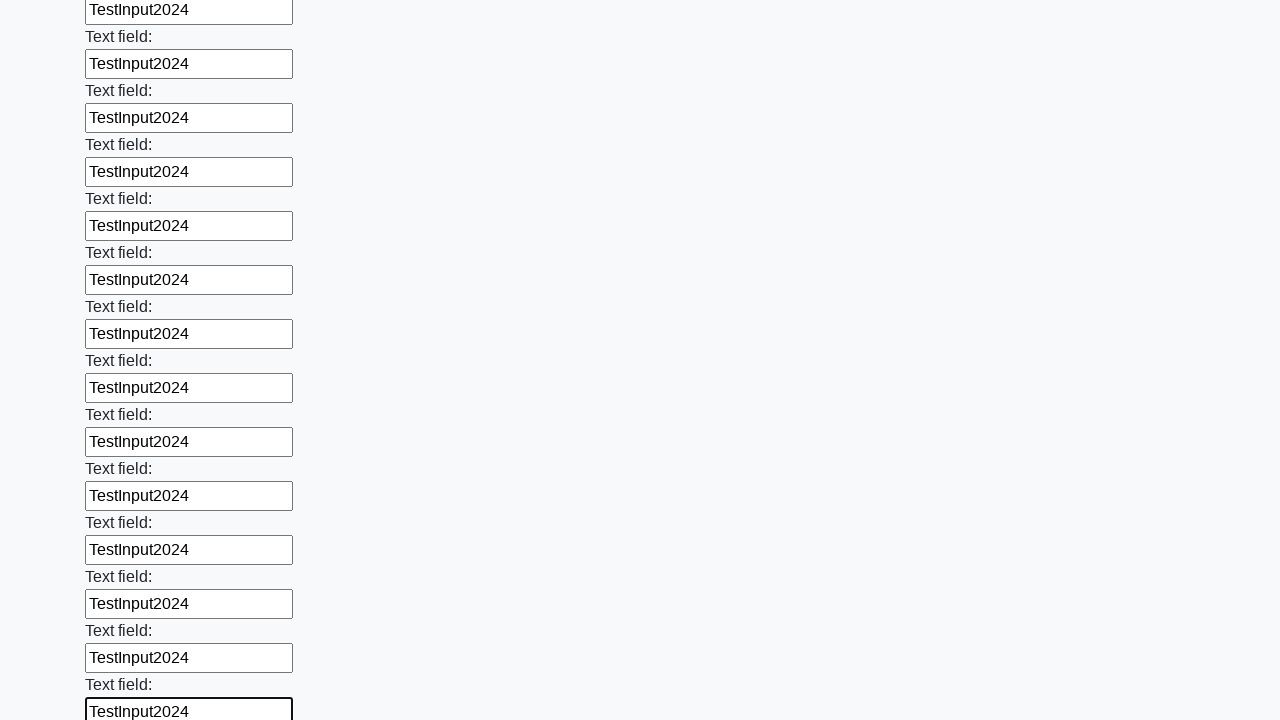

Filled input field with 'TestInput2024' on xpath=//input >> nth=64
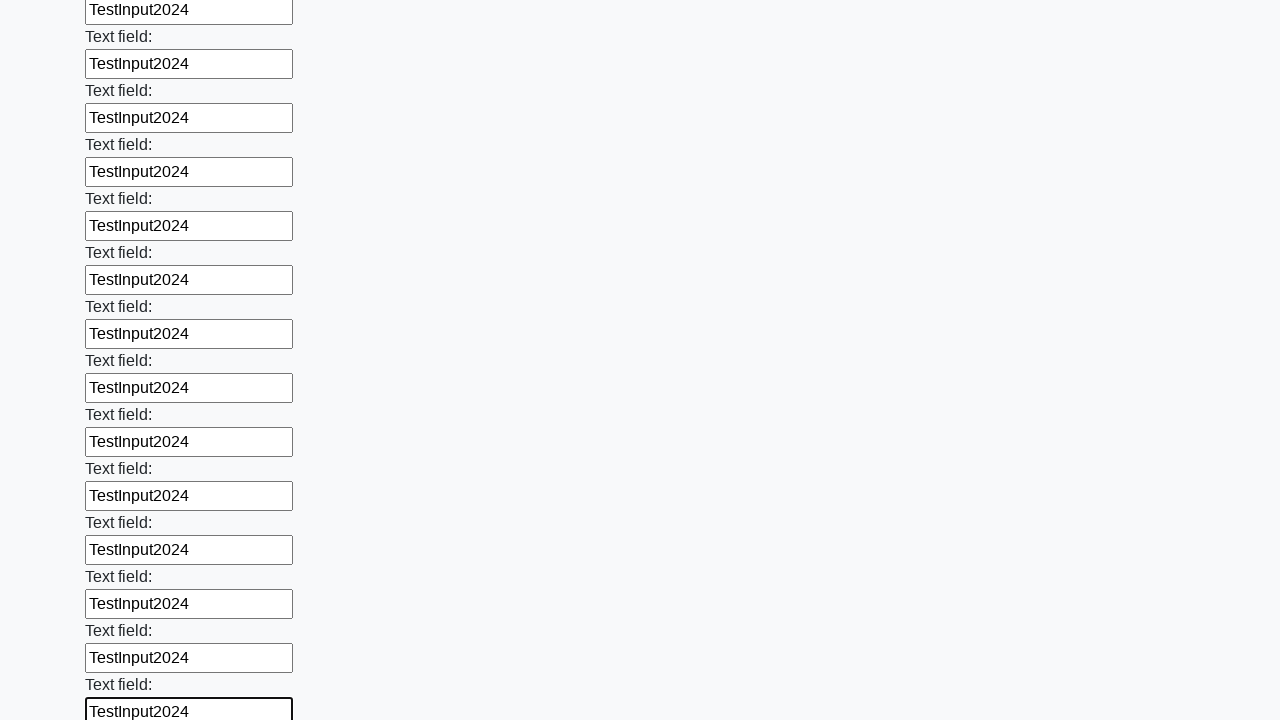

Filled input field with 'TestInput2024' on xpath=//input >> nth=65
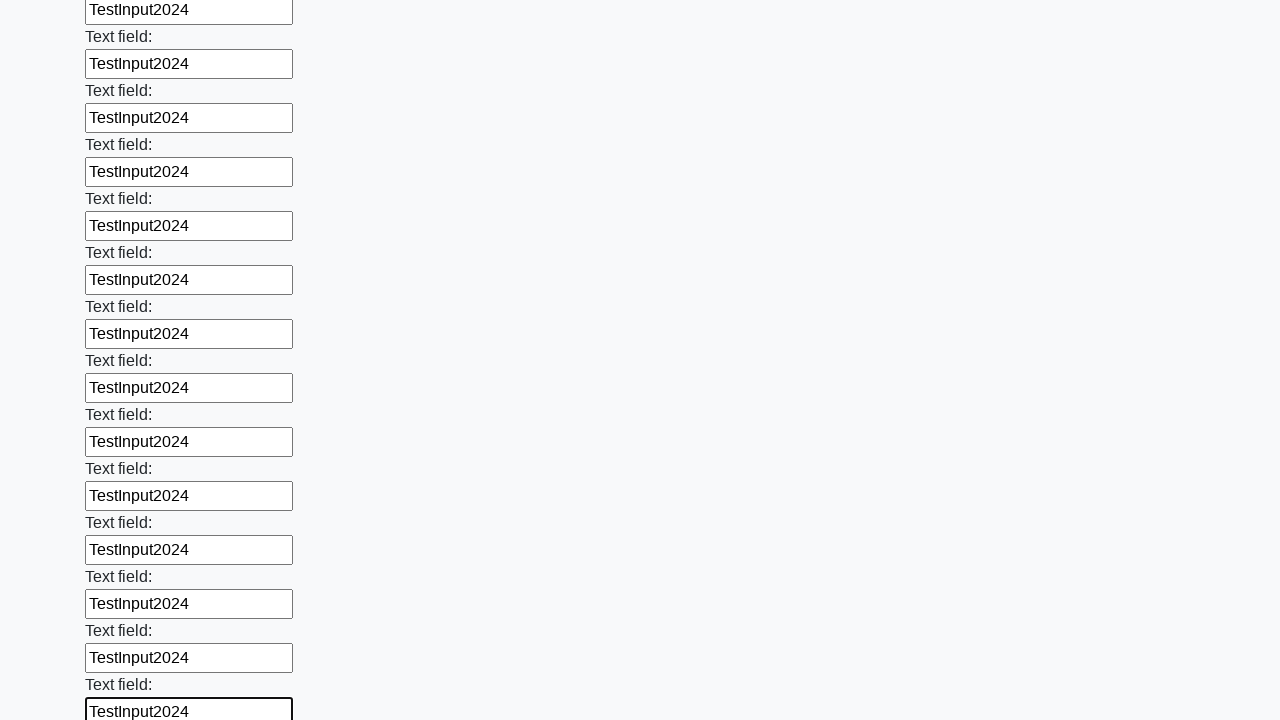

Filled input field with 'TestInput2024' on xpath=//input >> nth=66
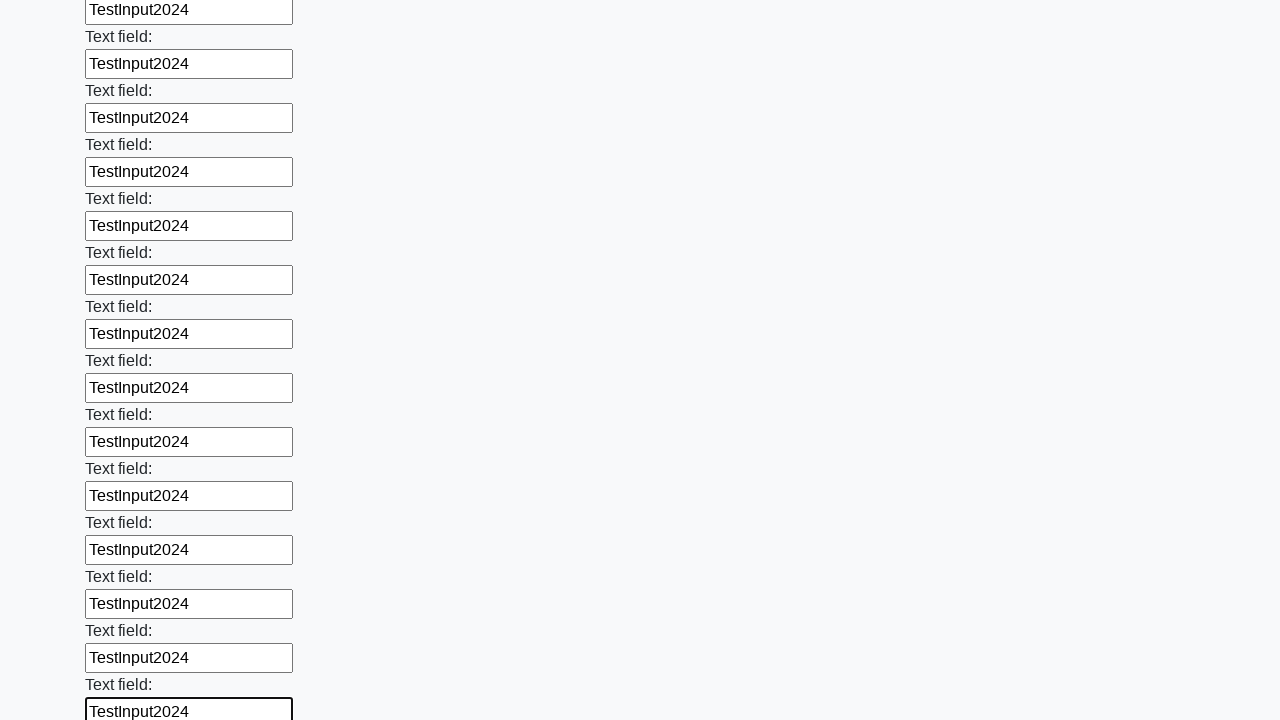

Filled input field with 'TestInput2024' on xpath=//input >> nth=67
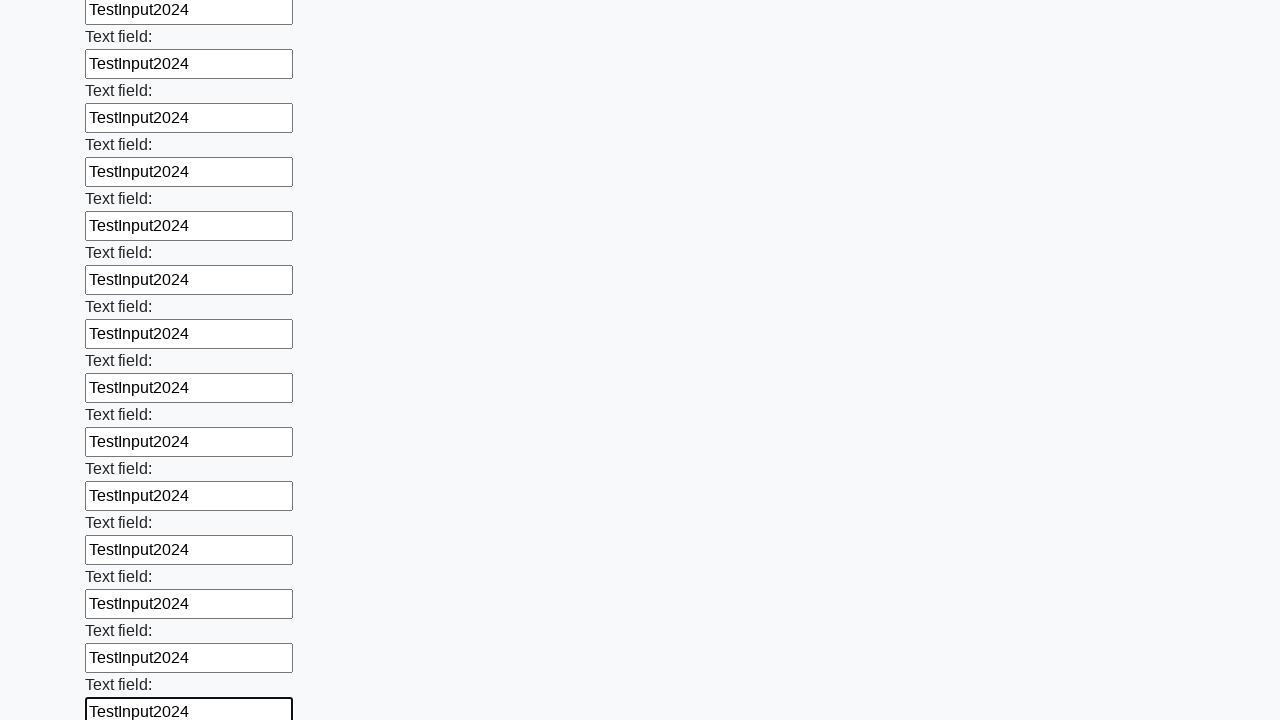

Filled input field with 'TestInput2024' on xpath=//input >> nth=68
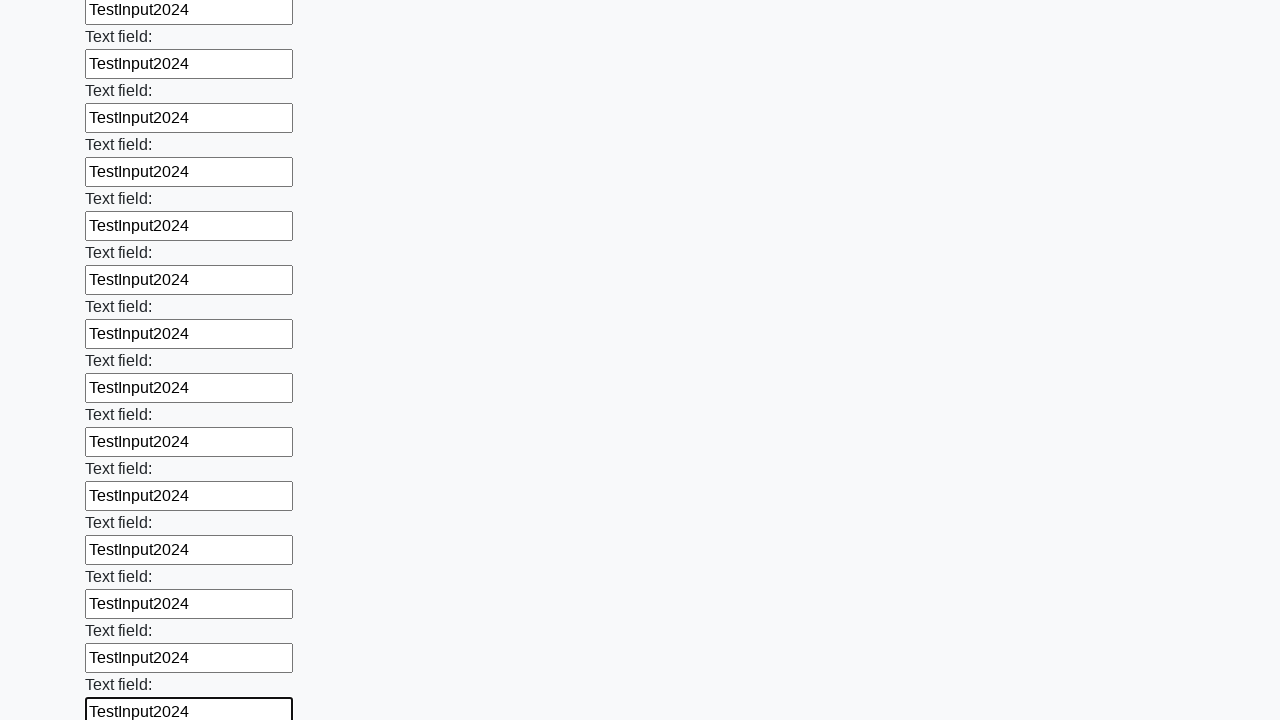

Filled input field with 'TestInput2024' on xpath=//input >> nth=69
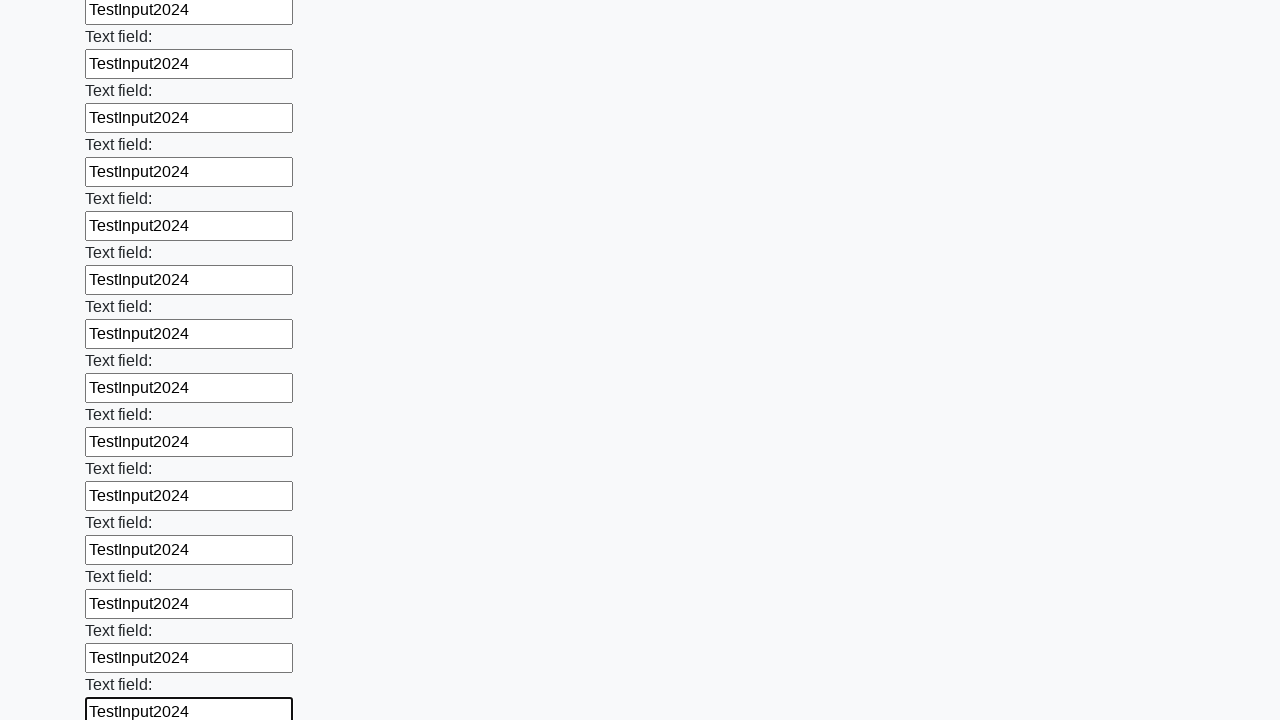

Filled input field with 'TestInput2024' on xpath=//input >> nth=70
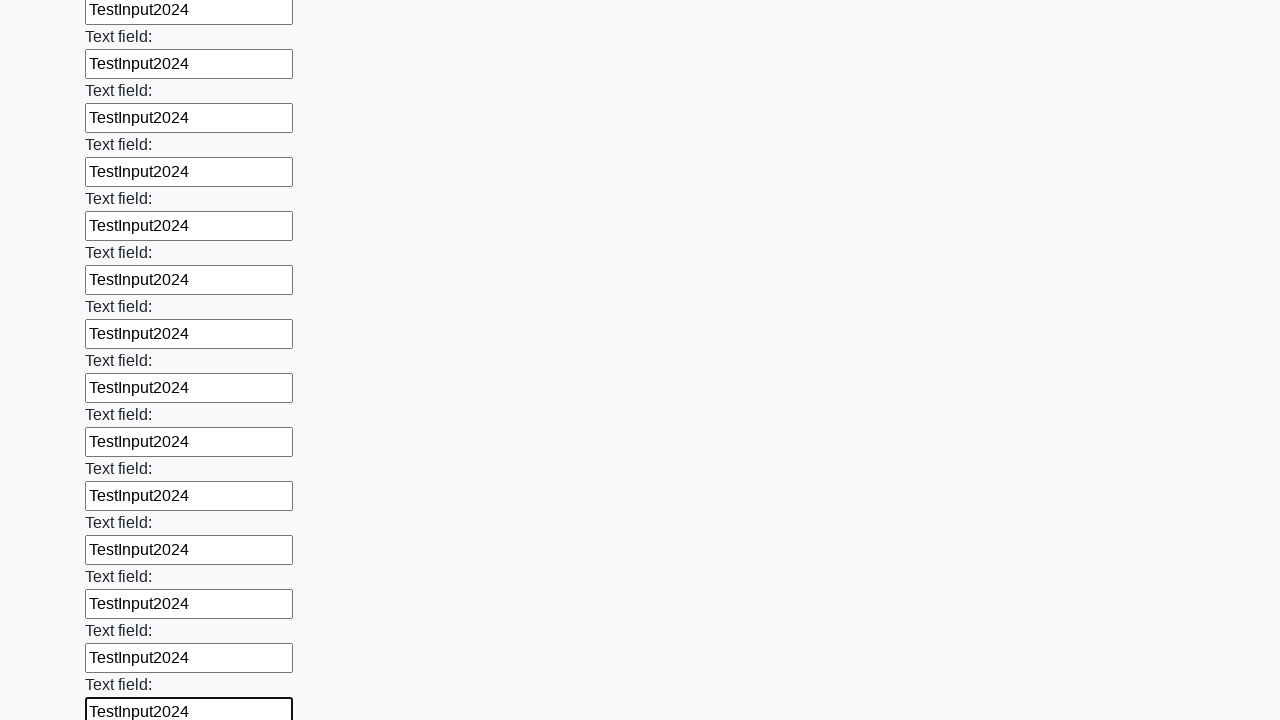

Filled input field with 'TestInput2024' on xpath=//input >> nth=71
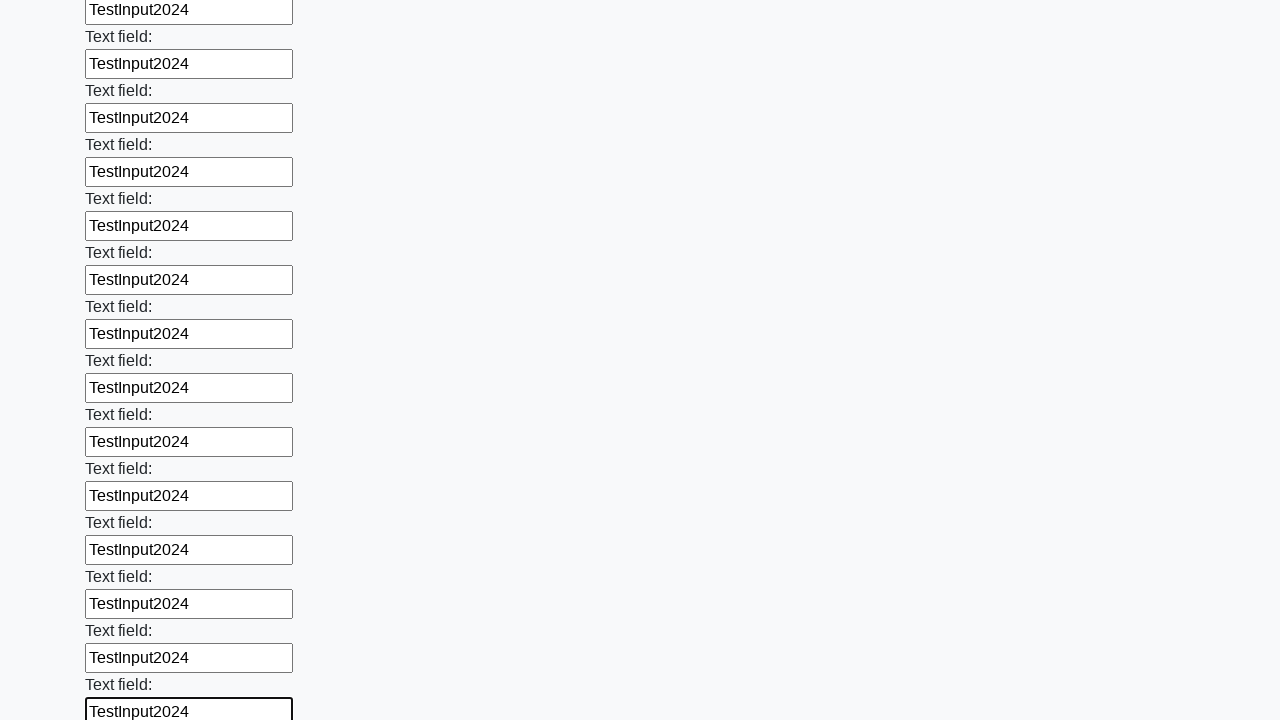

Filled input field with 'TestInput2024' on xpath=//input >> nth=72
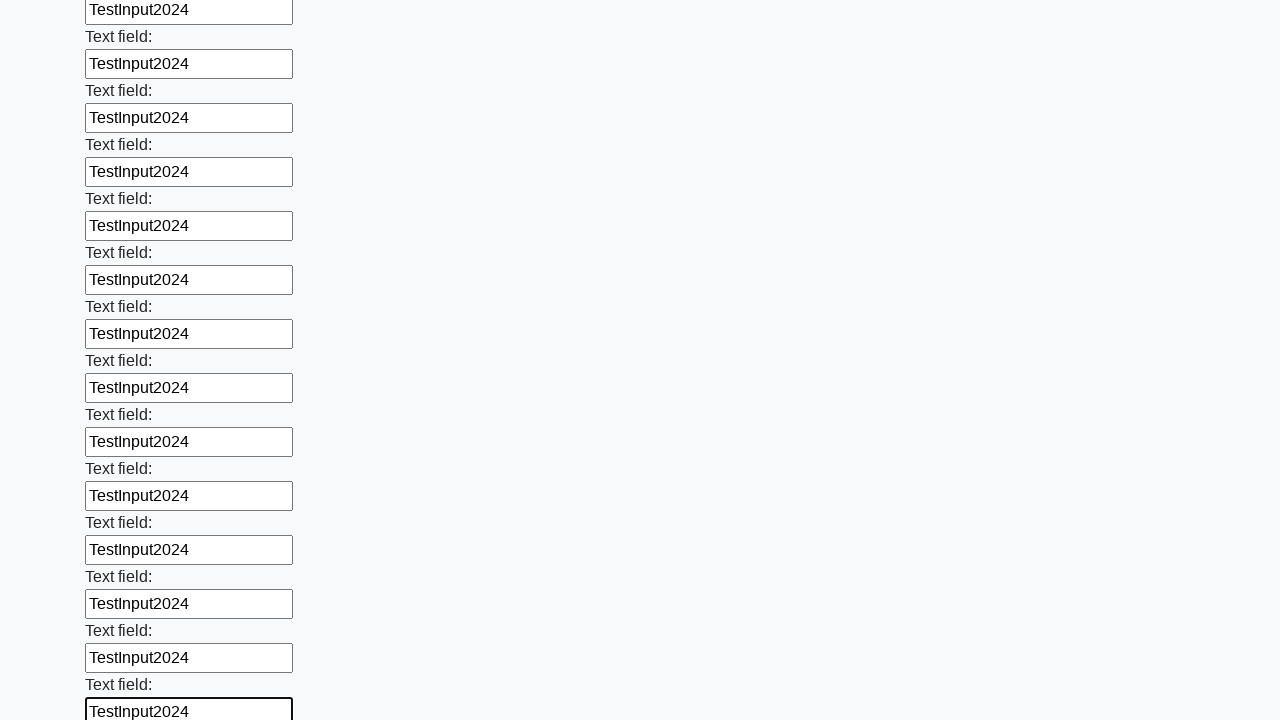

Filled input field with 'TestInput2024' on xpath=//input >> nth=73
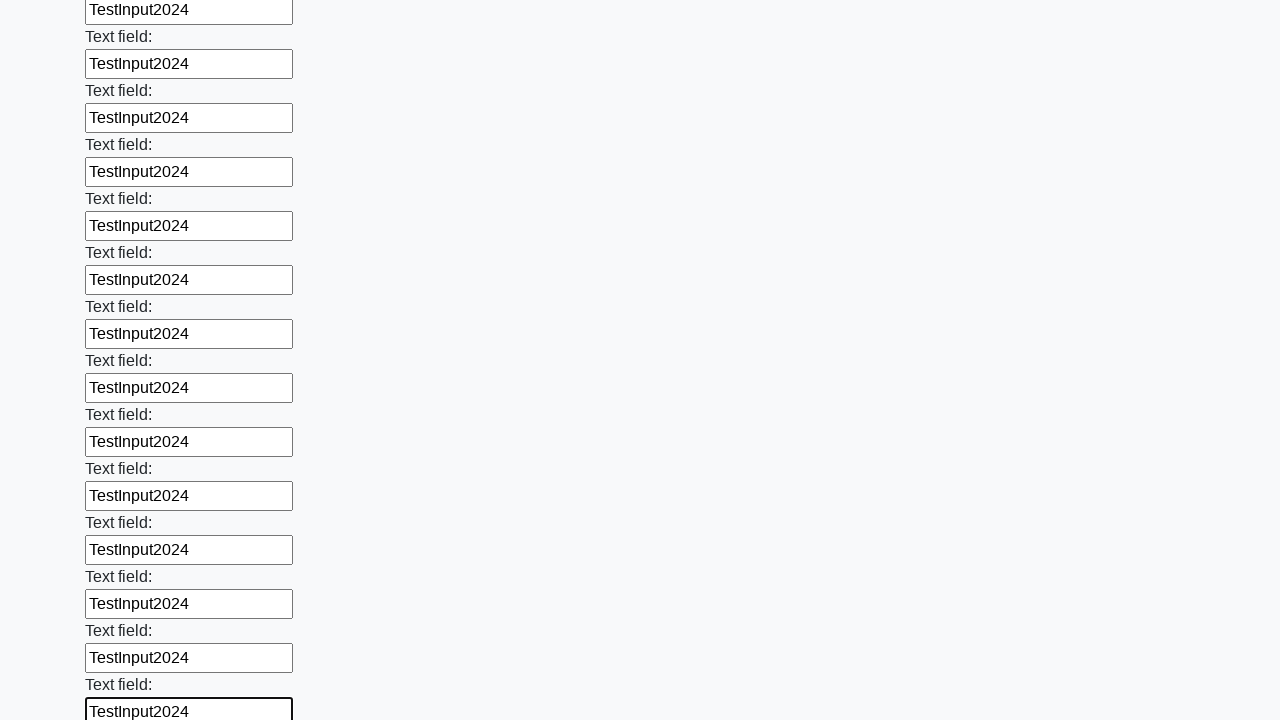

Filled input field with 'TestInput2024' on xpath=//input >> nth=74
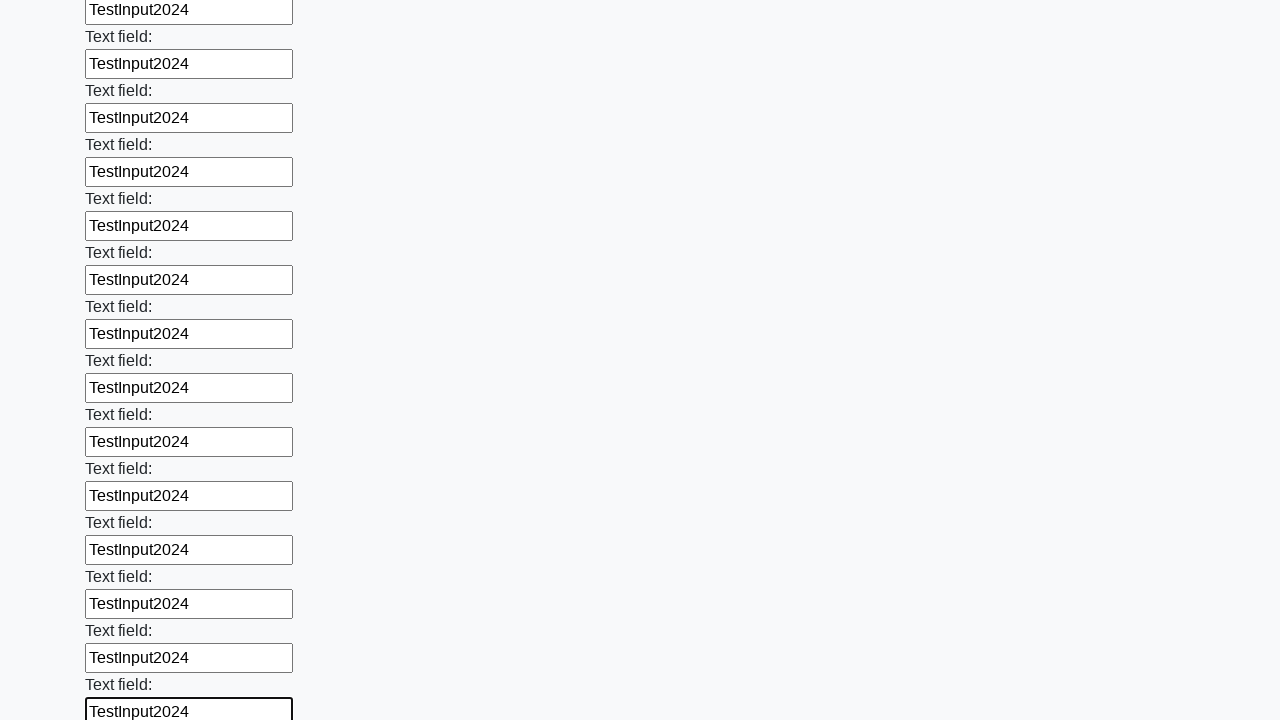

Filled input field with 'TestInput2024' on xpath=//input >> nth=75
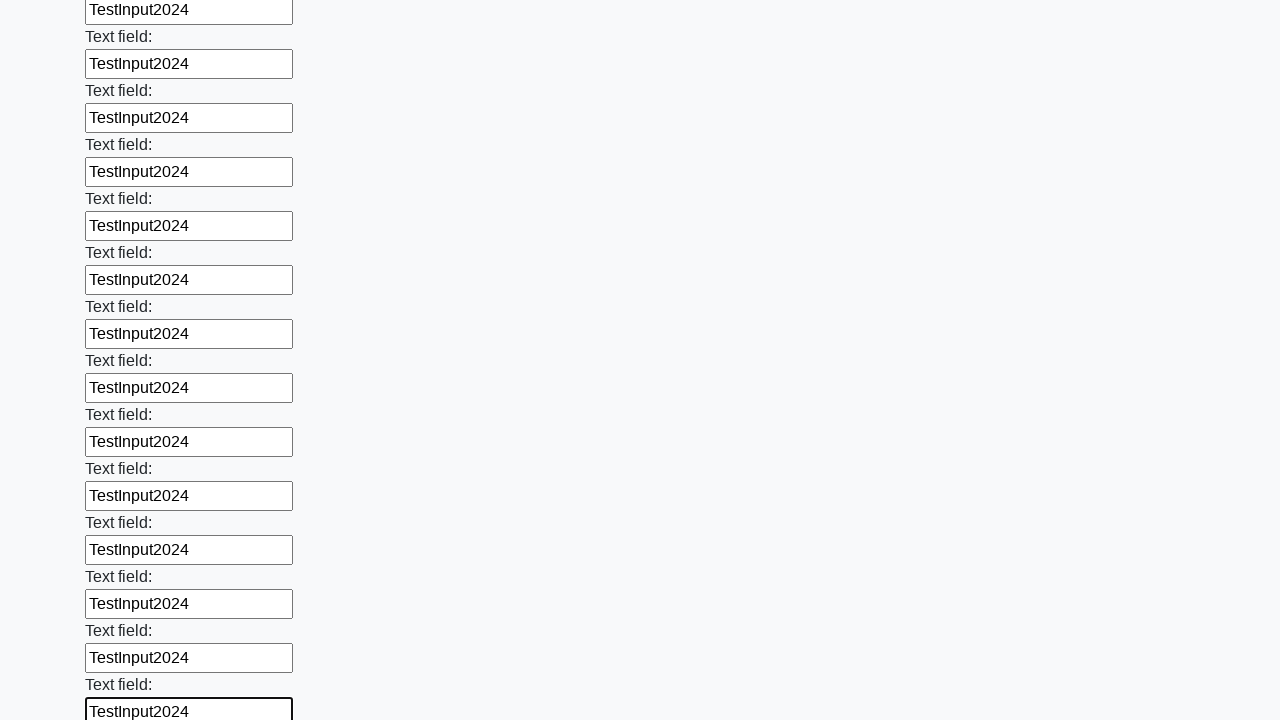

Filled input field with 'TestInput2024' on xpath=//input >> nth=76
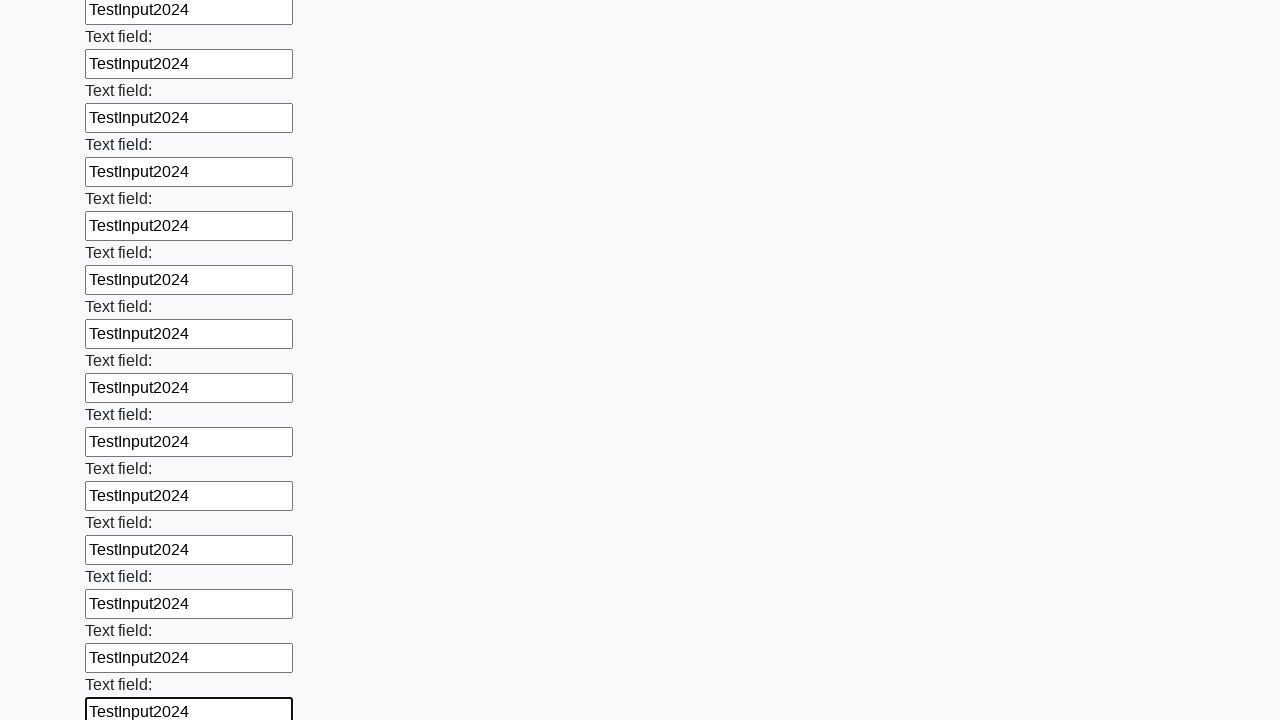

Filled input field with 'TestInput2024' on xpath=//input >> nth=77
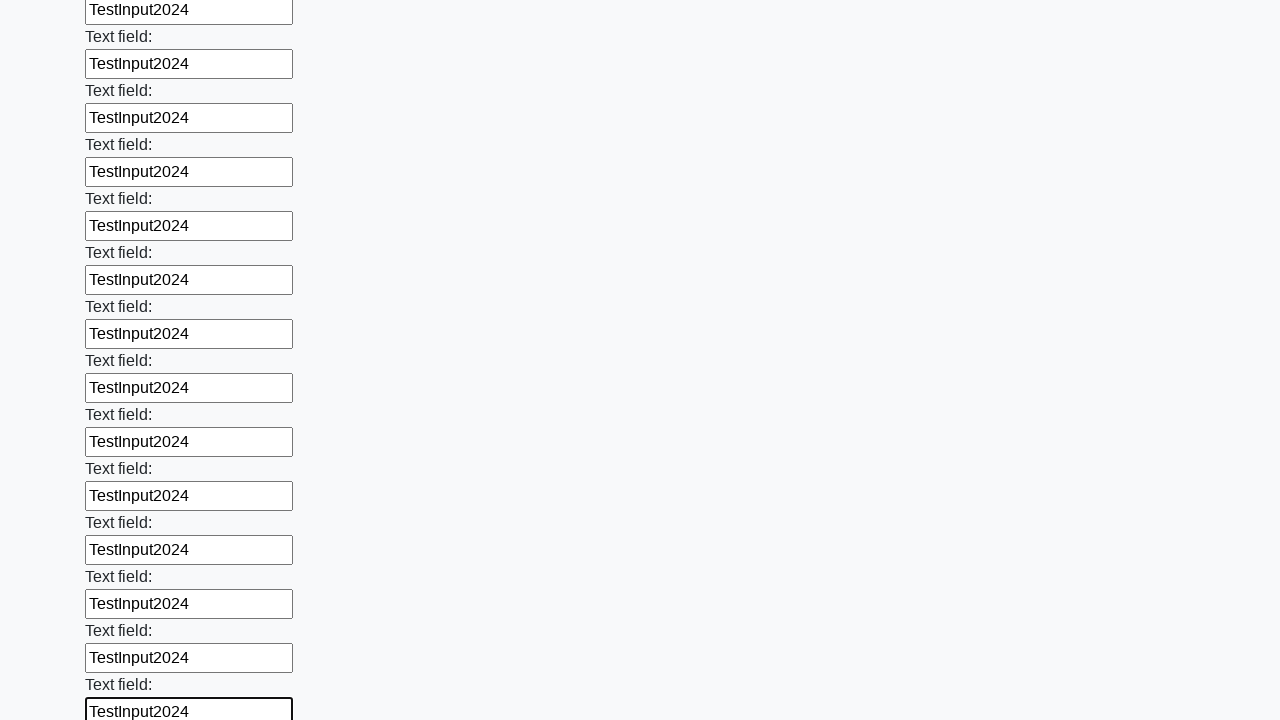

Filled input field with 'TestInput2024' on xpath=//input >> nth=78
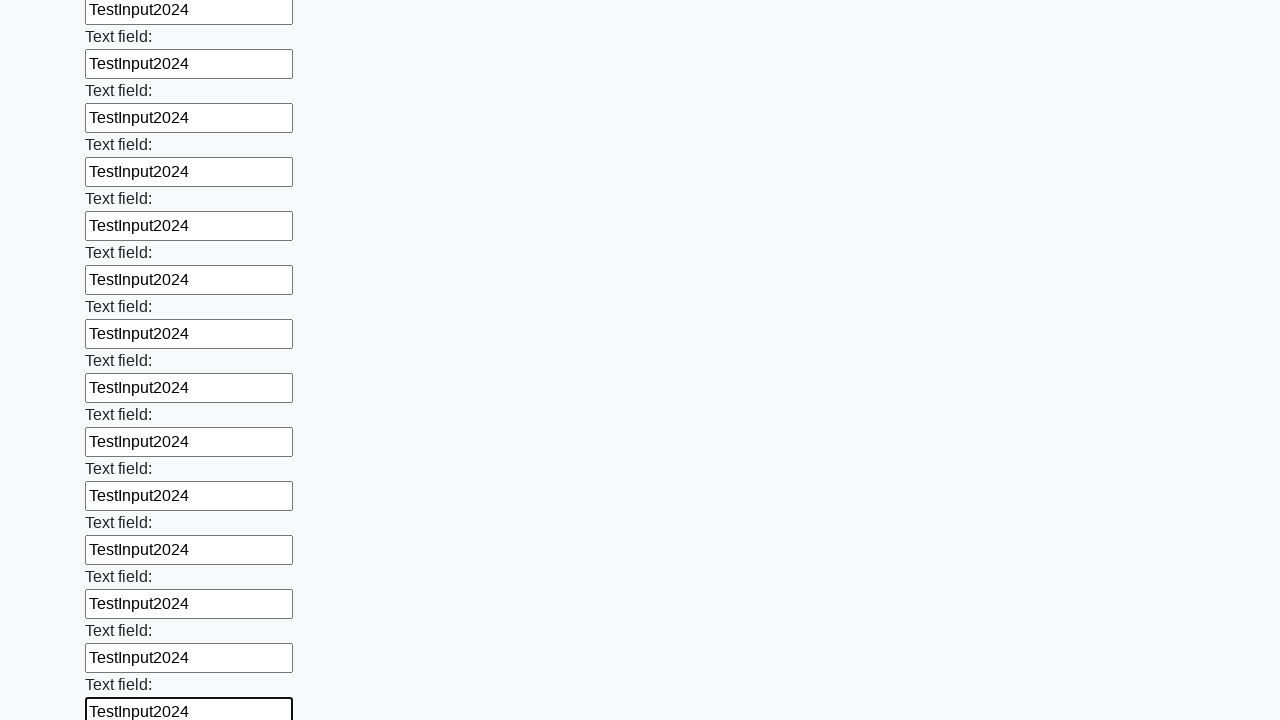

Filled input field with 'TestInput2024' on xpath=//input >> nth=79
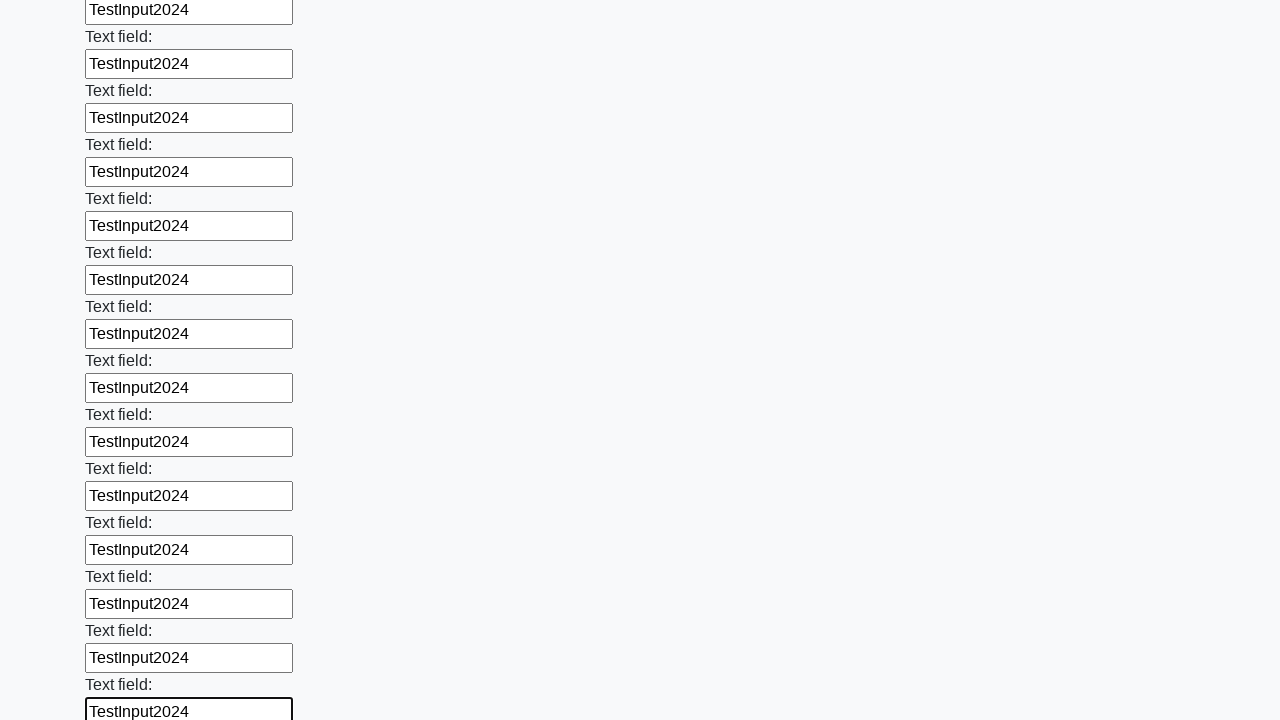

Filled input field with 'TestInput2024' on xpath=//input >> nth=80
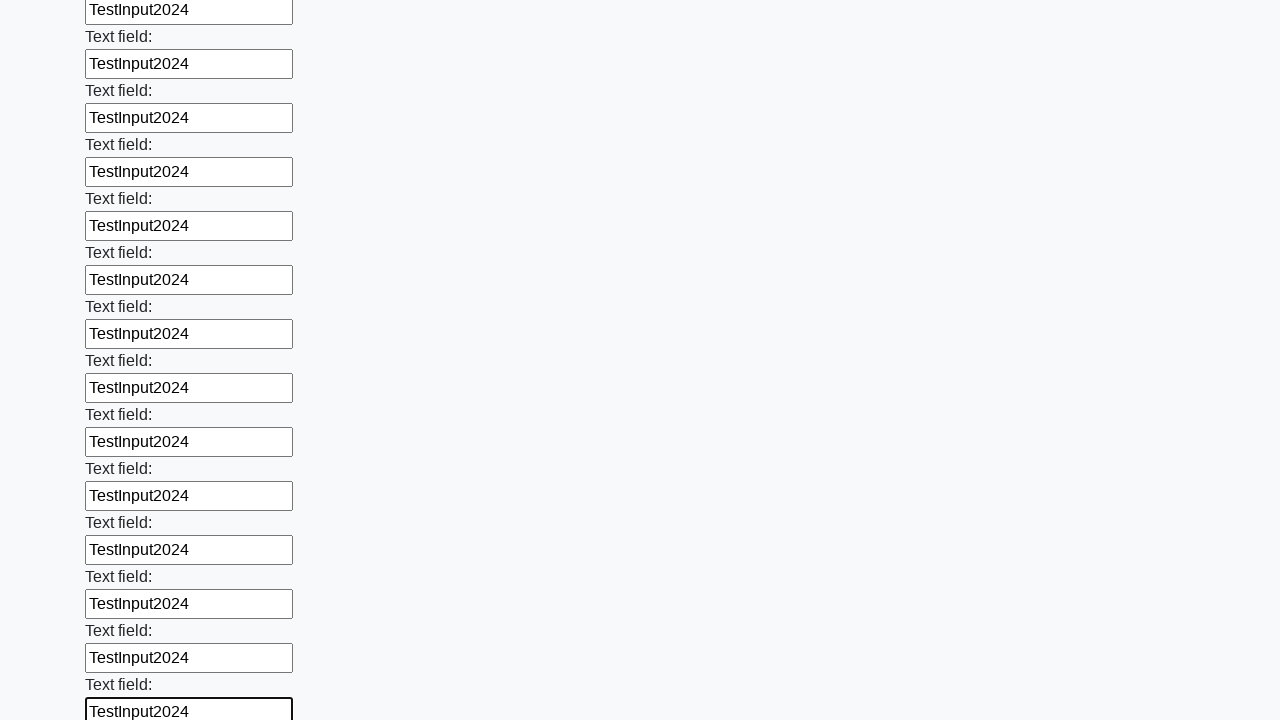

Filled input field with 'TestInput2024' on xpath=//input >> nth=81
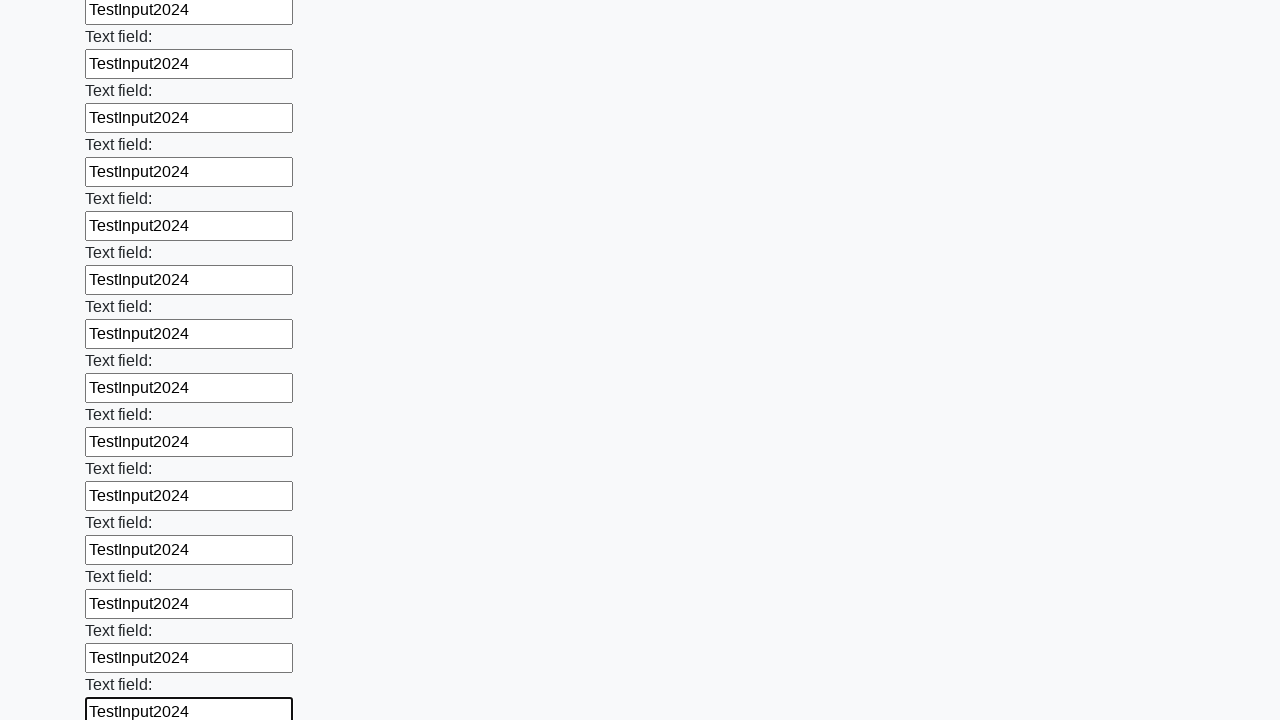

Filled input field with 'TestInput2024' on xpath=//input >> nth=82
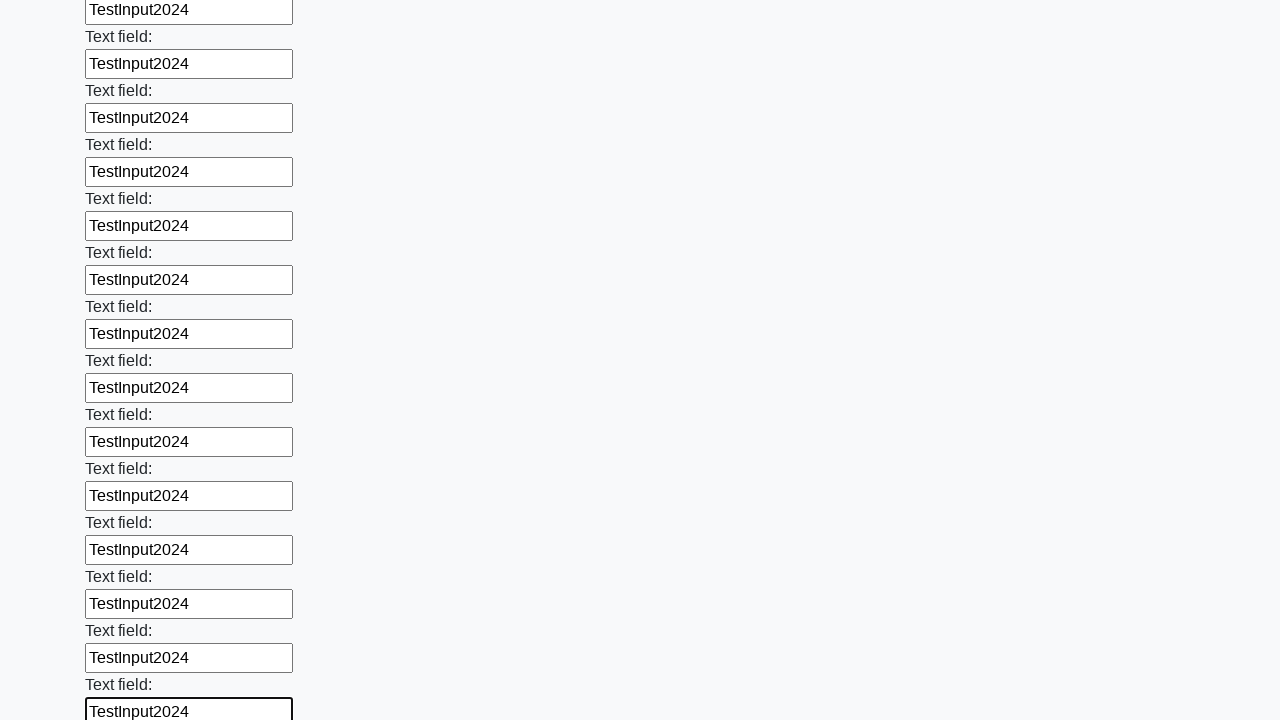

Filled input field with 'TestInput2024' on xpath=//input >> nth=83
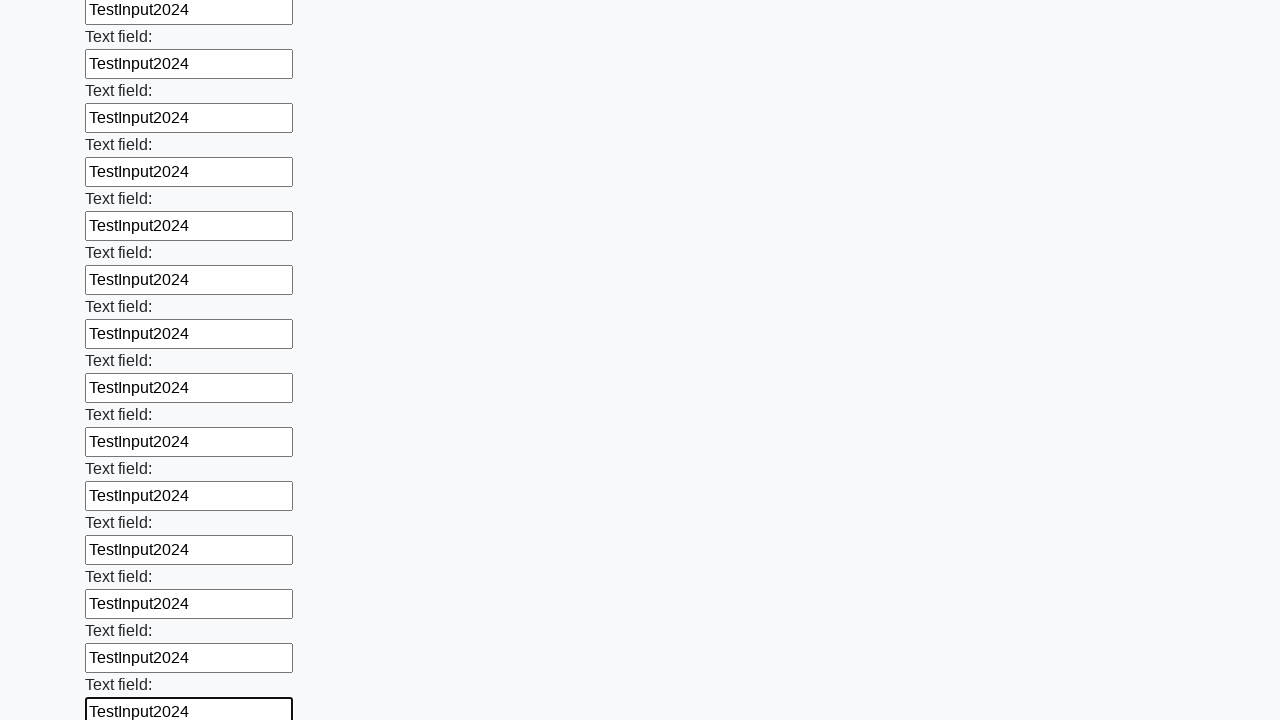

Filled input field with 'TestInput2024' on xpath=//input >> nth=84
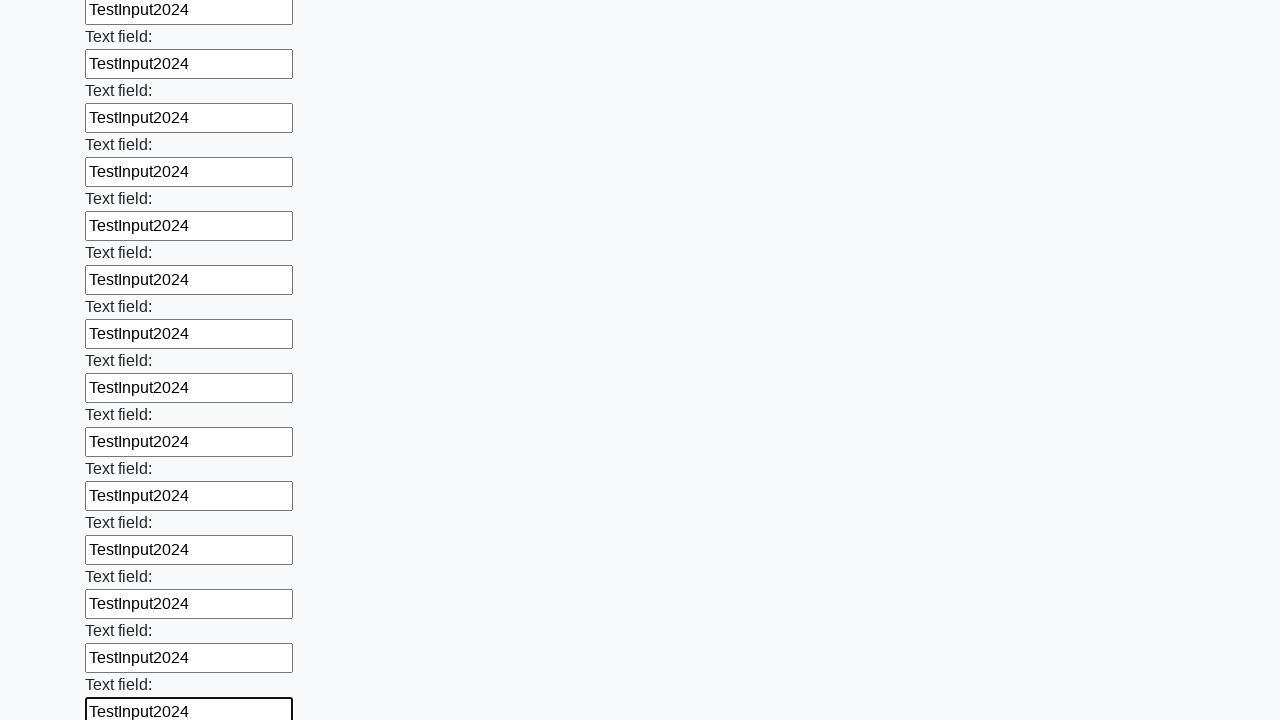

Filled input field with 'TestInput2024' on xpath=//input >> nth=85
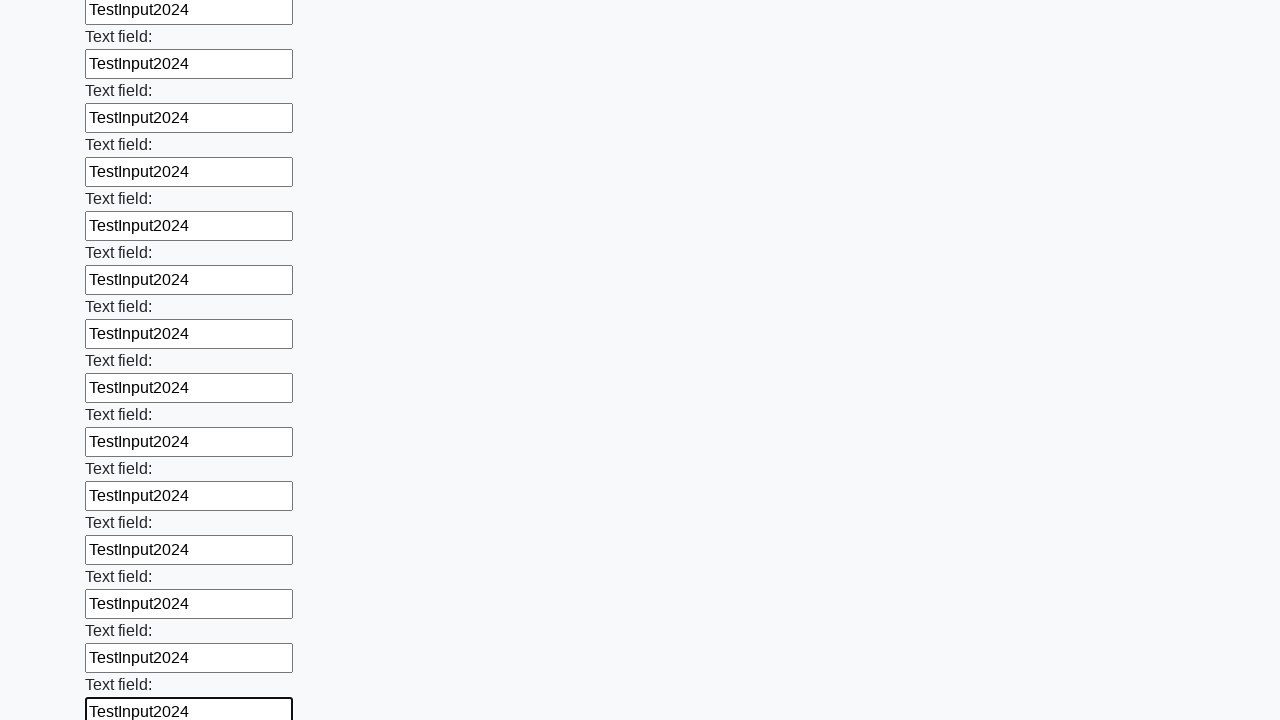

Filled input field with 'TestInput2024' on xpath=//input >> nth=86
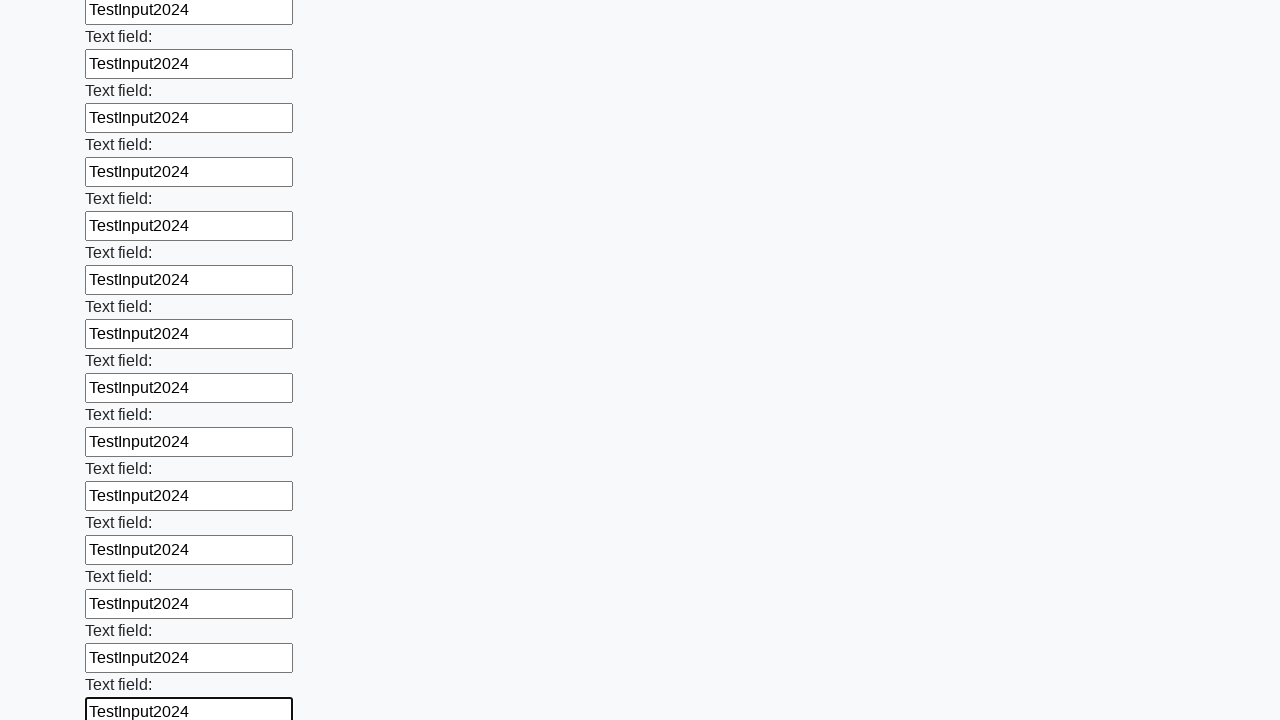

Filled input field with 'TestInput2024' on xpath=//input >> nth=87
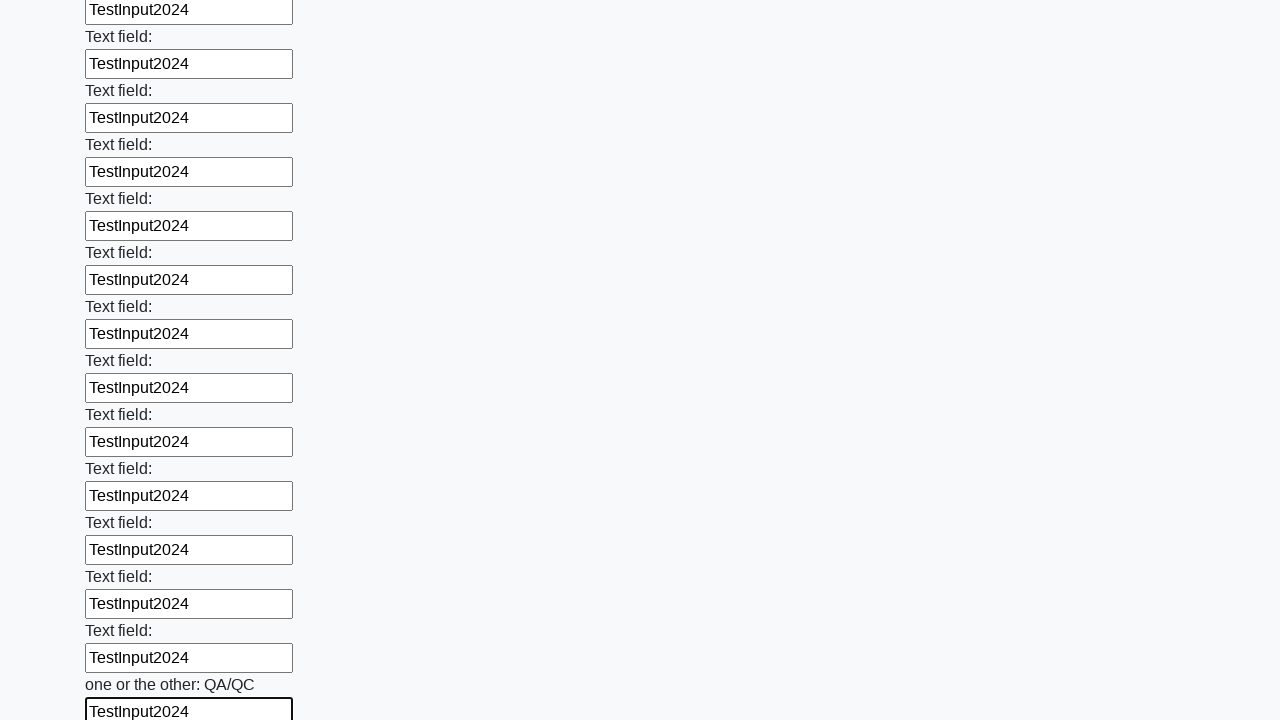

Filled input field with 'TestInput2024' on xpath=//input >> nth=88
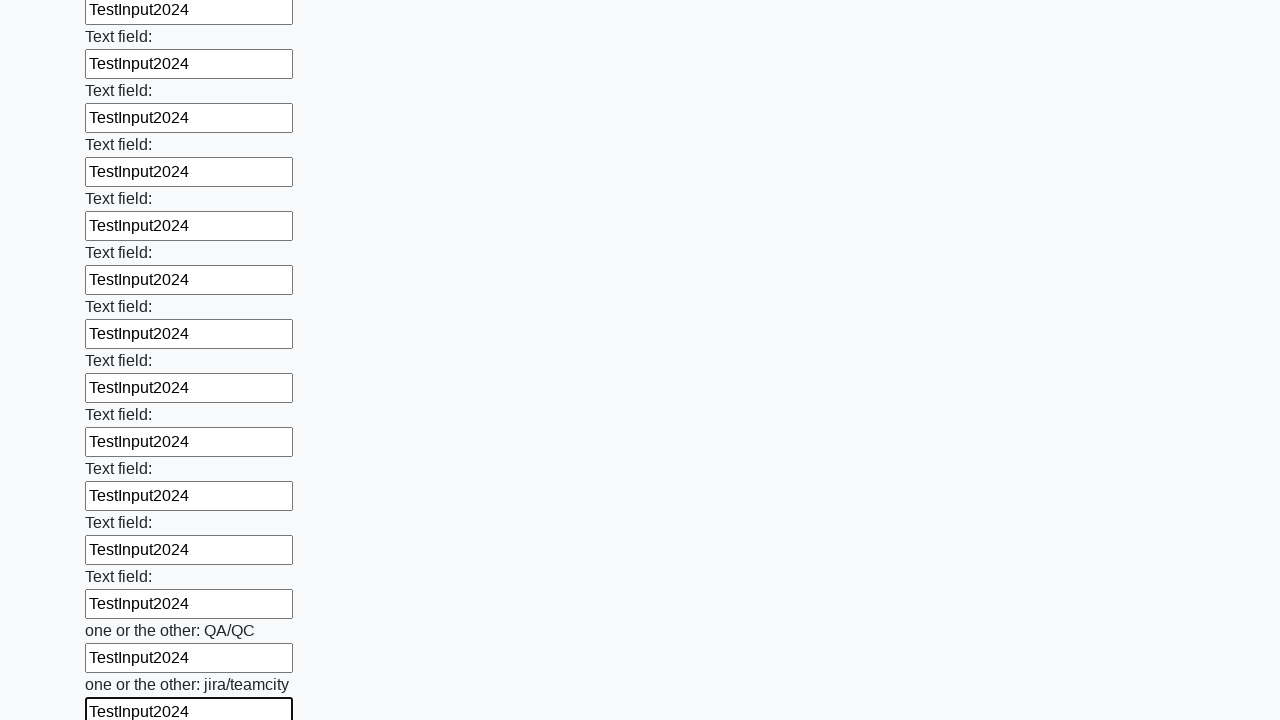

Filled input field with 'TestInput2024' on xpath=//input >> nth=89
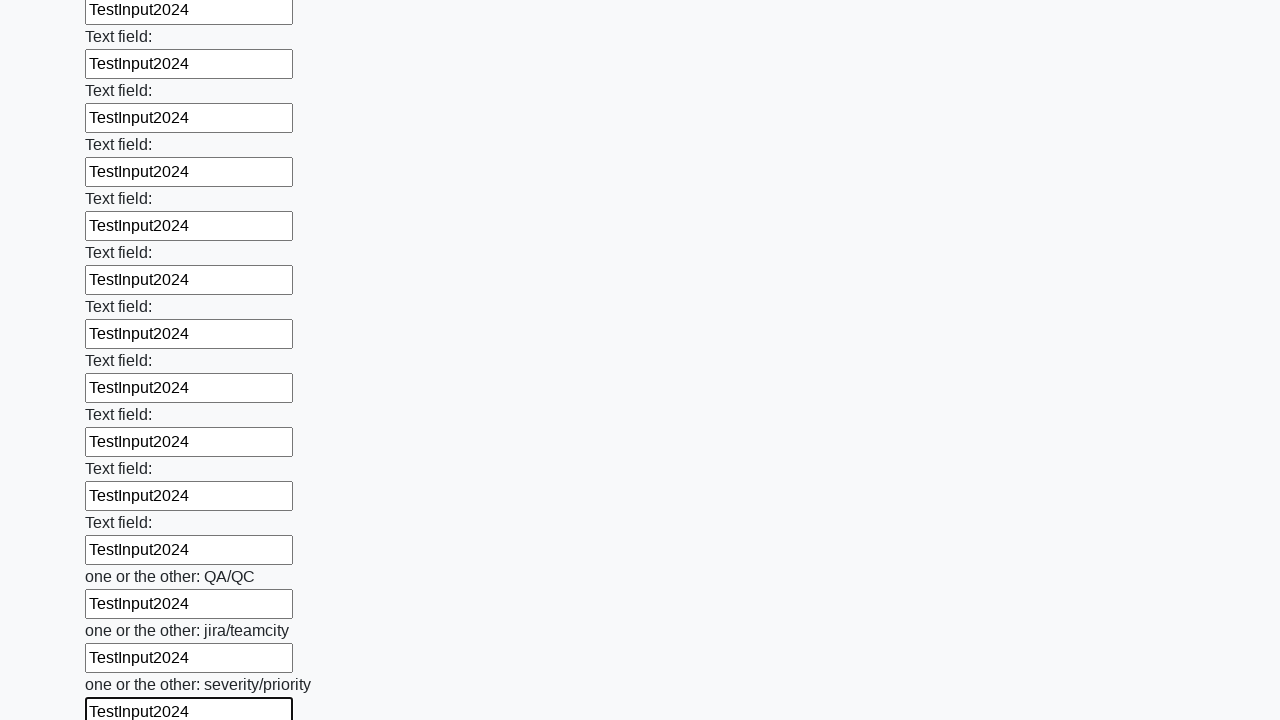

Filled input field with 'TestInput2024' on xpath=//input >> nth=90
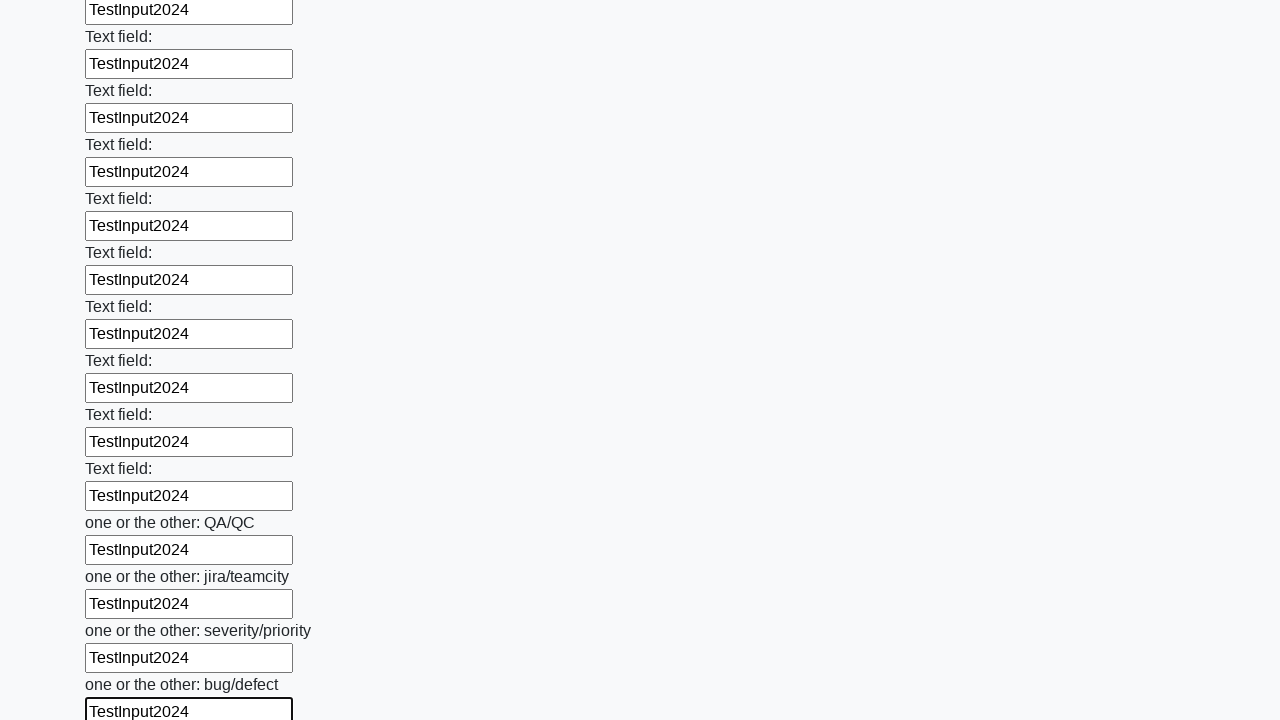

Filled input field with 'TestInput2024' on xpath=//input >> nth=91
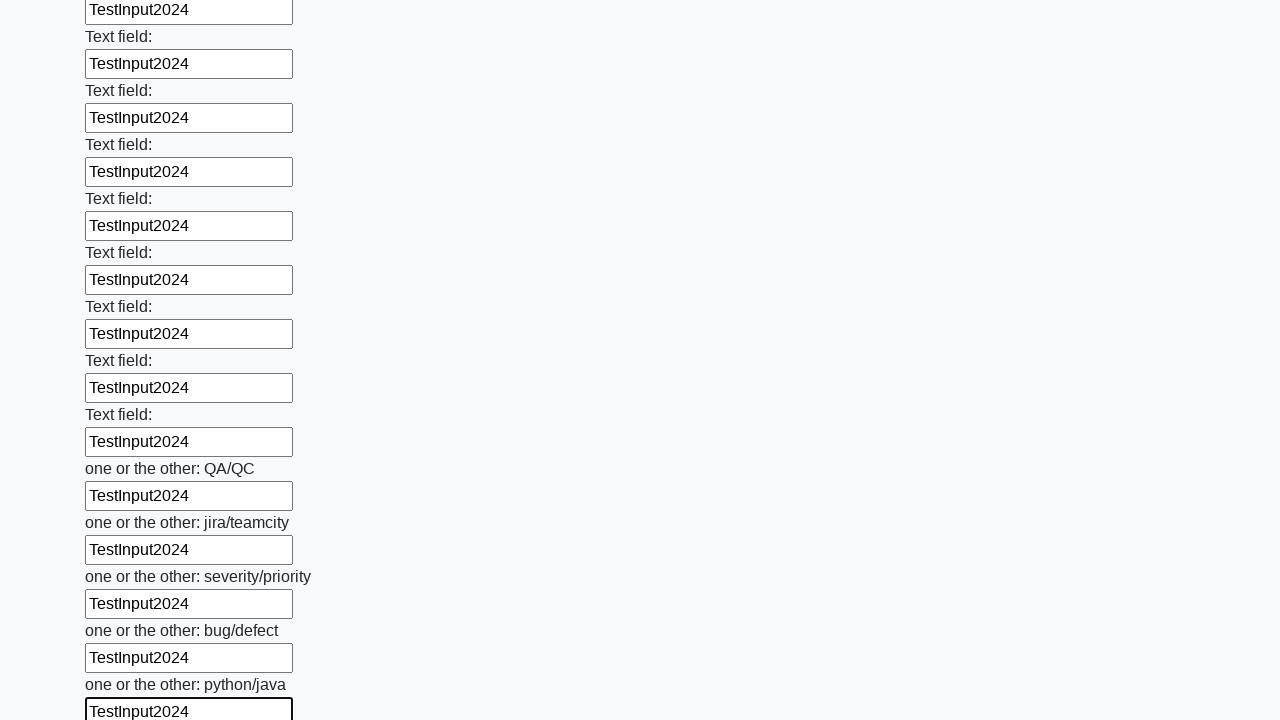

Filled input field with 'TestInput2024' on xpath=//input >> nth=92
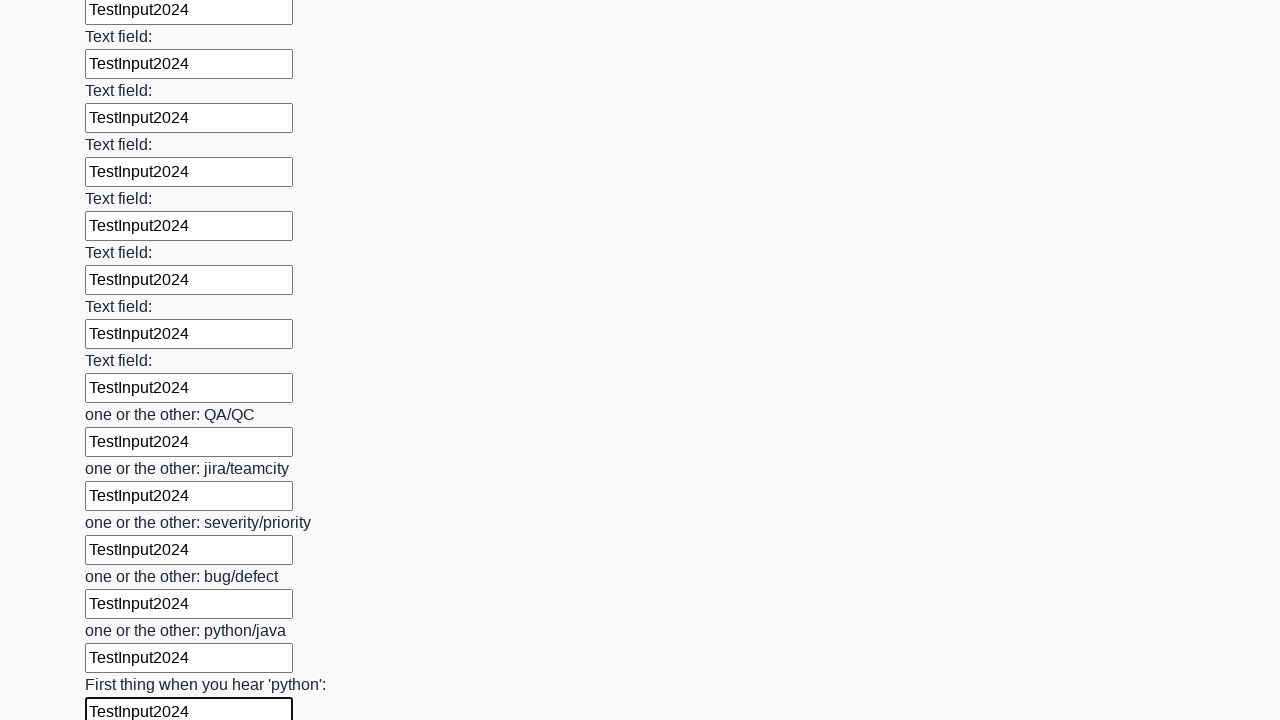

Filled input field with 'TestInput2024' on xpath=//input >> nth=93
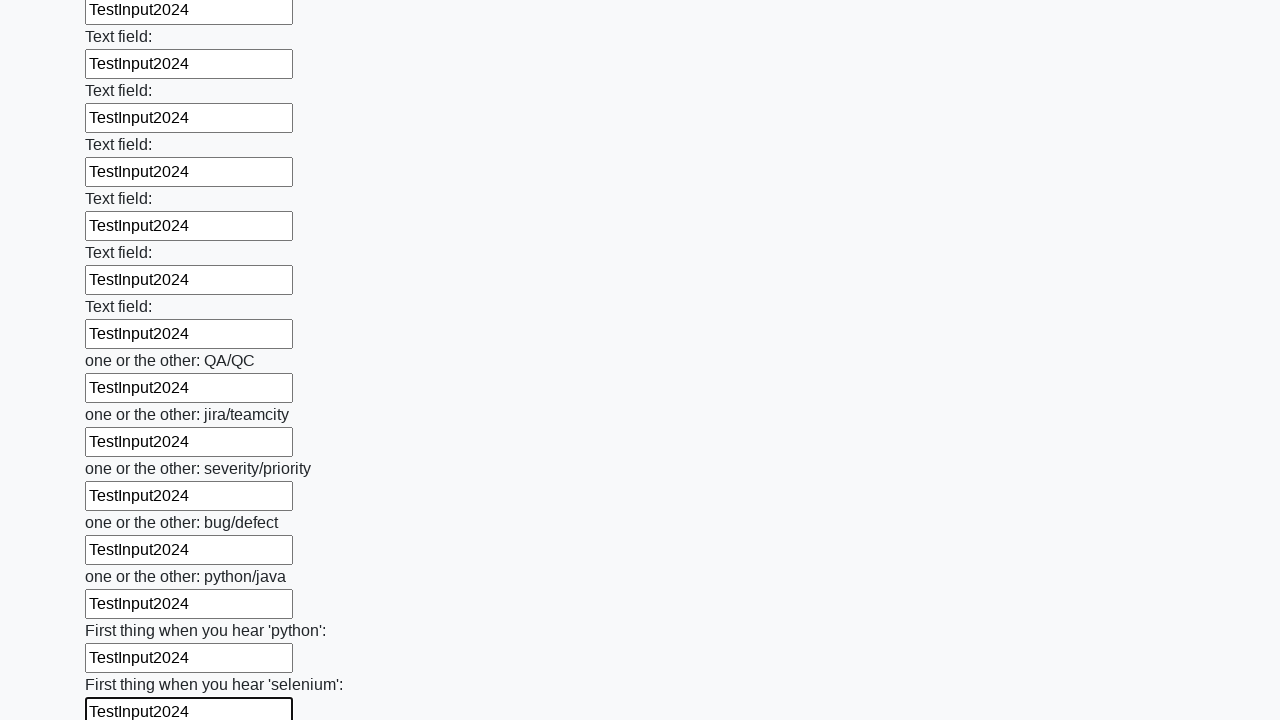

Filled input field with 'TestInput2024' on xpath=//input >> nth=94
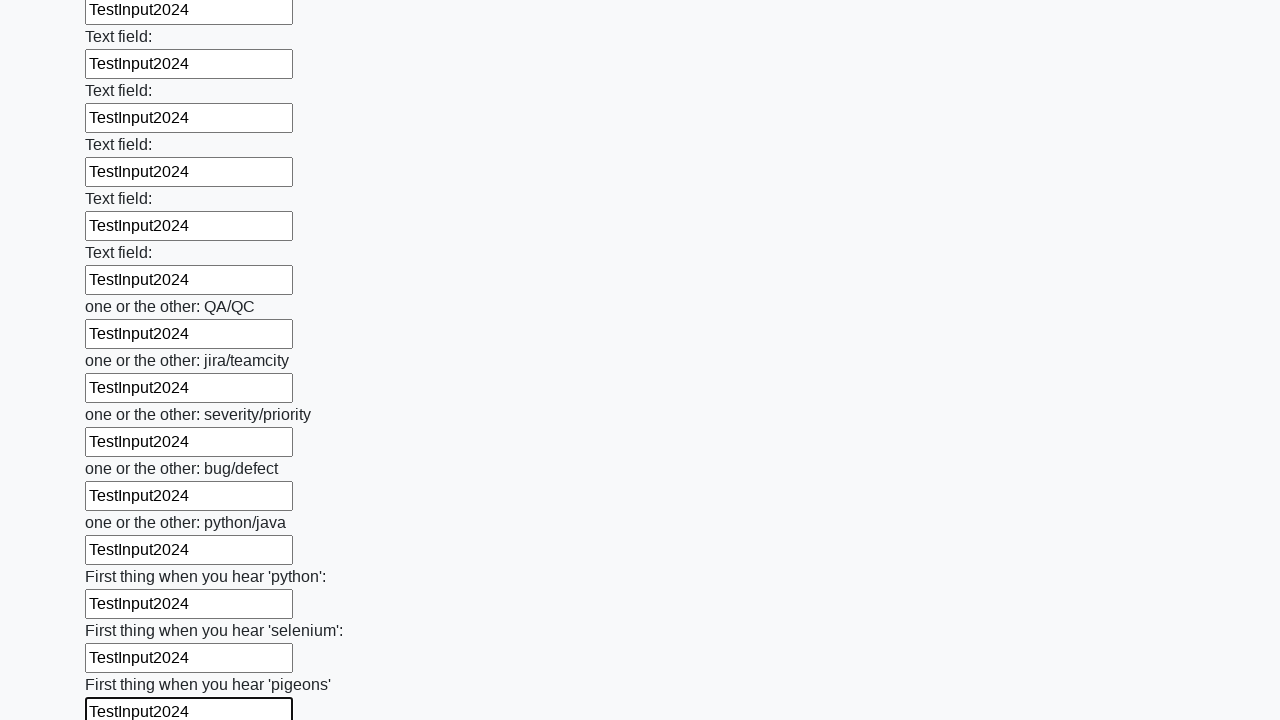

Filled input field with 'TestInput2024' on xpath=//input >> nth=95
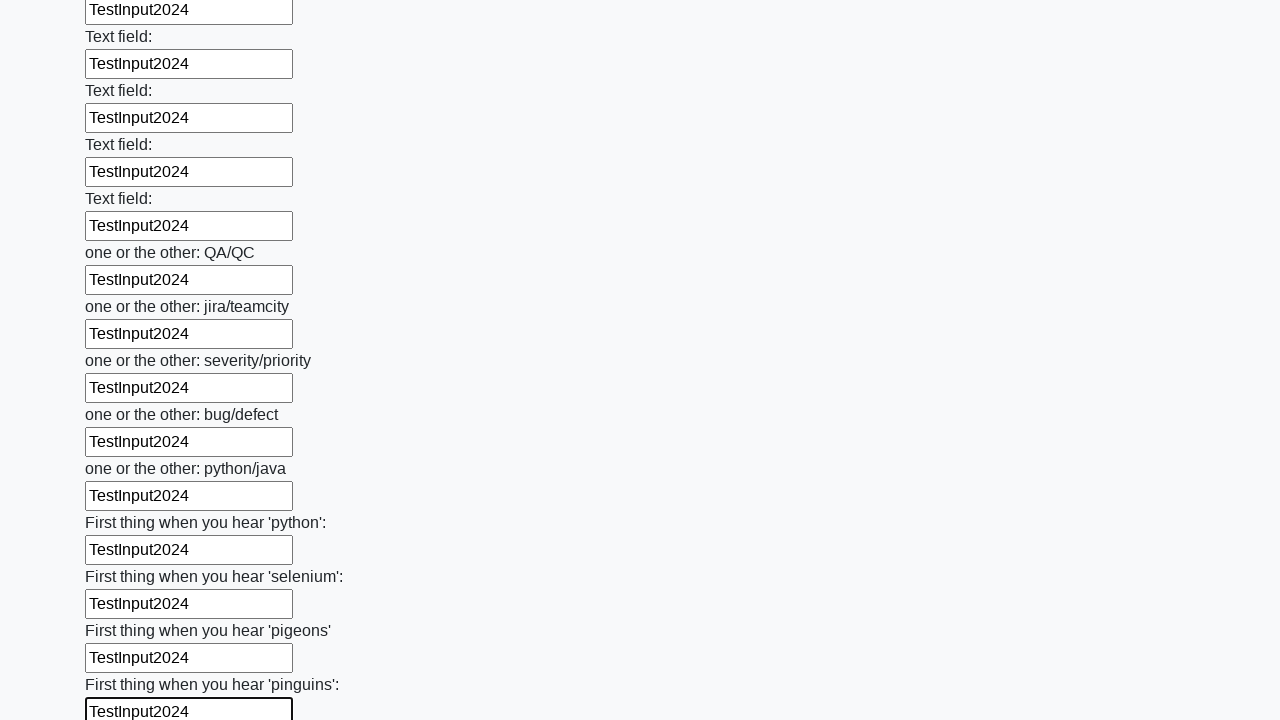

Filled input field with 'TestInput2024' on xpath=//input >> nth=96
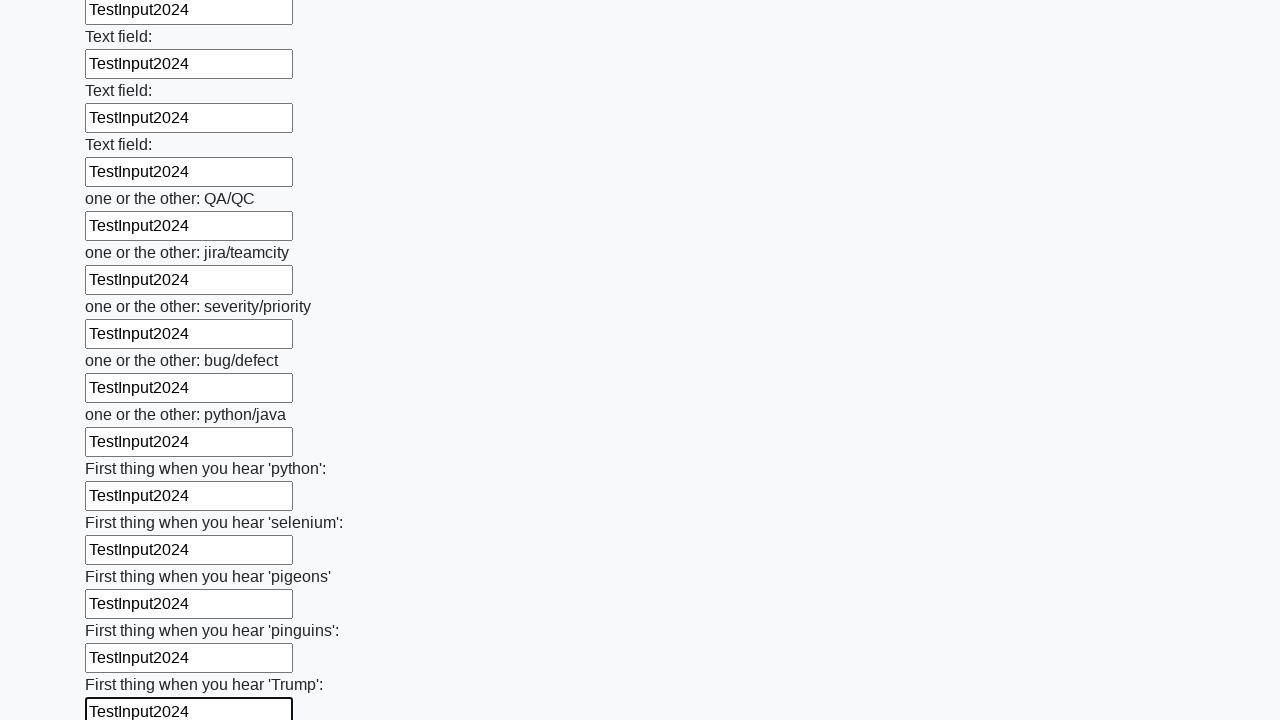

Filled input field with 'TestInput2024' on xpath=//input >> nth=97
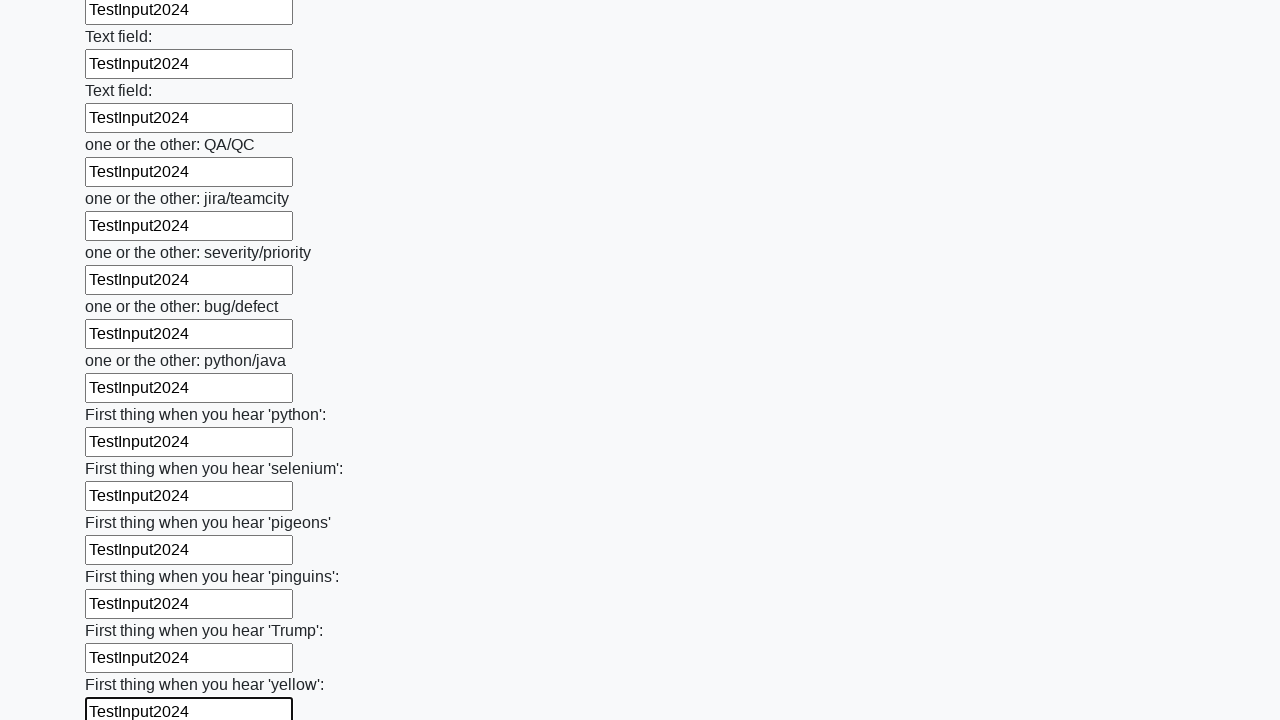

Filled input field with 'TestInput2024' on xpath=//input >> nth=98
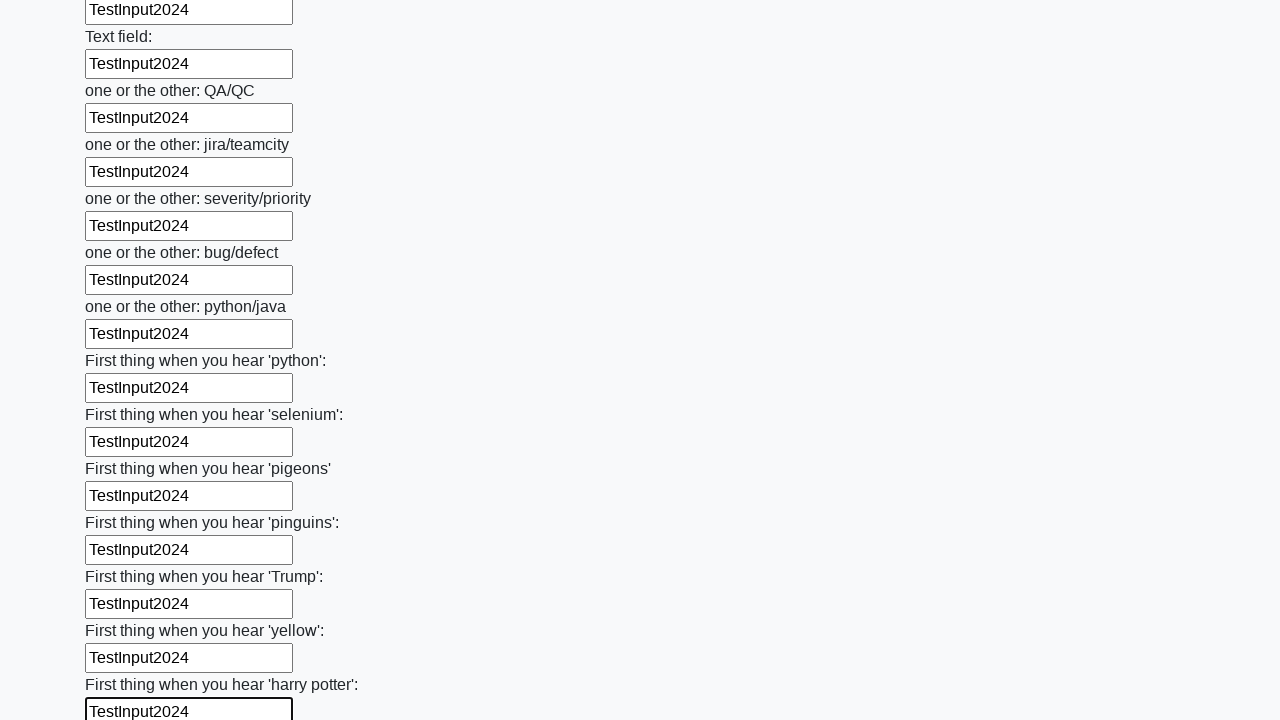

Filled input field with 'TestInput2024' on xpath=//input >> nth=99
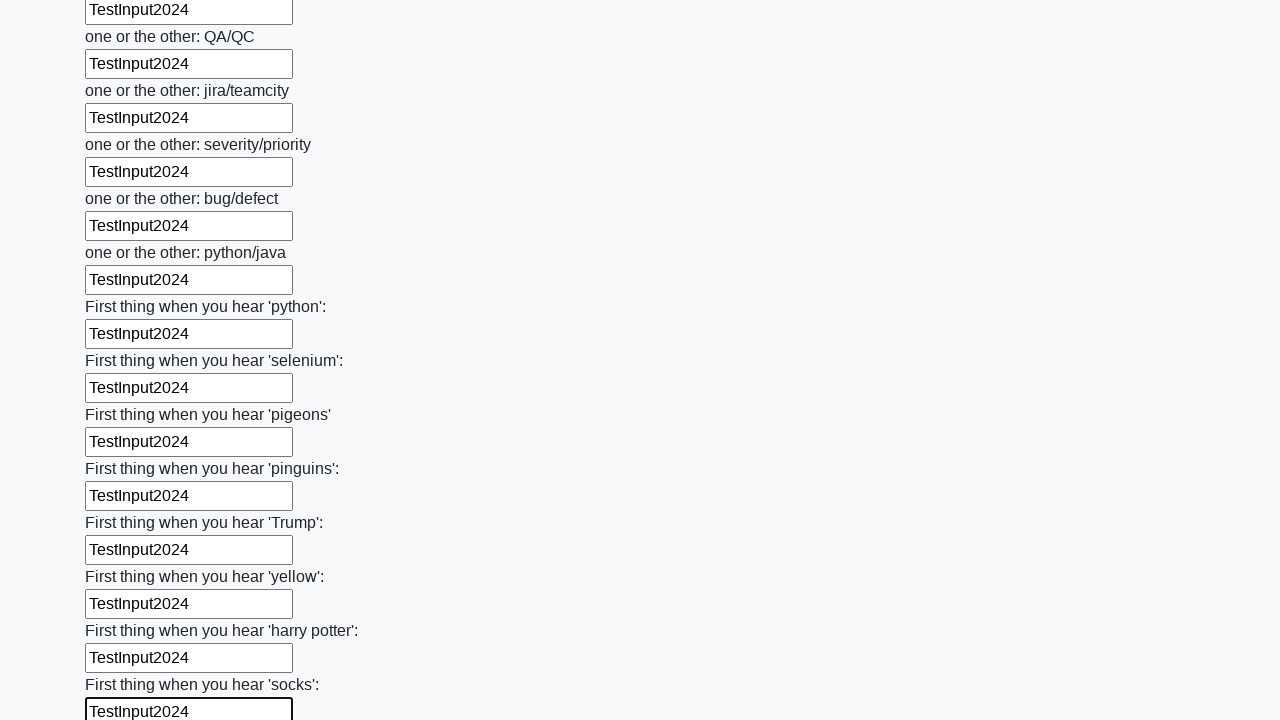

Clicked the submit button to submit the form at (123, 611) on .btn
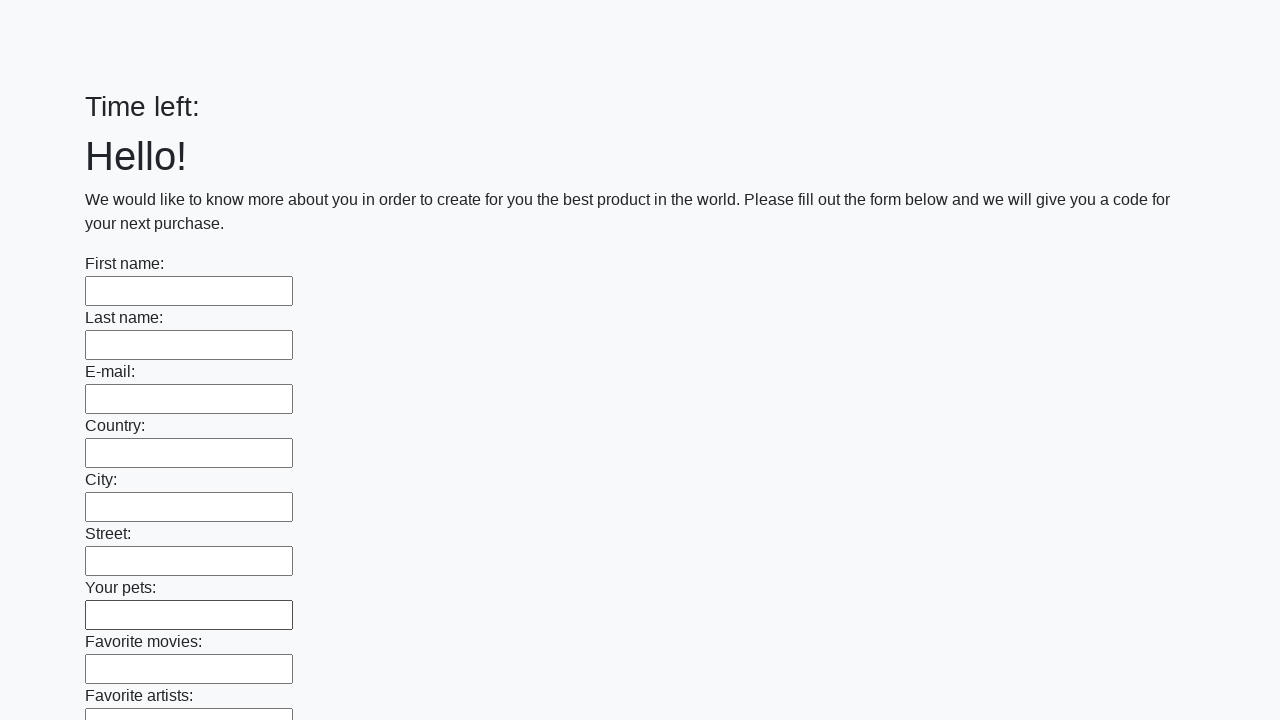

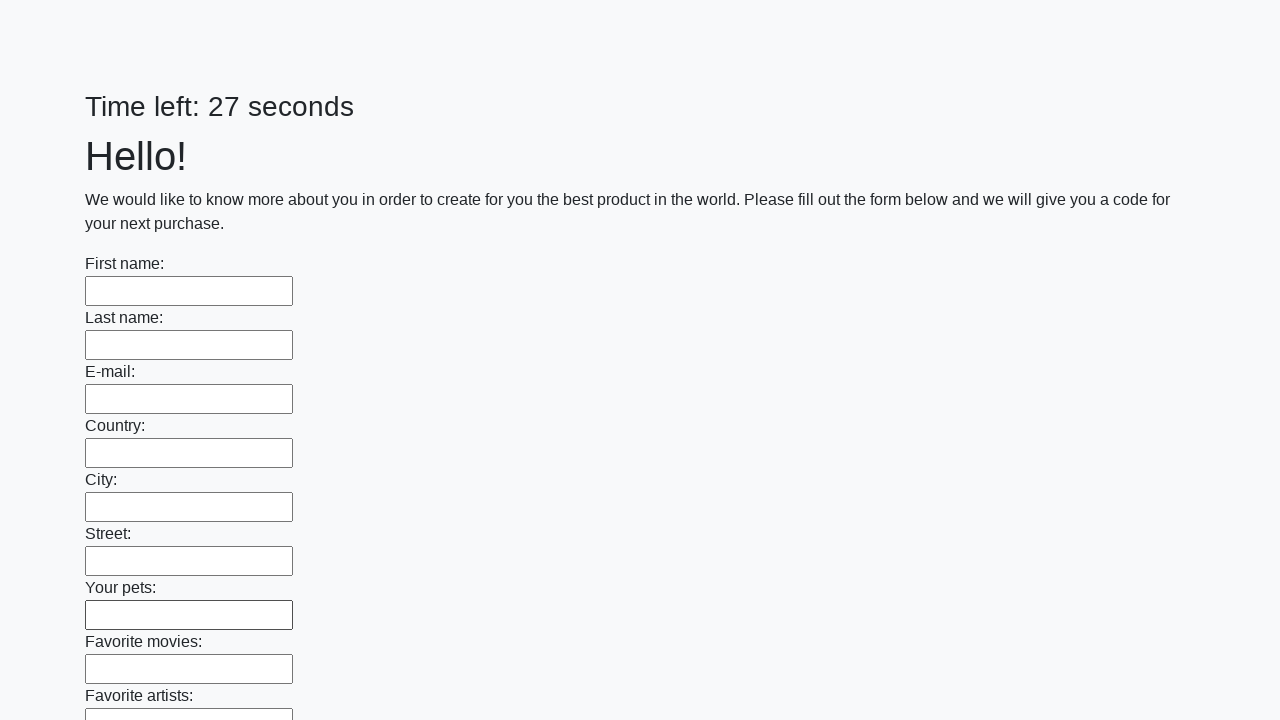